Automates playing the 2048 game by repeatedly pressing arrow keys in a pattern (up, right, down, left)

Starting URL: https://gabrielecirulli.github.io/2048/

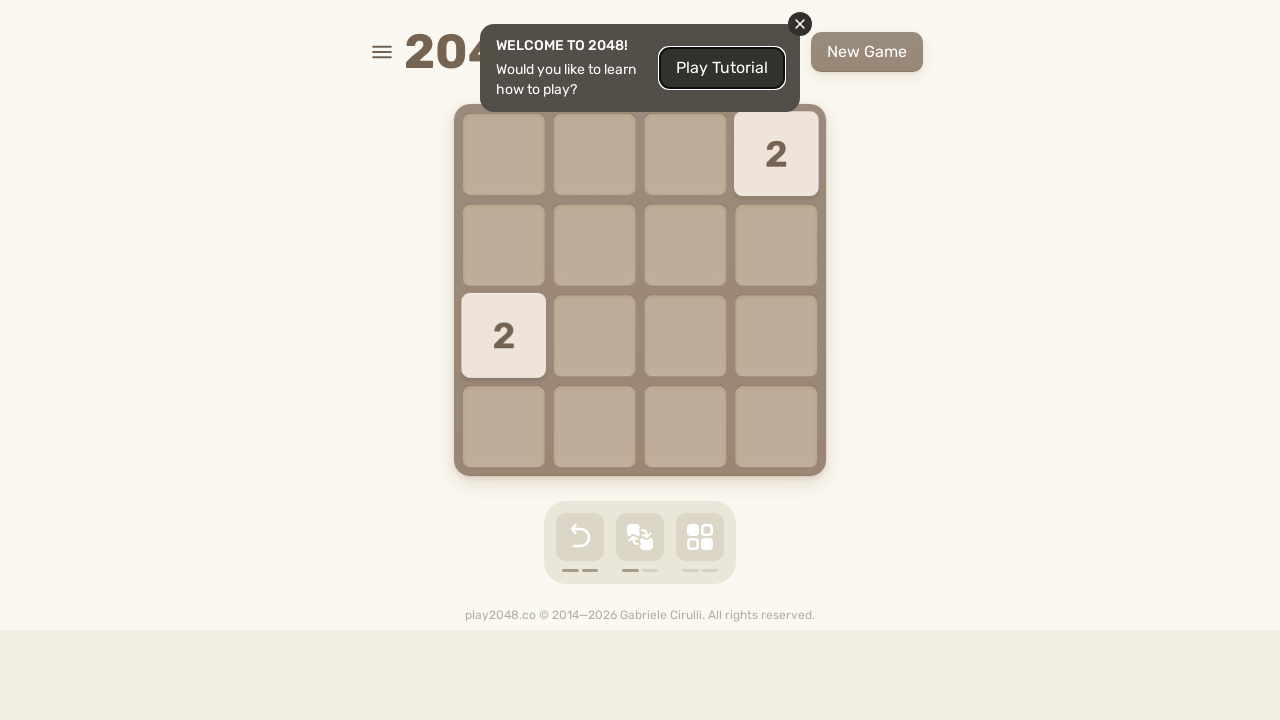

Navigated to 2048 game URL
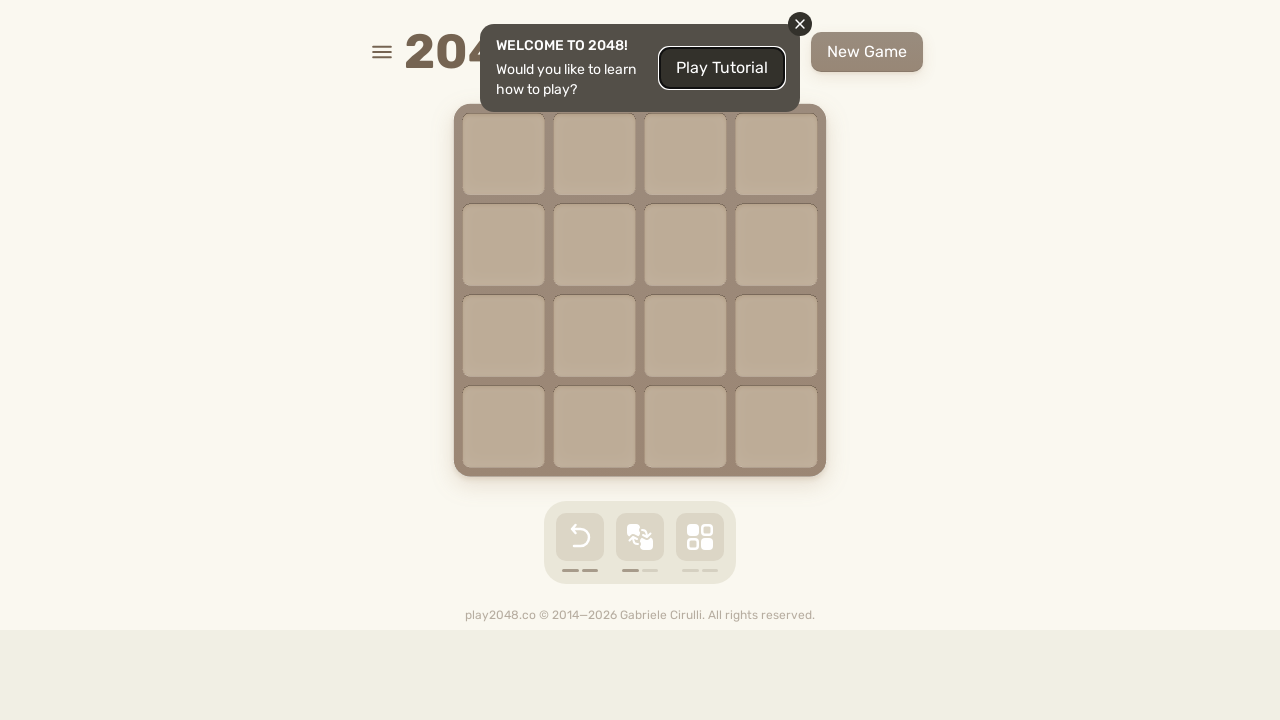

Pressed ArrowUp key on body
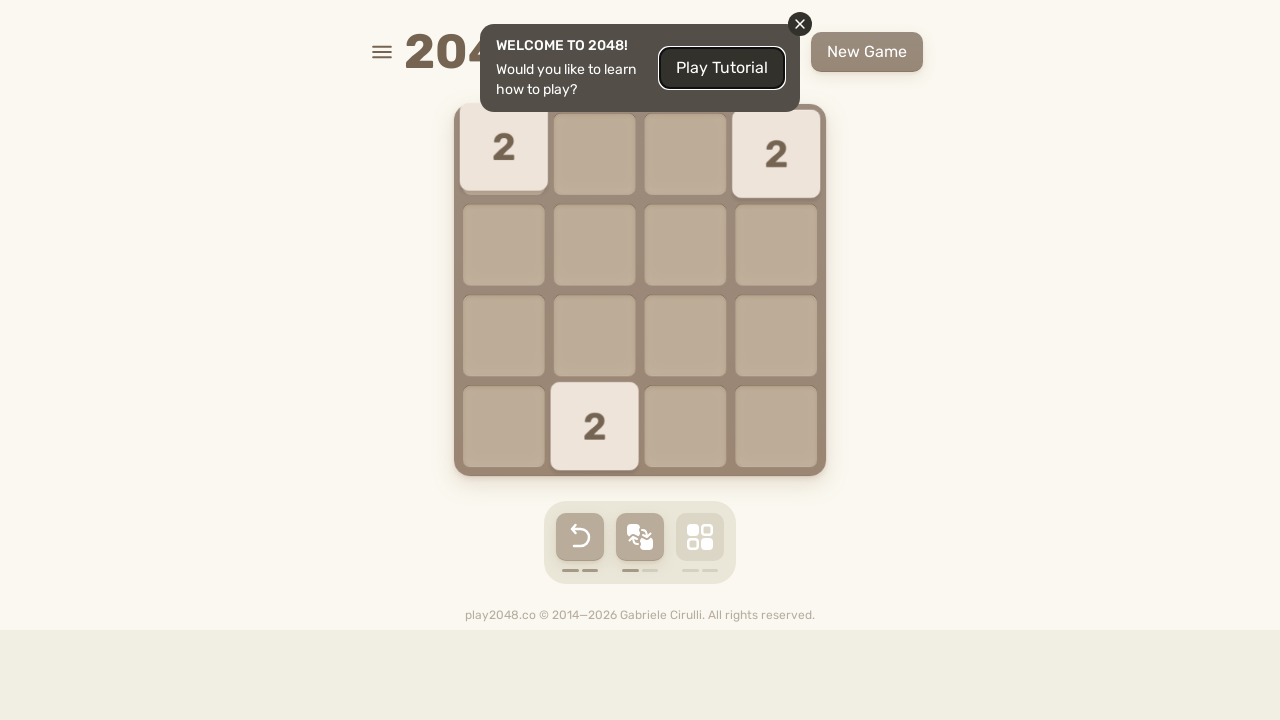

Waited 50ms after ArrowUp
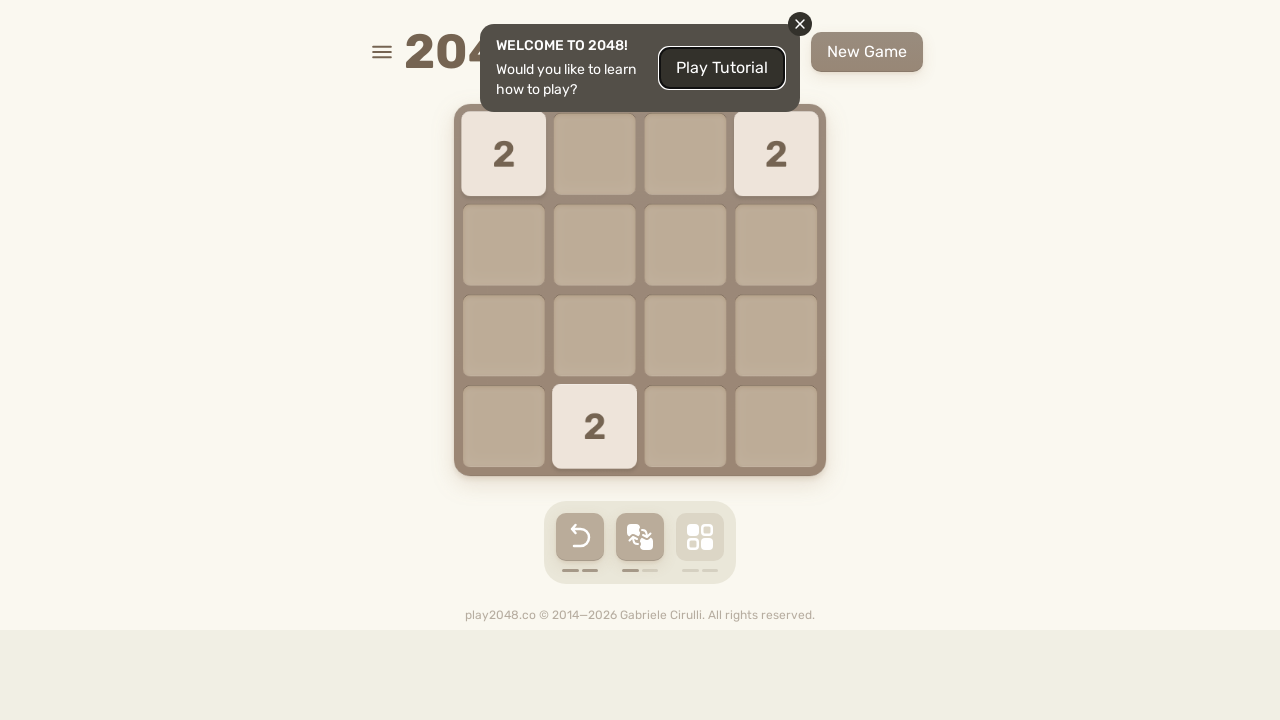

Pressed ArrowRight key on body
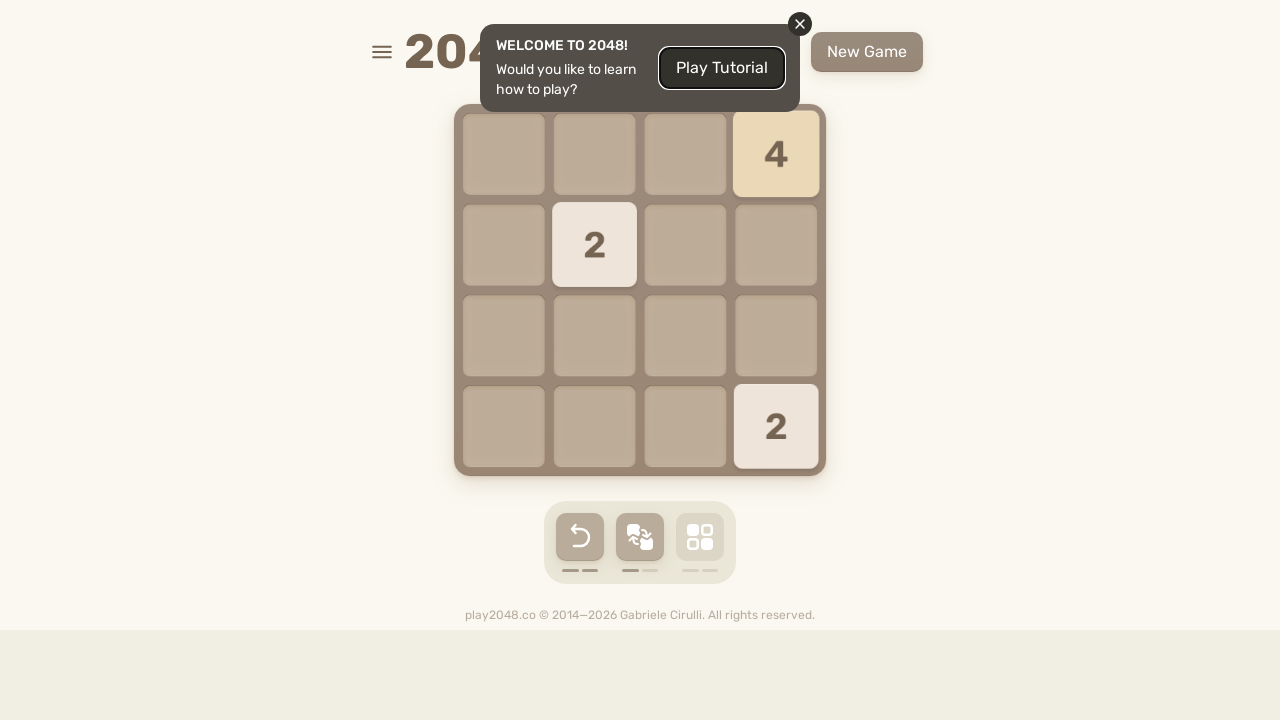

Waited 50ms after ArrowRight
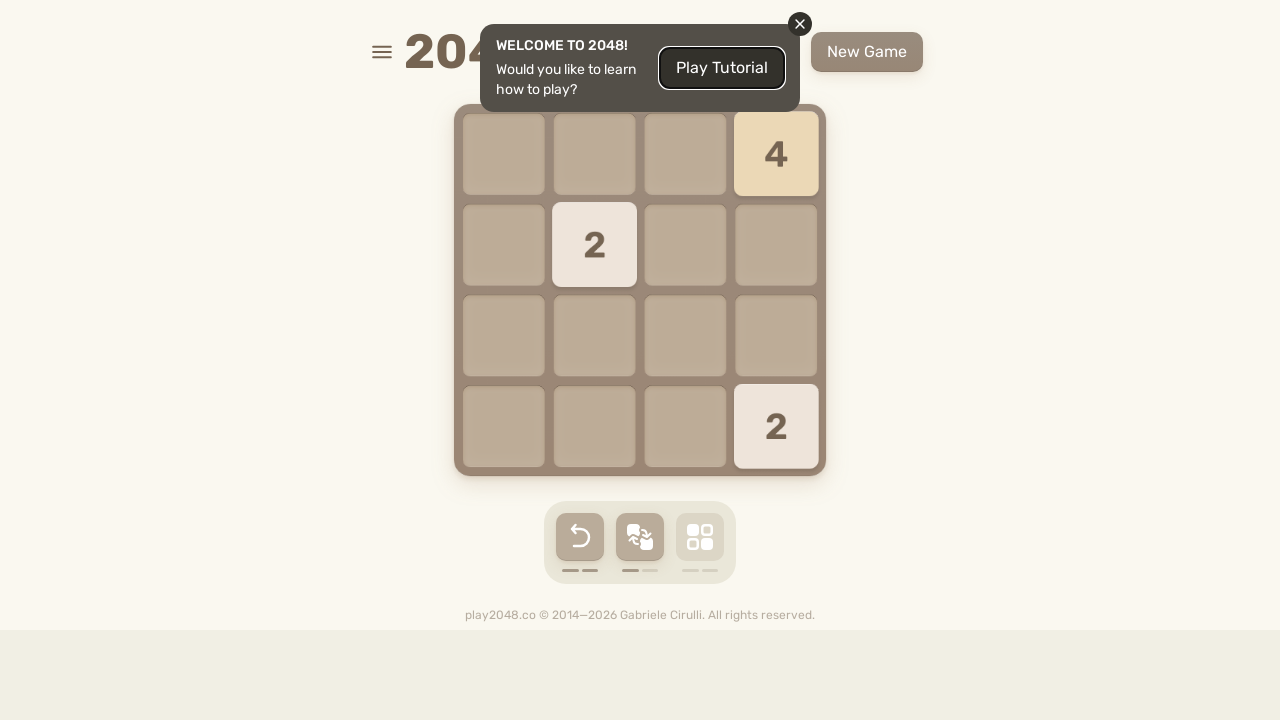

Pressed ArrowDown key on body
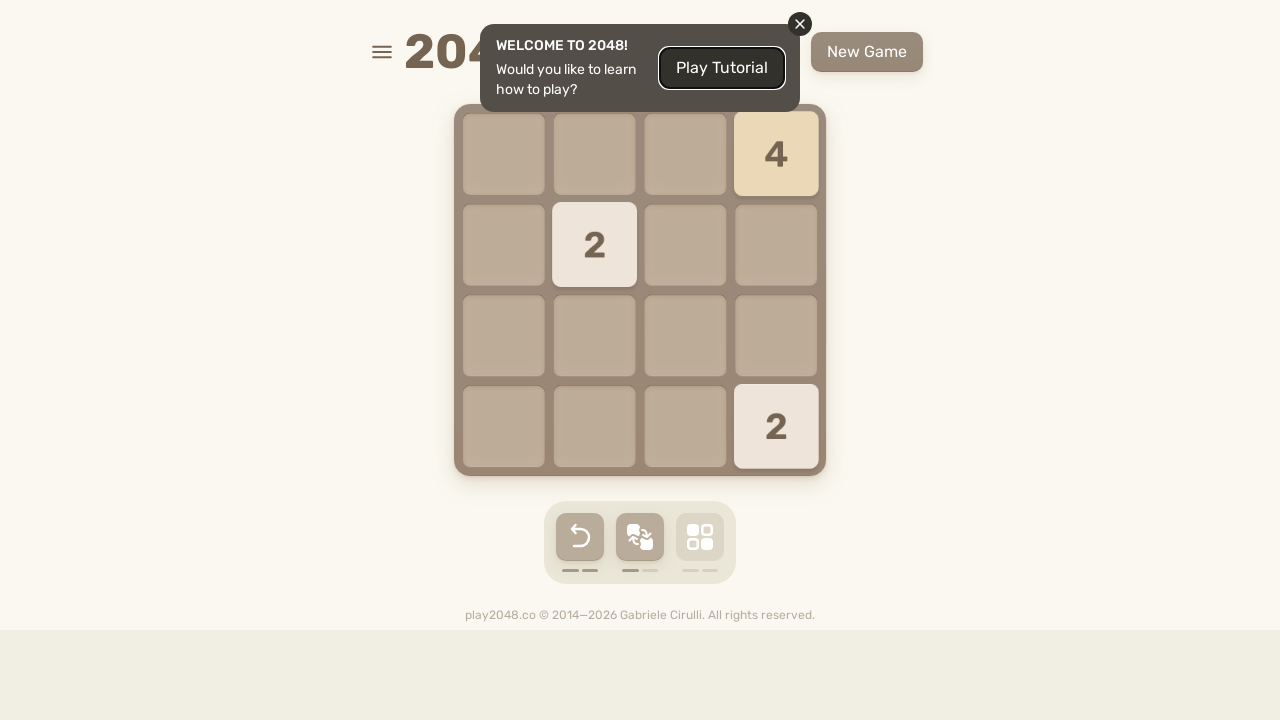

Waited 50ms after ArrowDown
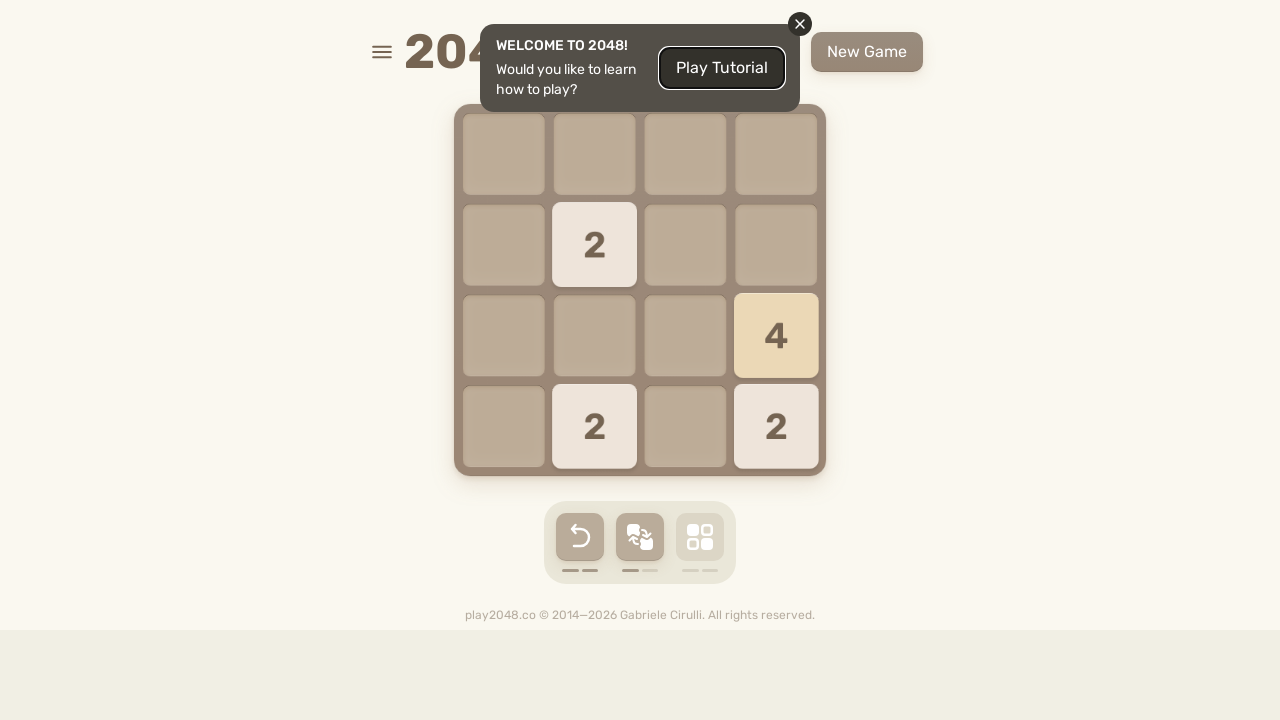

Pressed ArrowLeft key on body
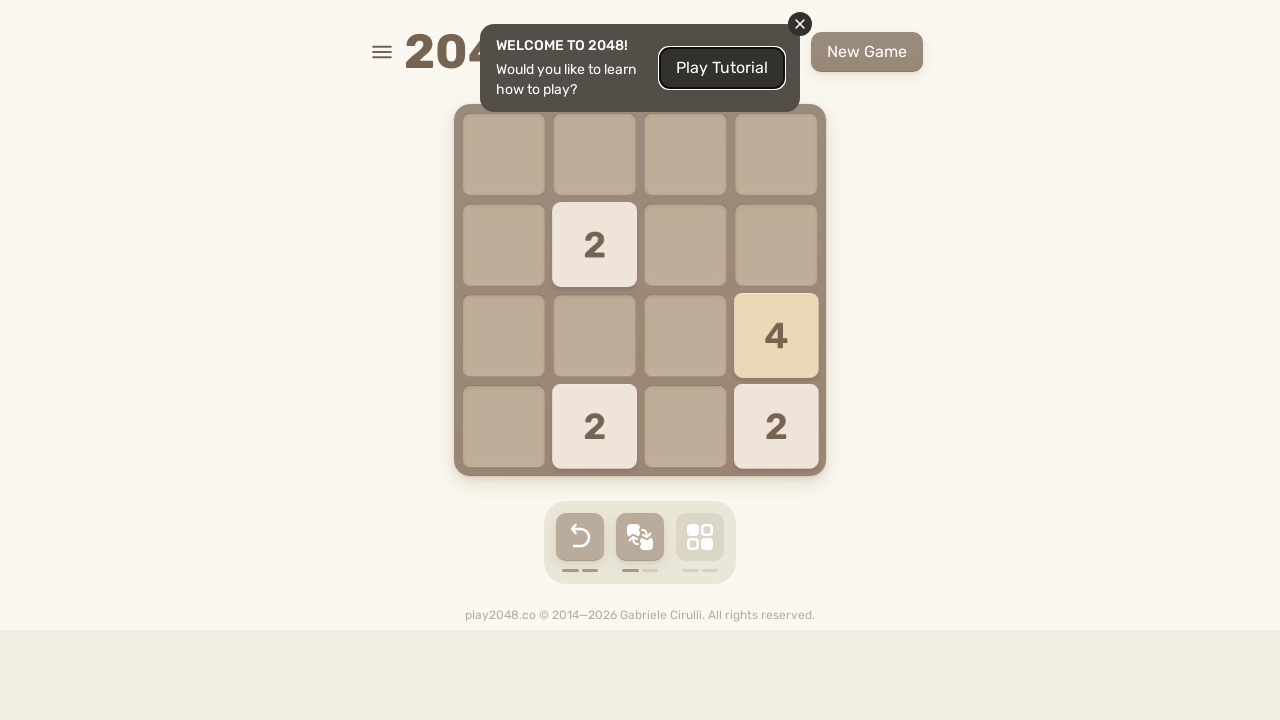

Waited 50ms after ArrowLeft
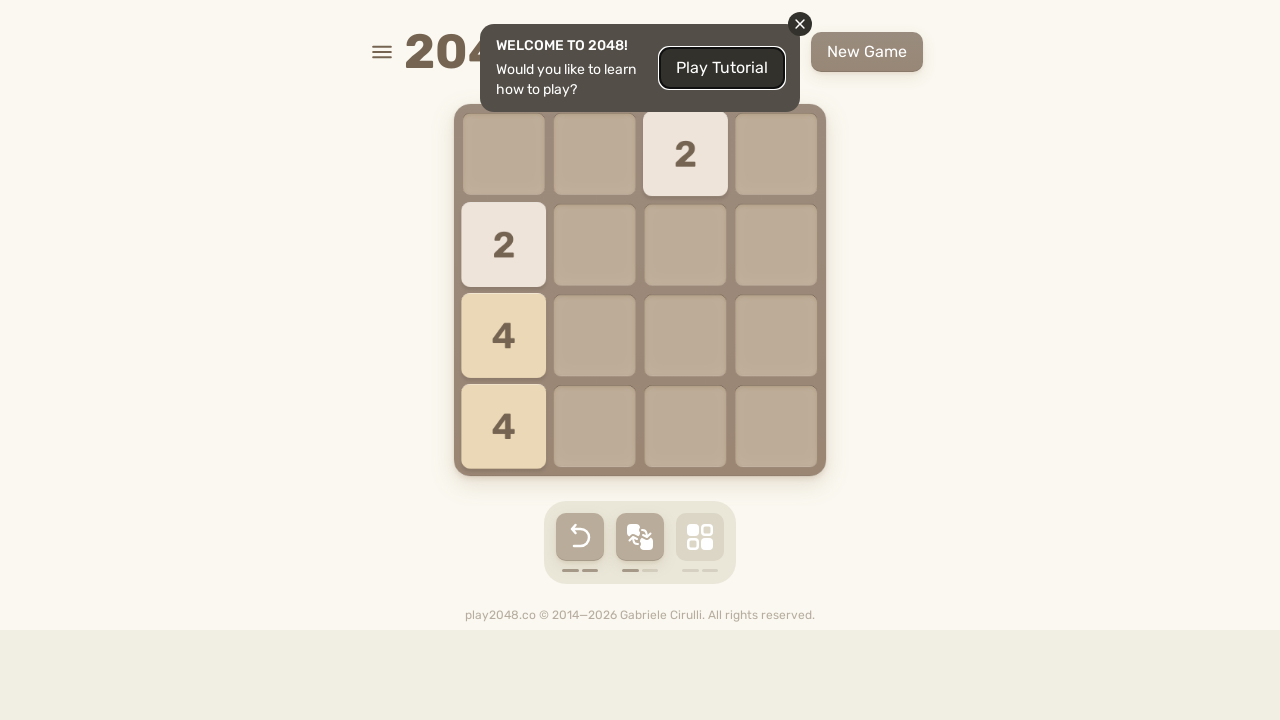

Pressed ArrowUp key on body
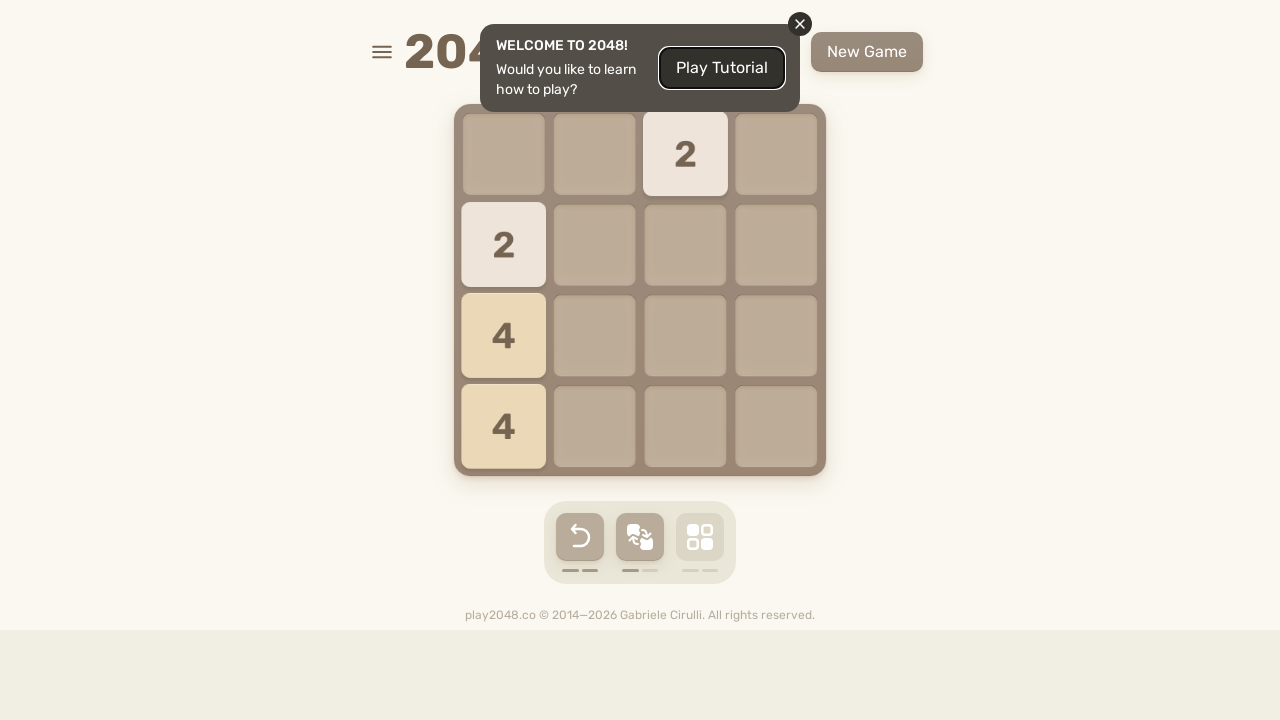

Waited 50ms after ArrowUp
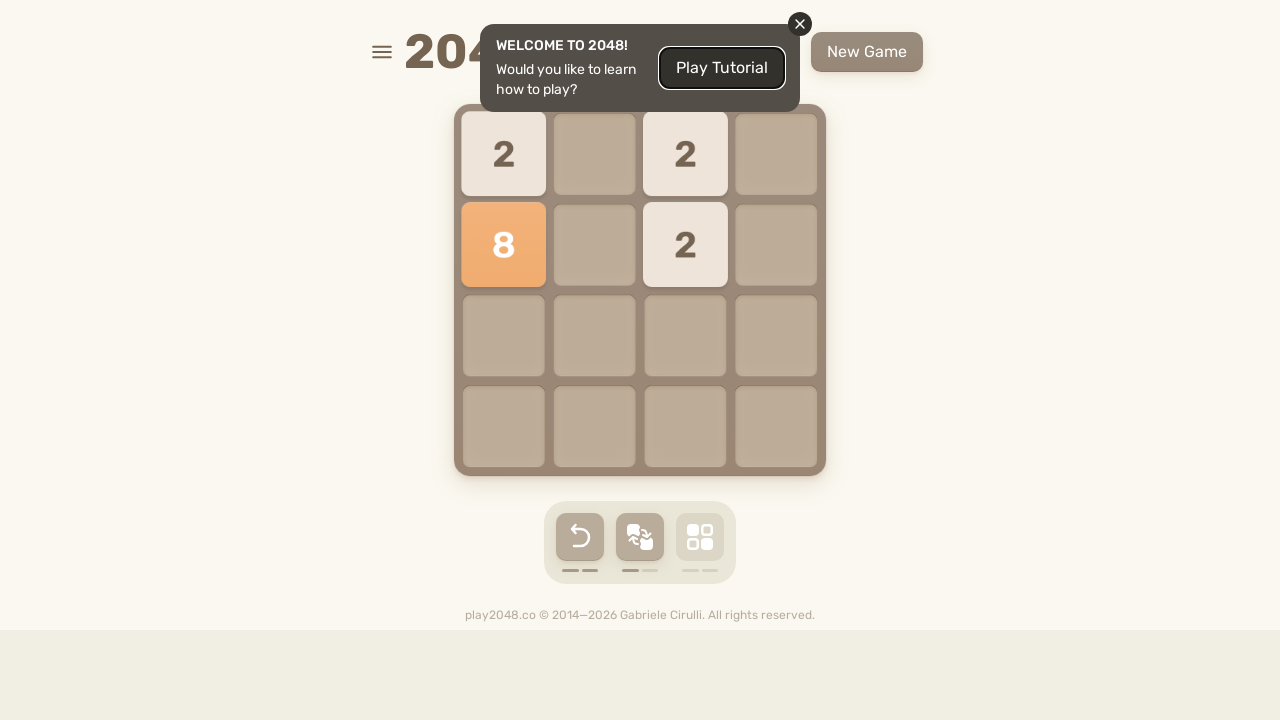

Pressed ArrowRight key on body
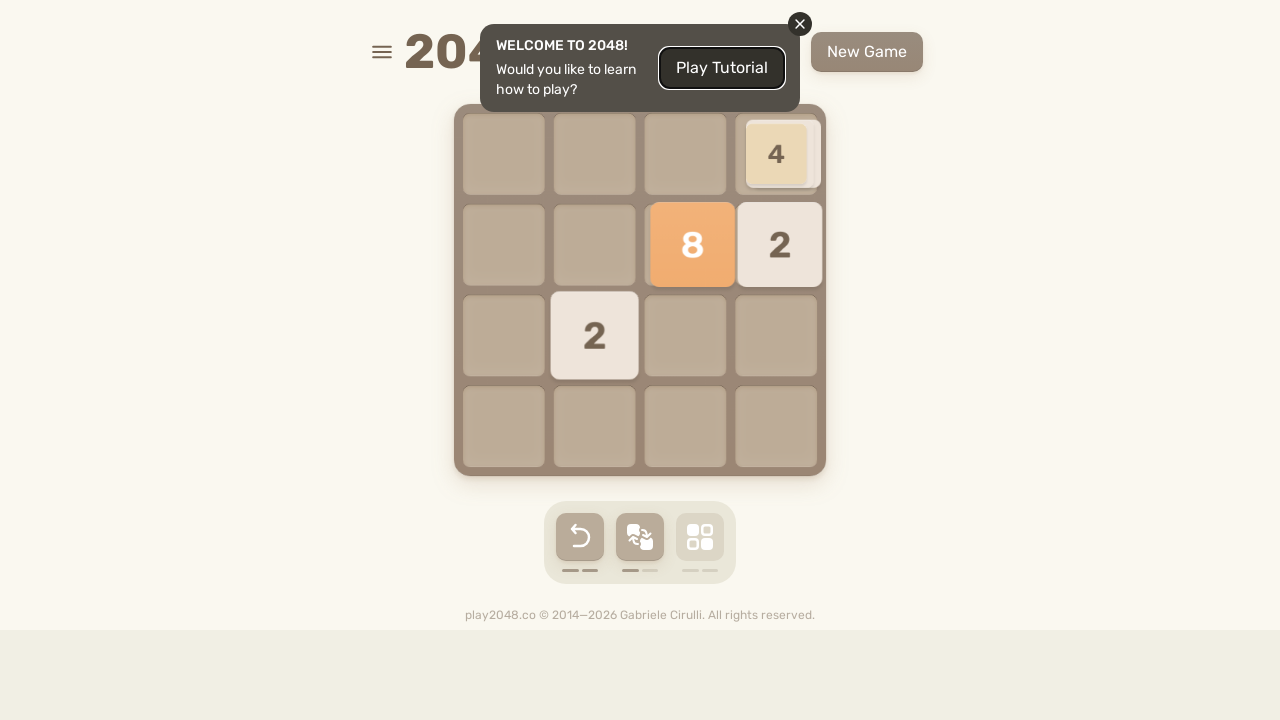

Waited 50ms after ArrowRight
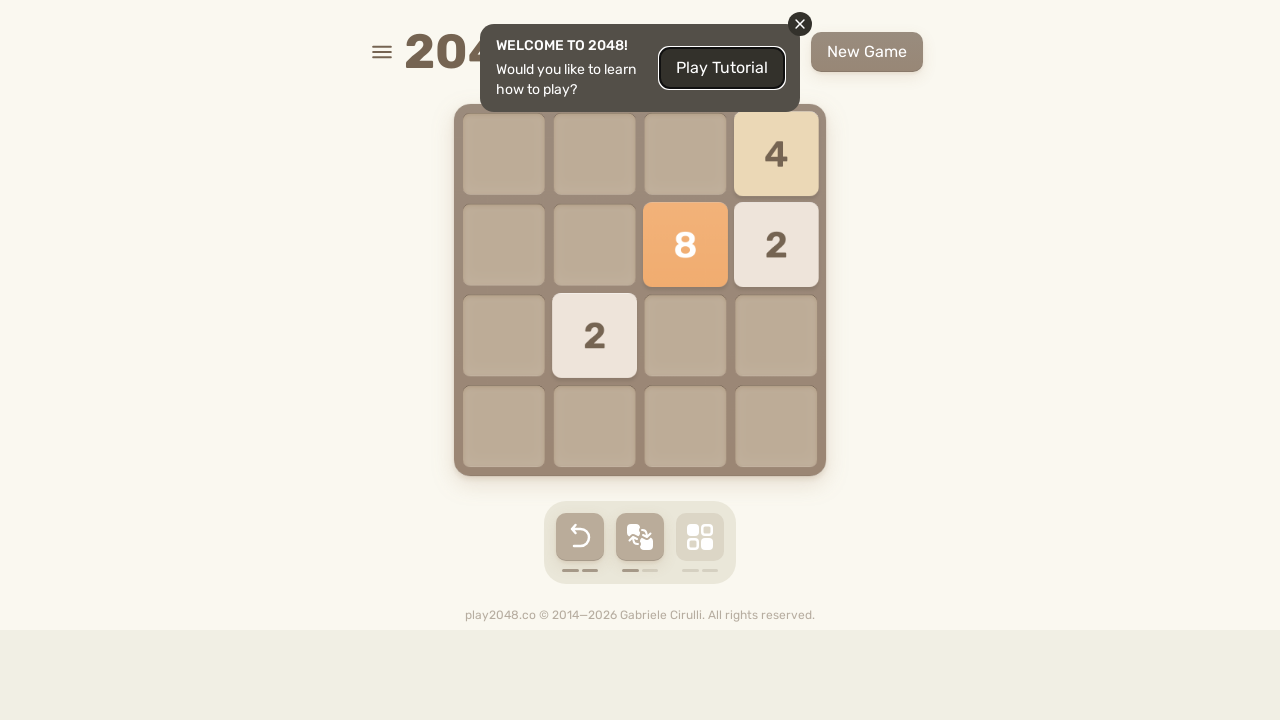

Pressed ArrowDown key on body
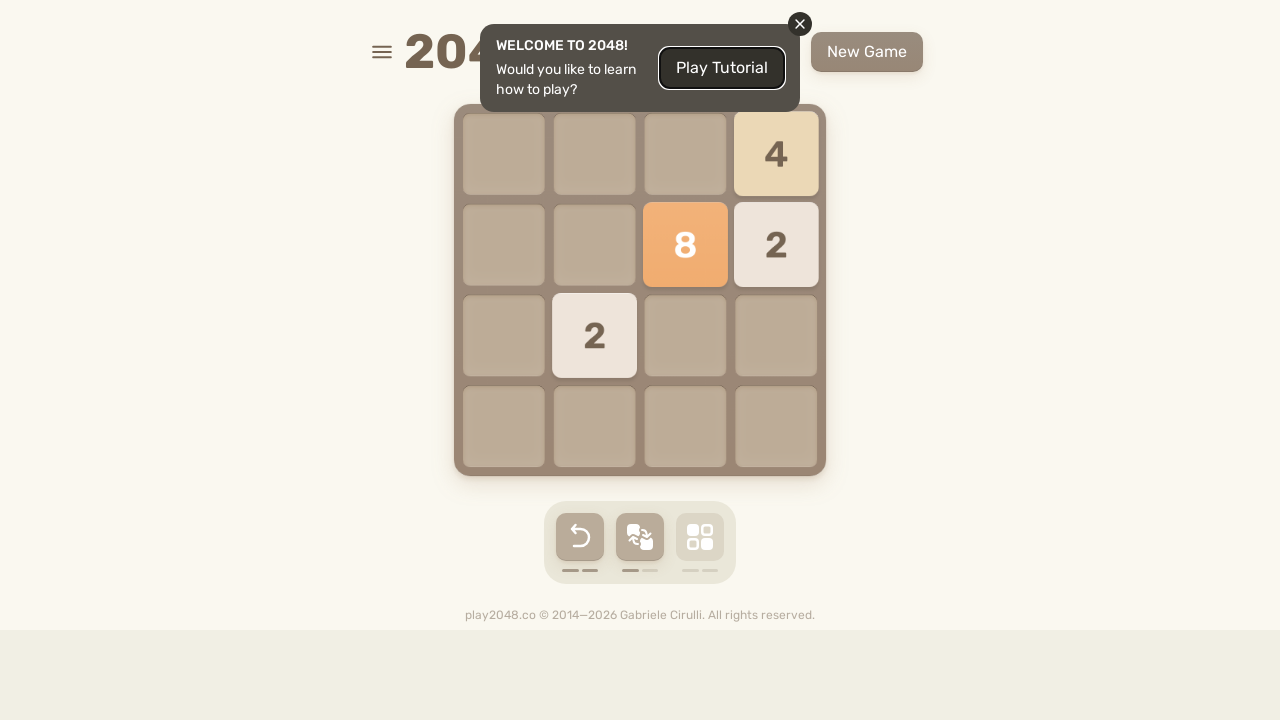

Waited 50ms after ArrowDown
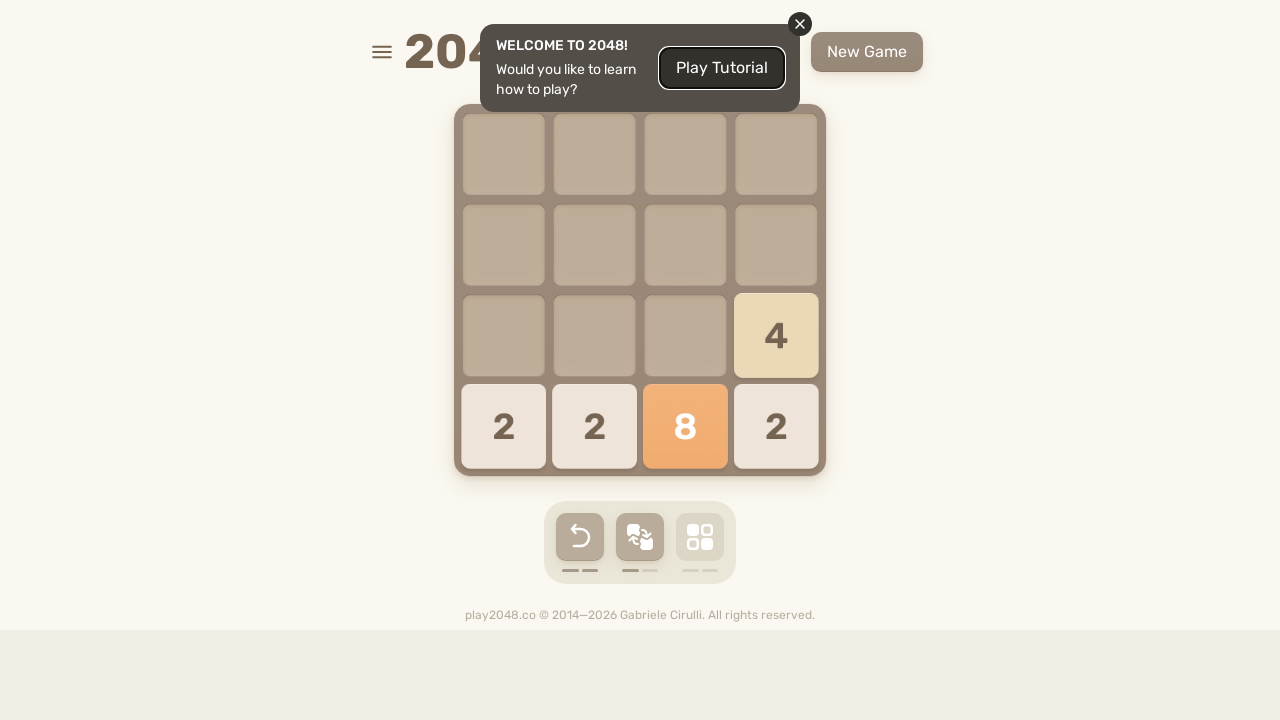

Pressed ArrowLeft key on body
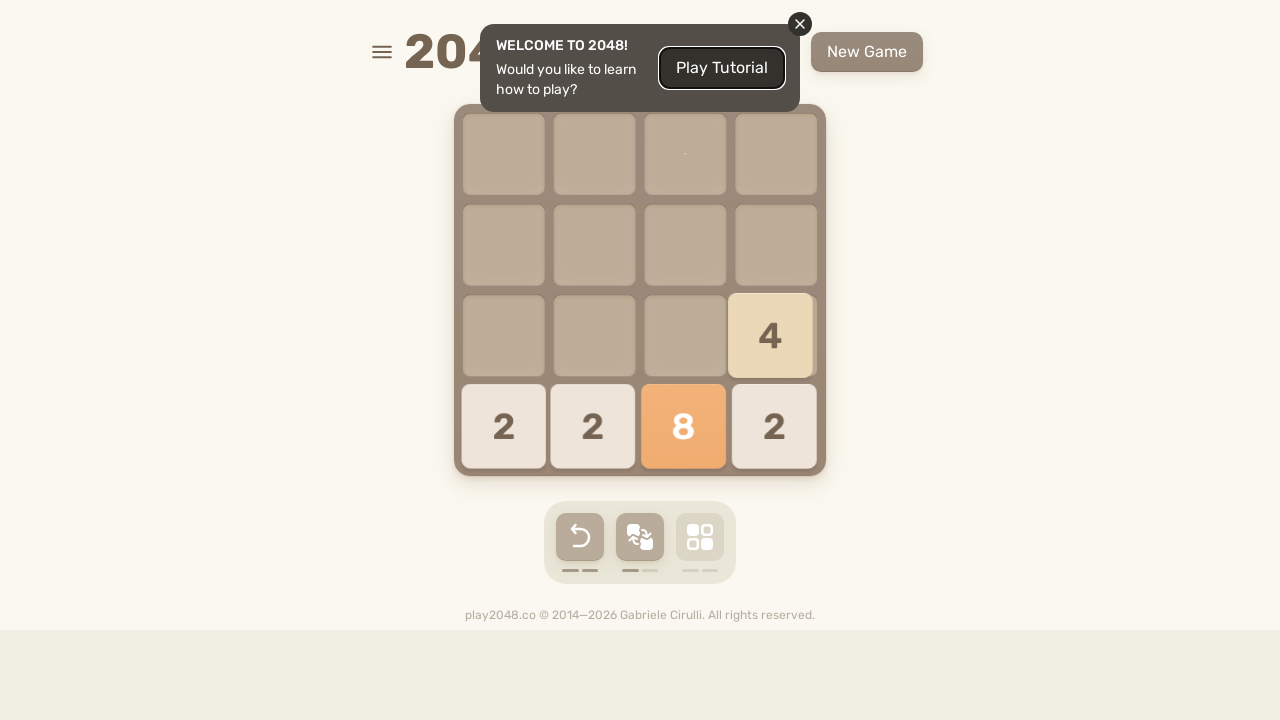

Waited 50ms after ArrowLeft
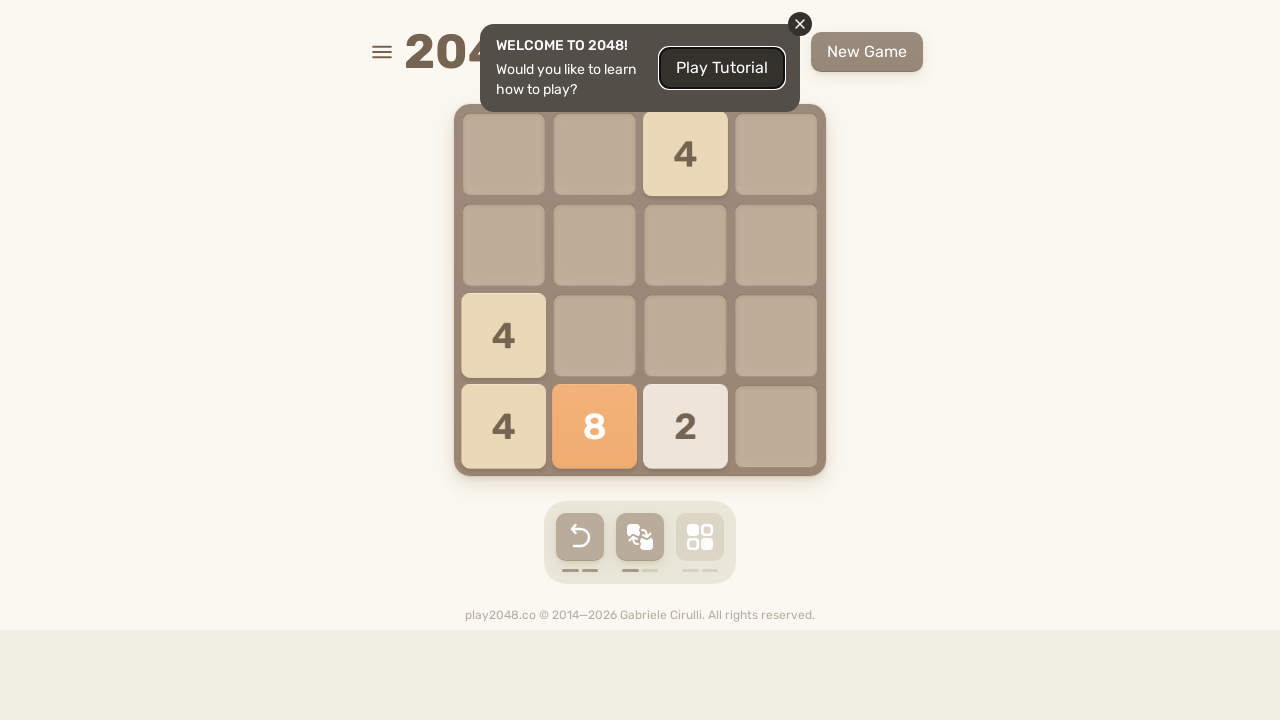

Pressed ArrowUp key on body
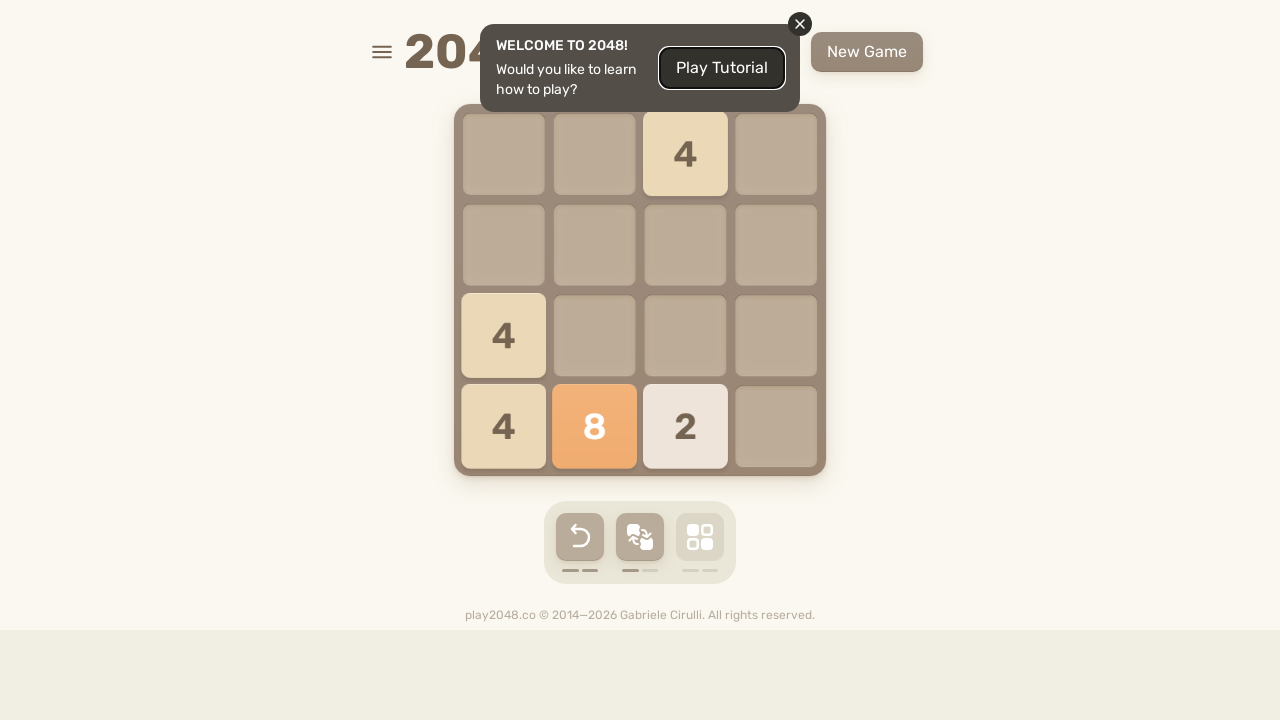

Waited 50ms after ArrowUp
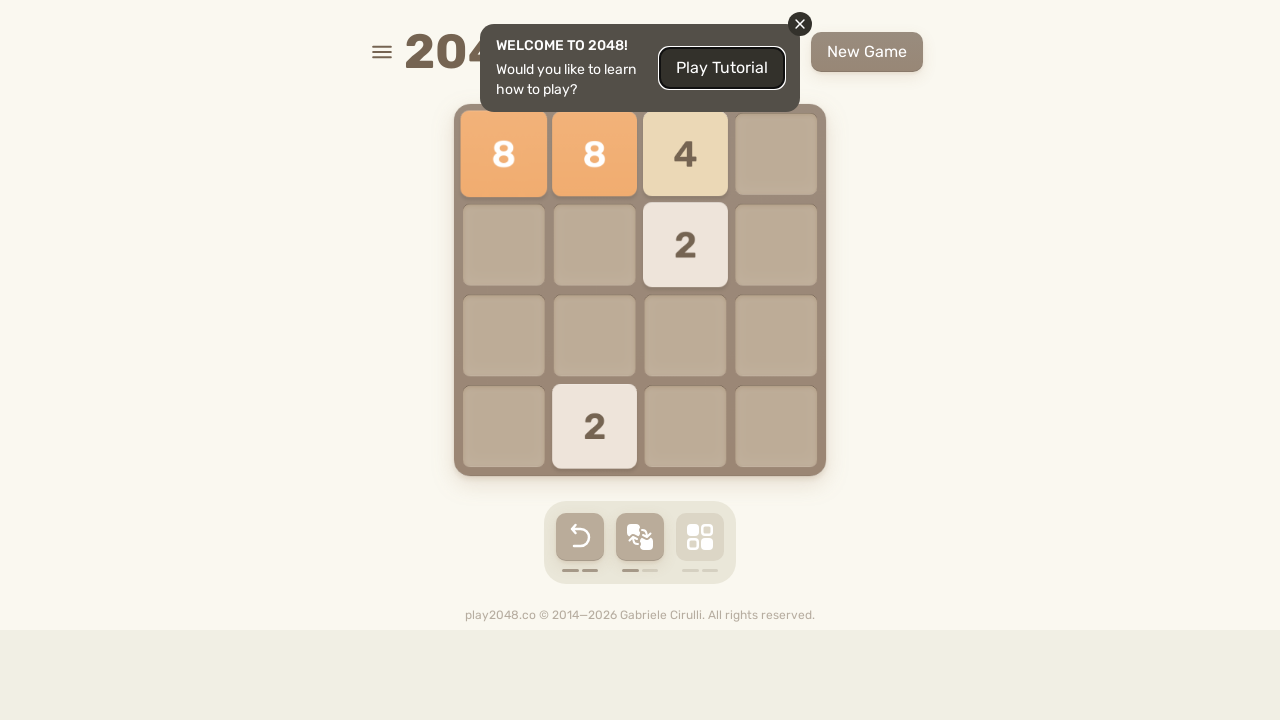

Pressed ArrowRight key on body
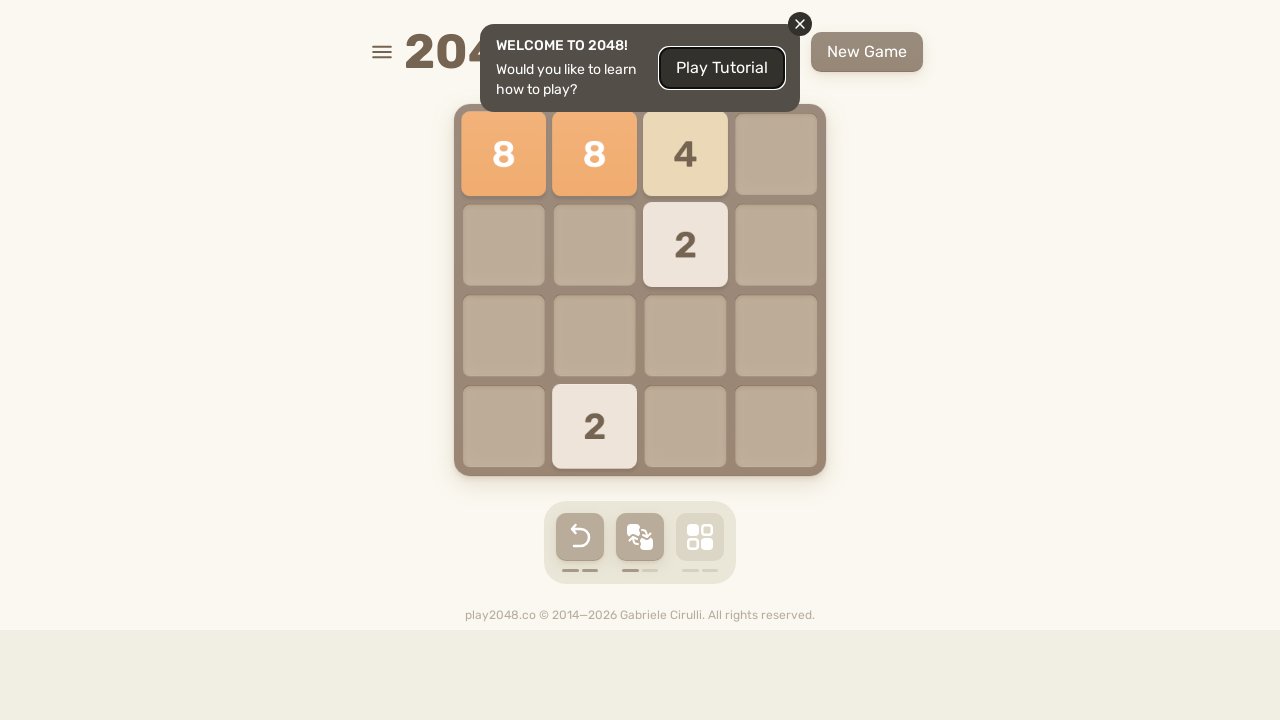

Waited 50ms after ArrowRight
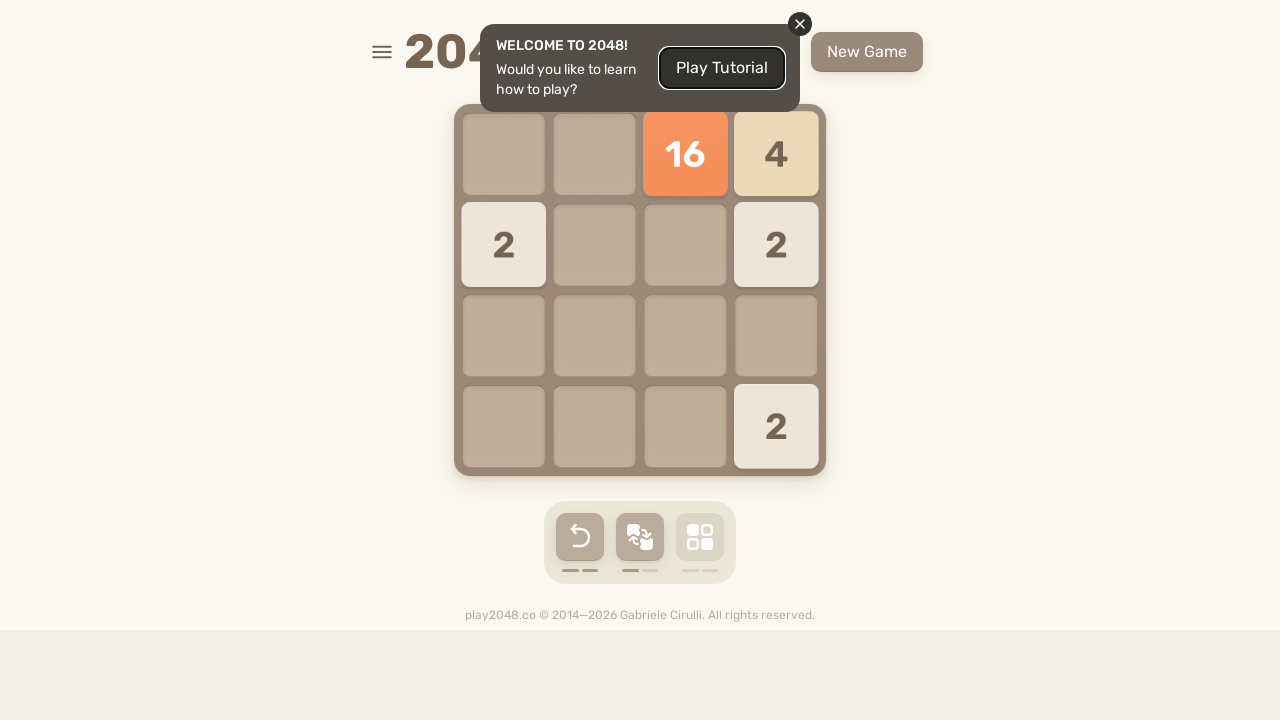

Pressed ArrowDown key on body
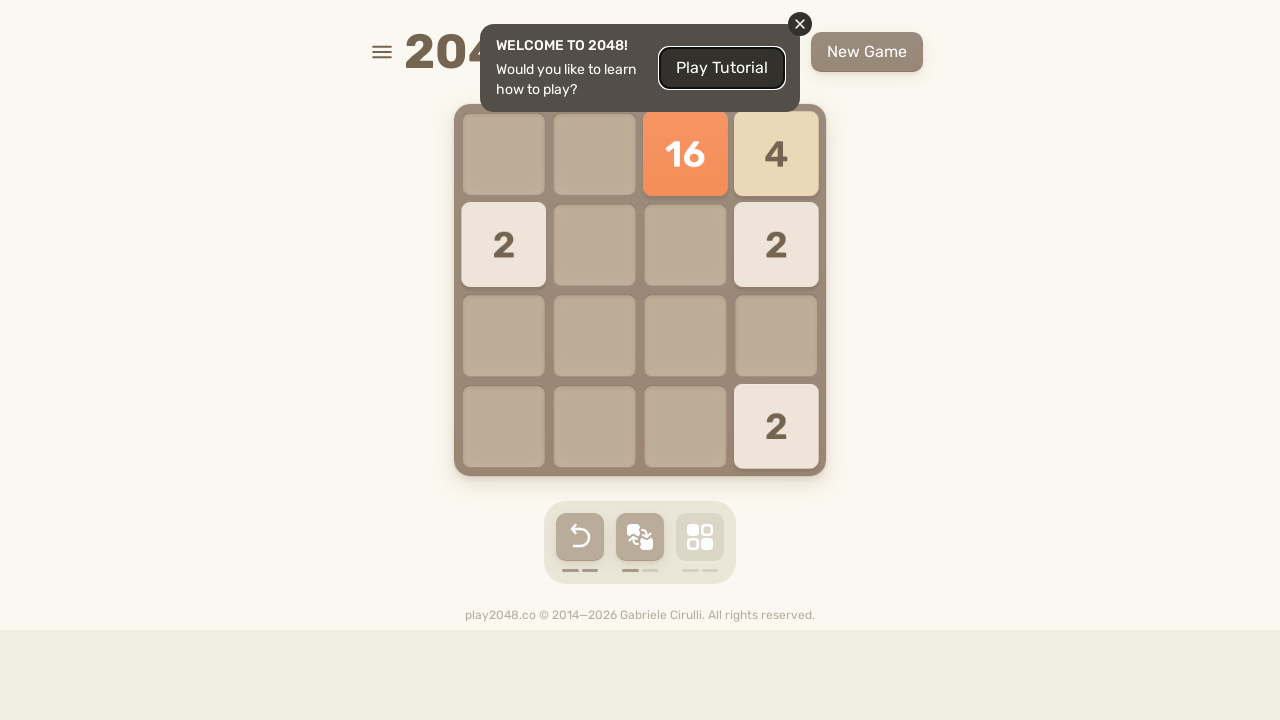

Waited 50ms after ArrowDown
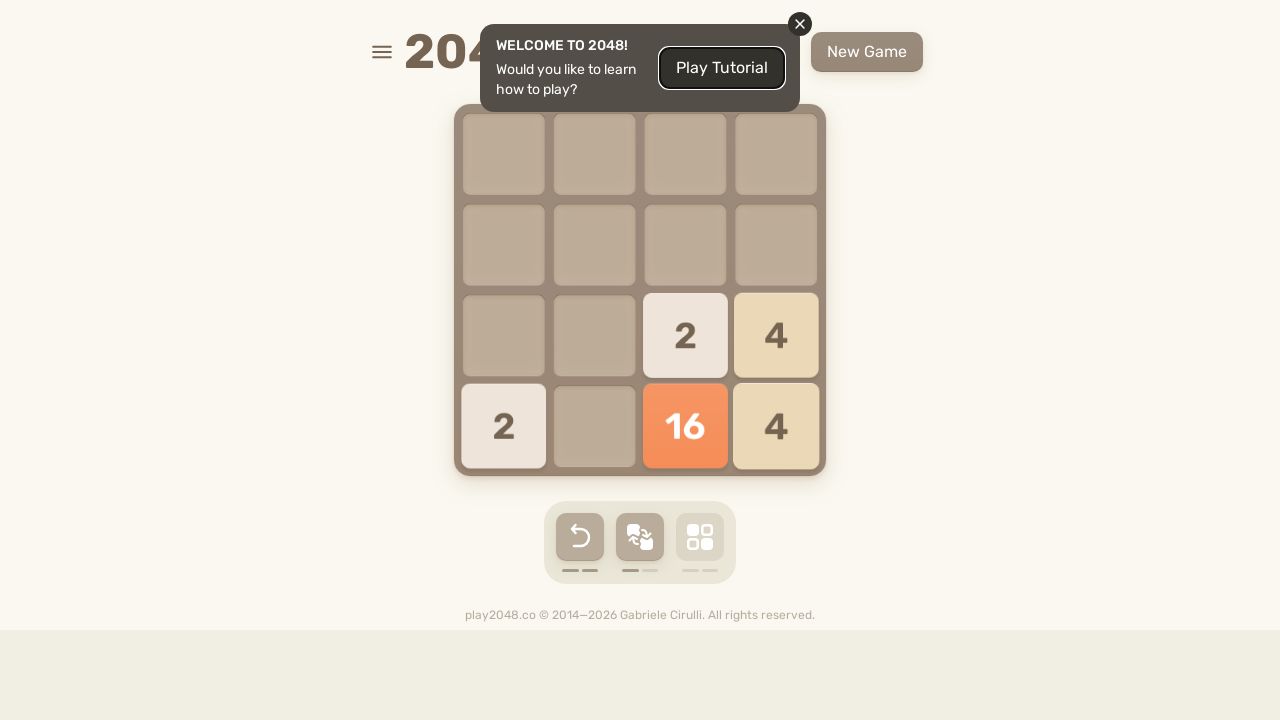

Pressed ArrowLeft key on body
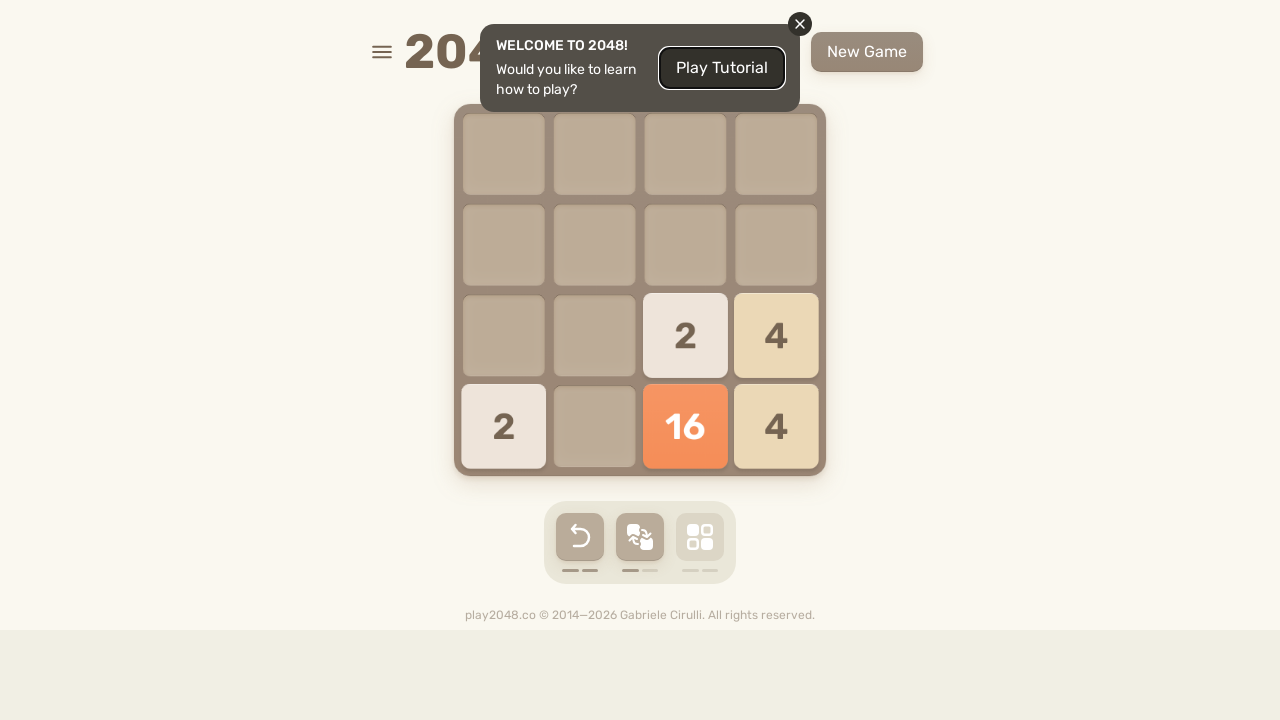

Waited 50ms after ArrowLeft
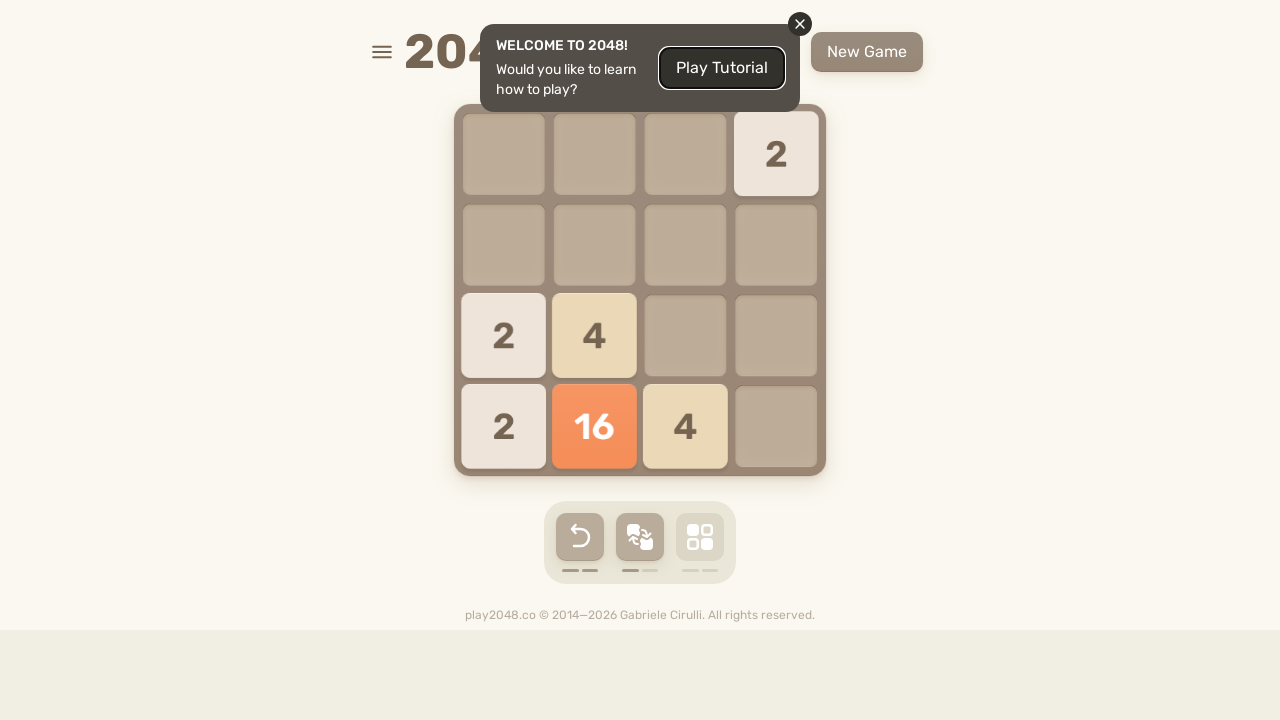

Pressed ArrowUp key on body
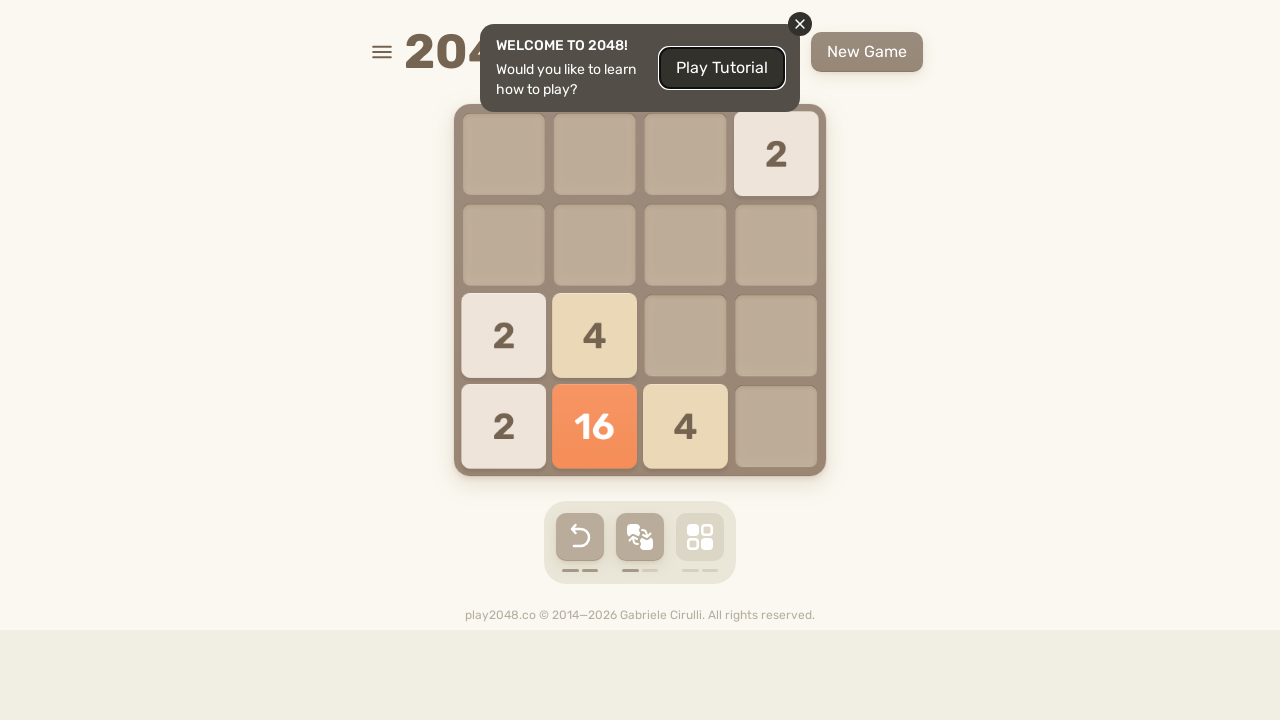

Waited 50ms after ArrowUp
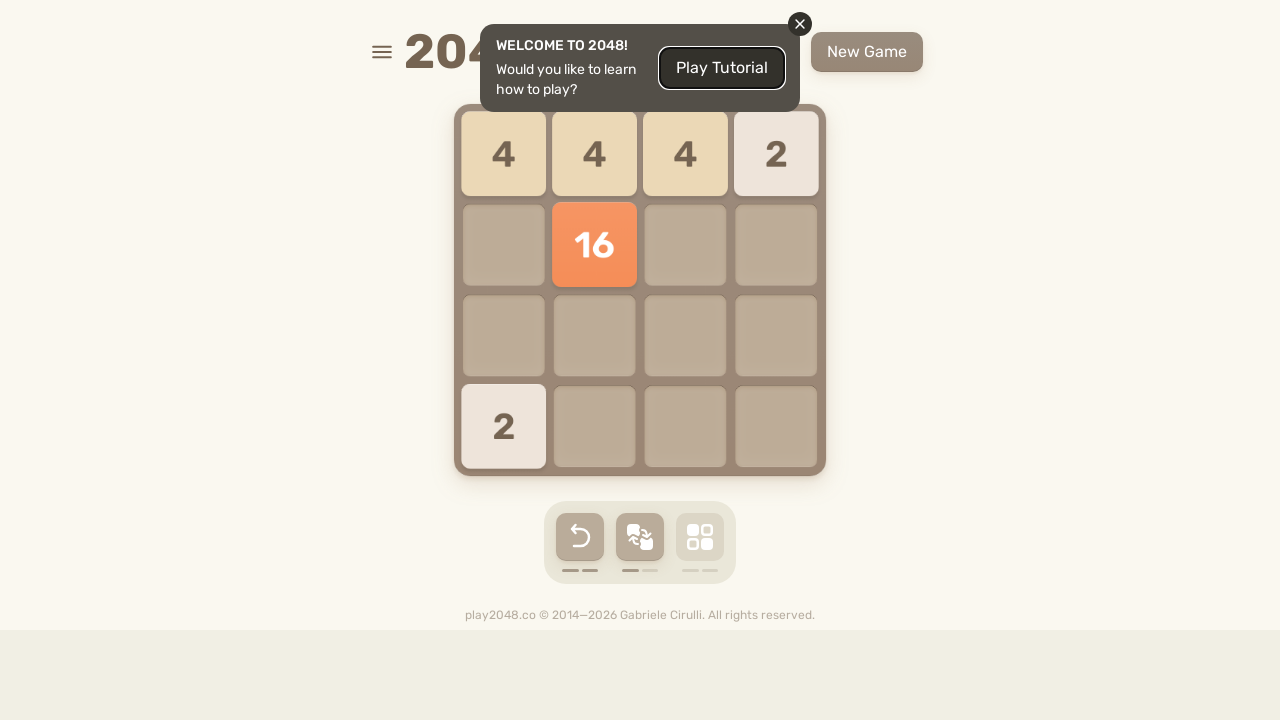

Pressed ArrowRight key on body
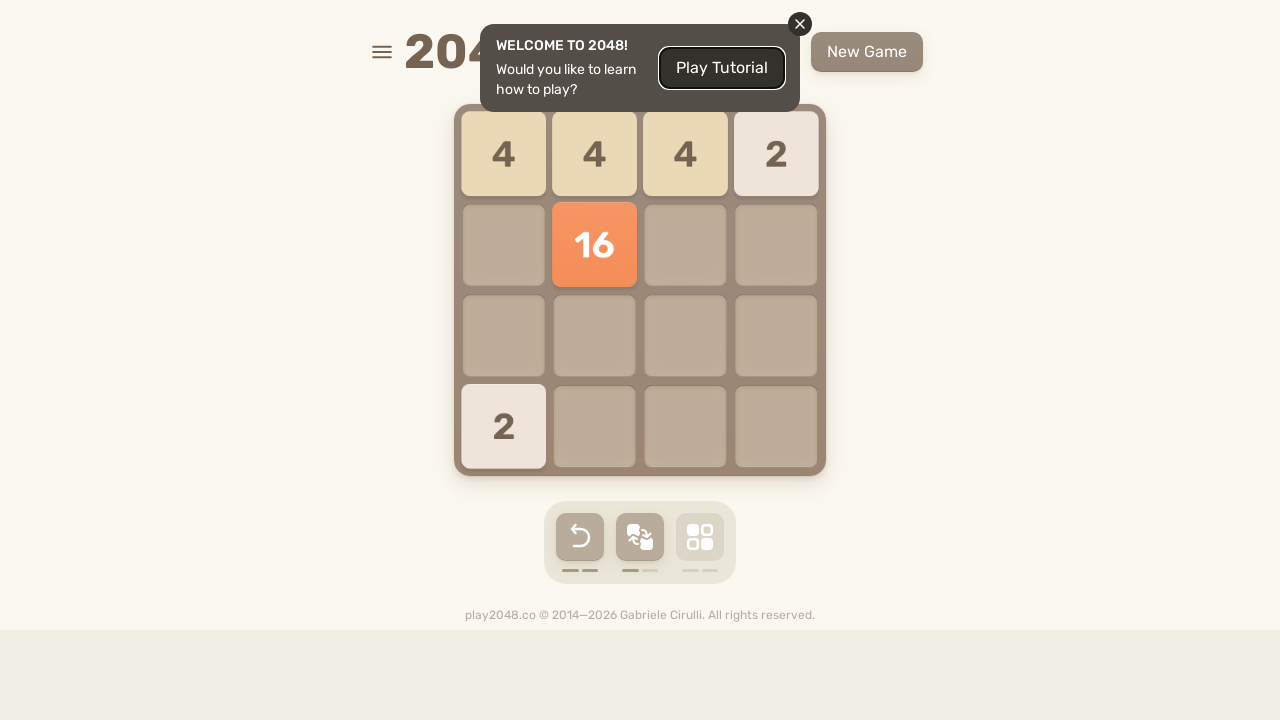

Waited 50ms after ArrowRight
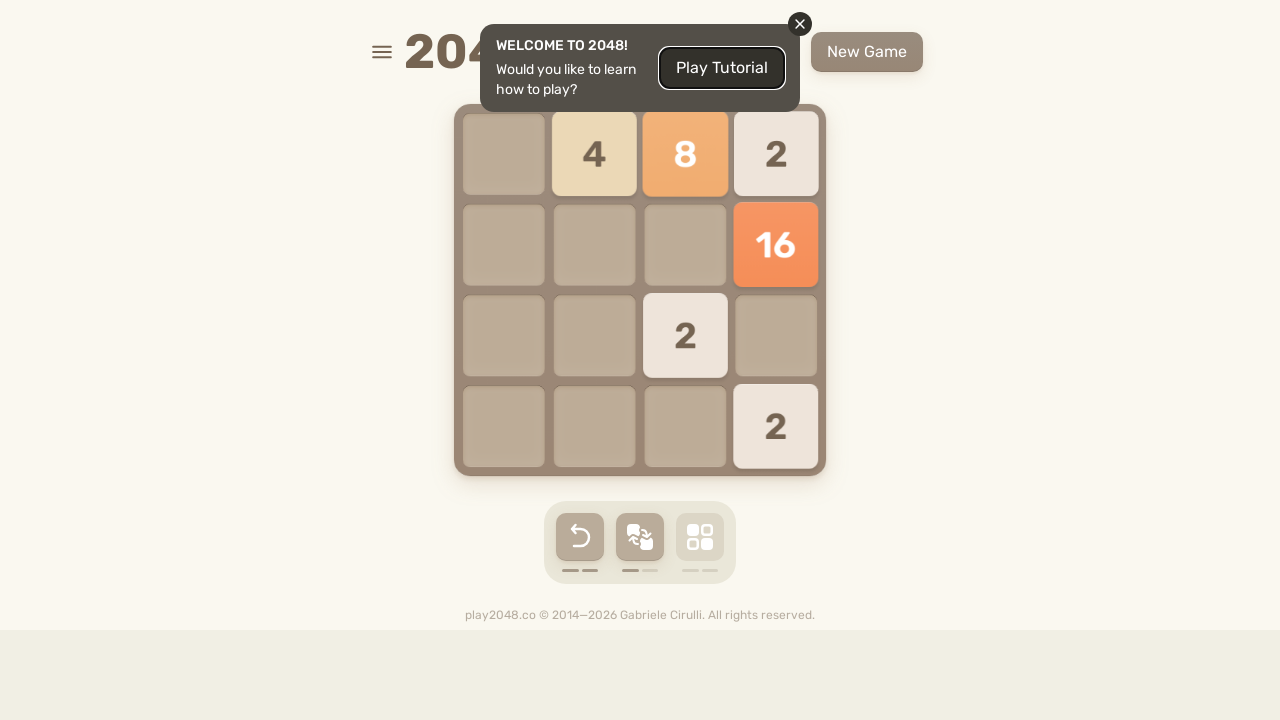

Pressed ArrowDown key on body
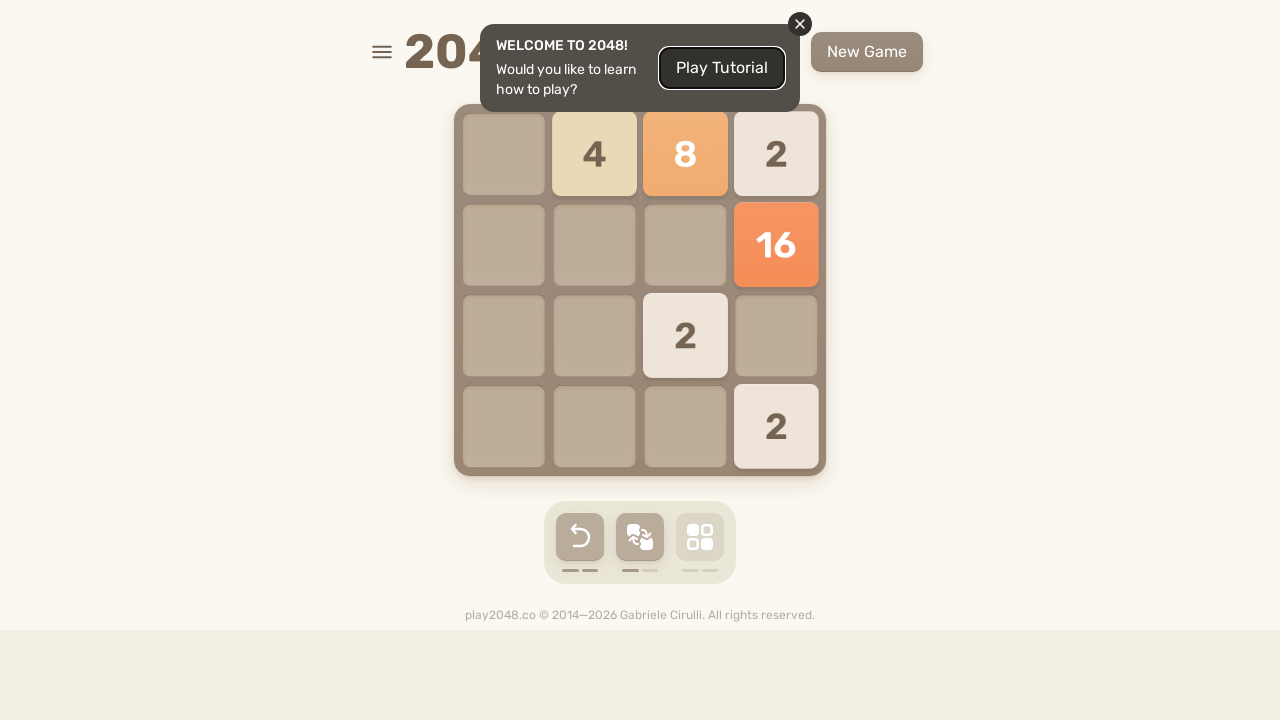

Waited 50ms after ArrowDown
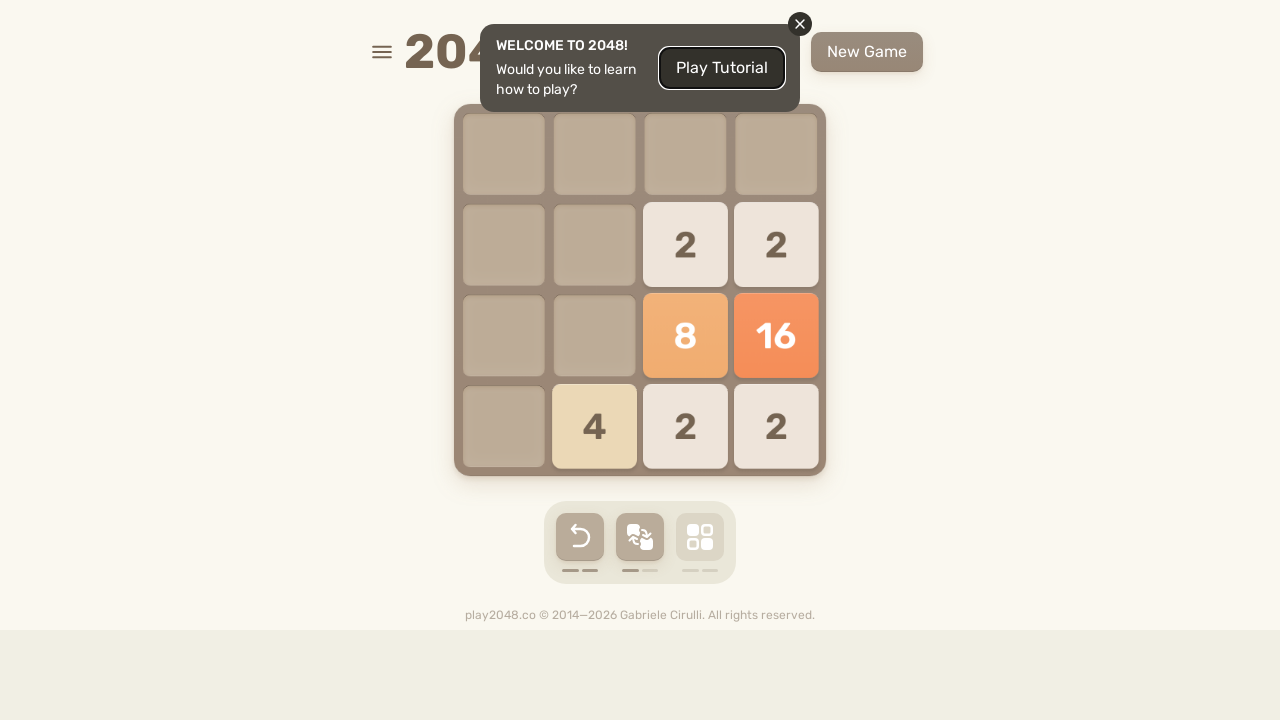

Pressed ArrowLeft key on body
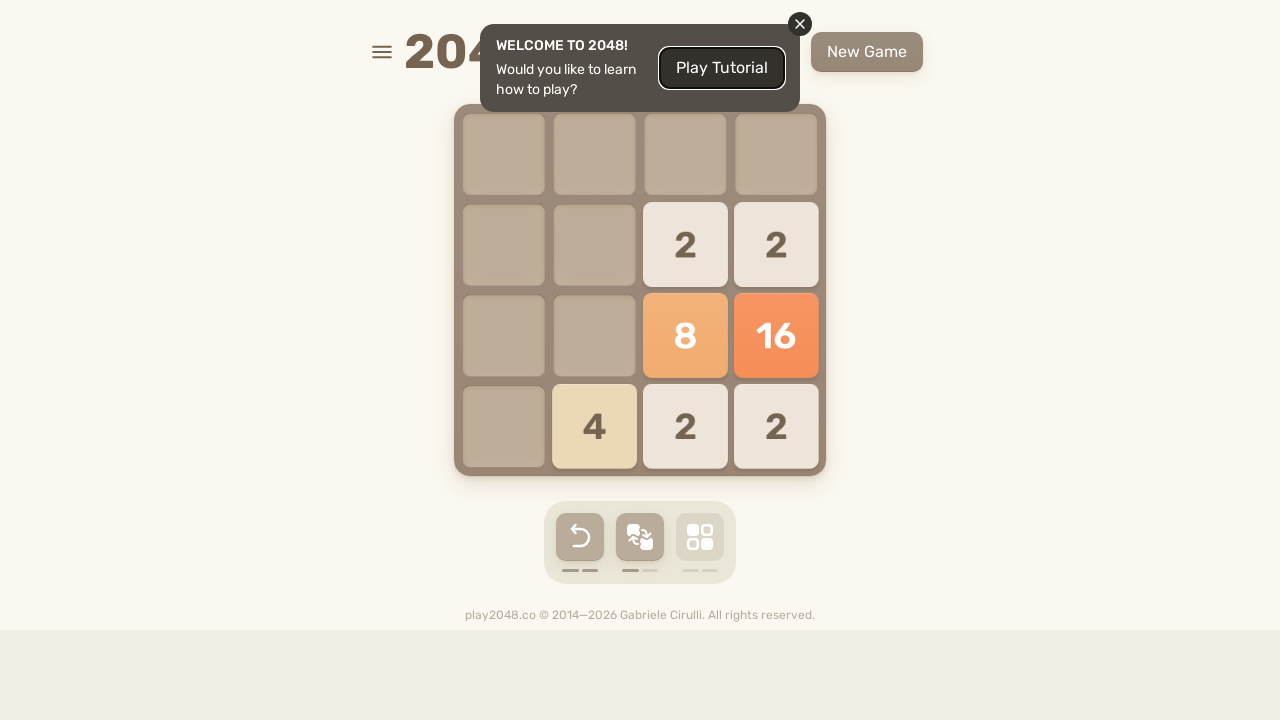

Waited 50ms after ArrowLeft
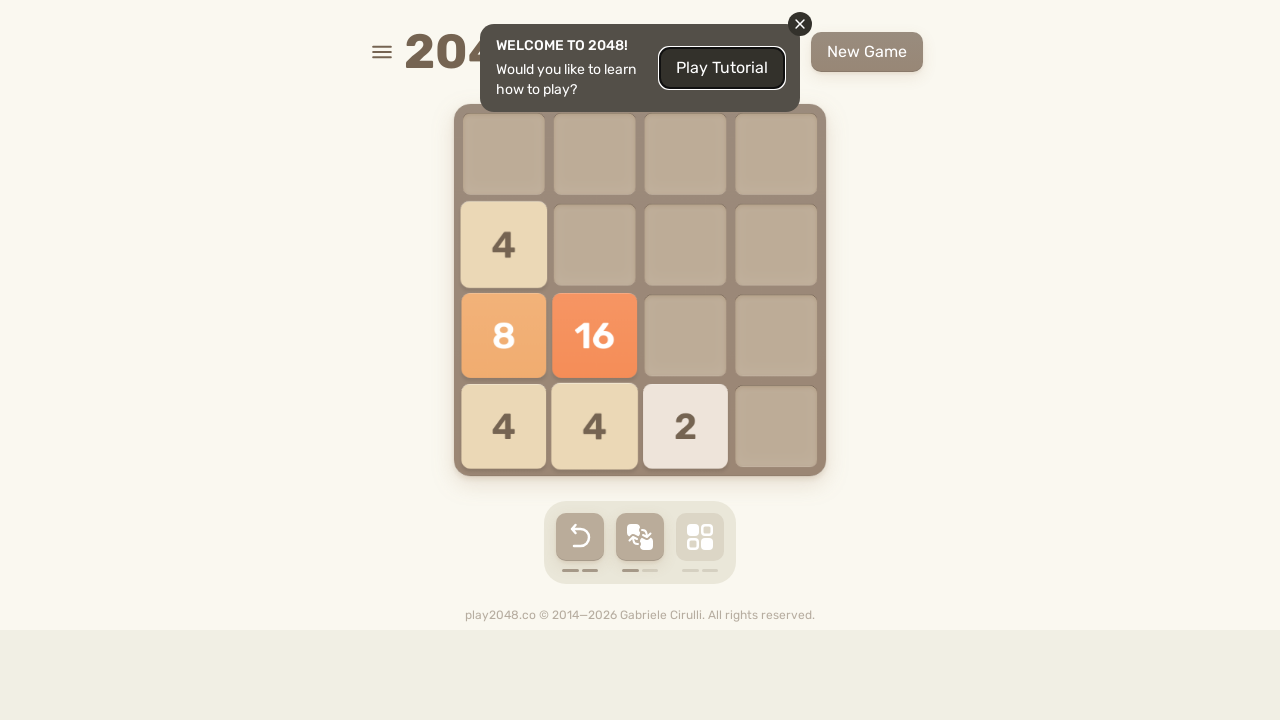

Pressed ArrowUp key on body
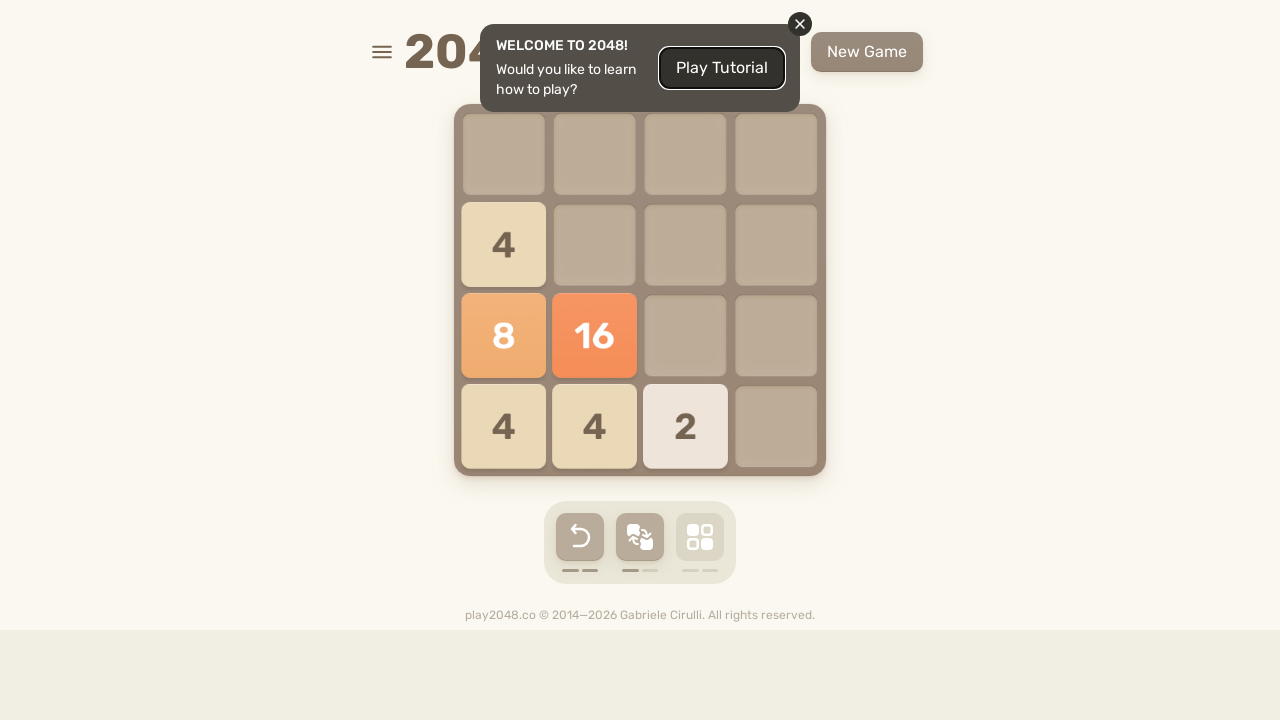

Waited 50ms after ArrowUp
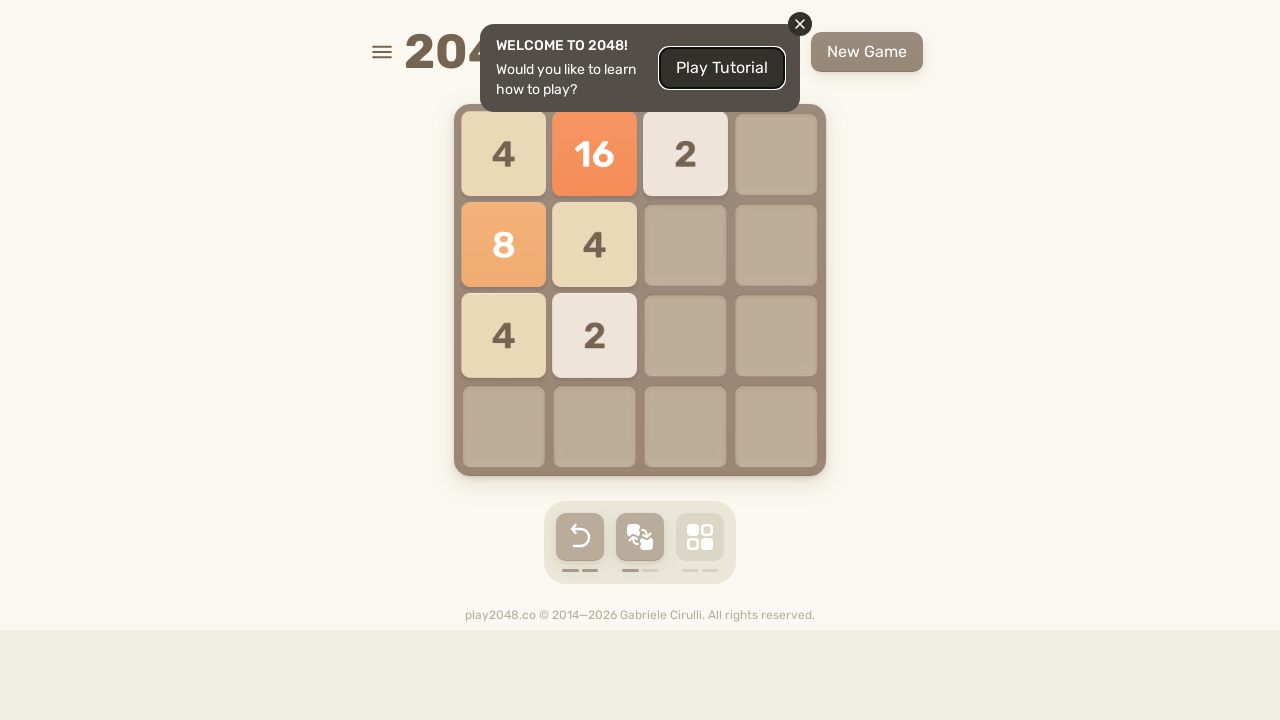

Pressed ArrowRight key on body
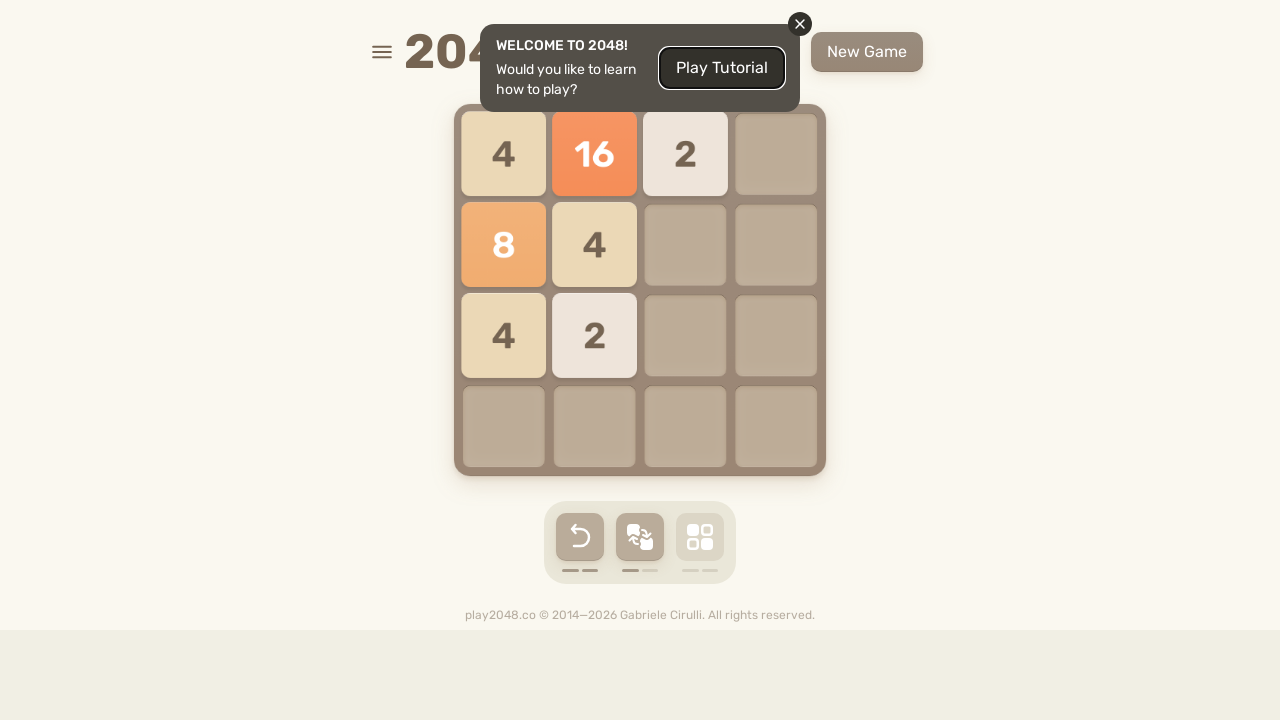

Waited 50ms after ArrowRight
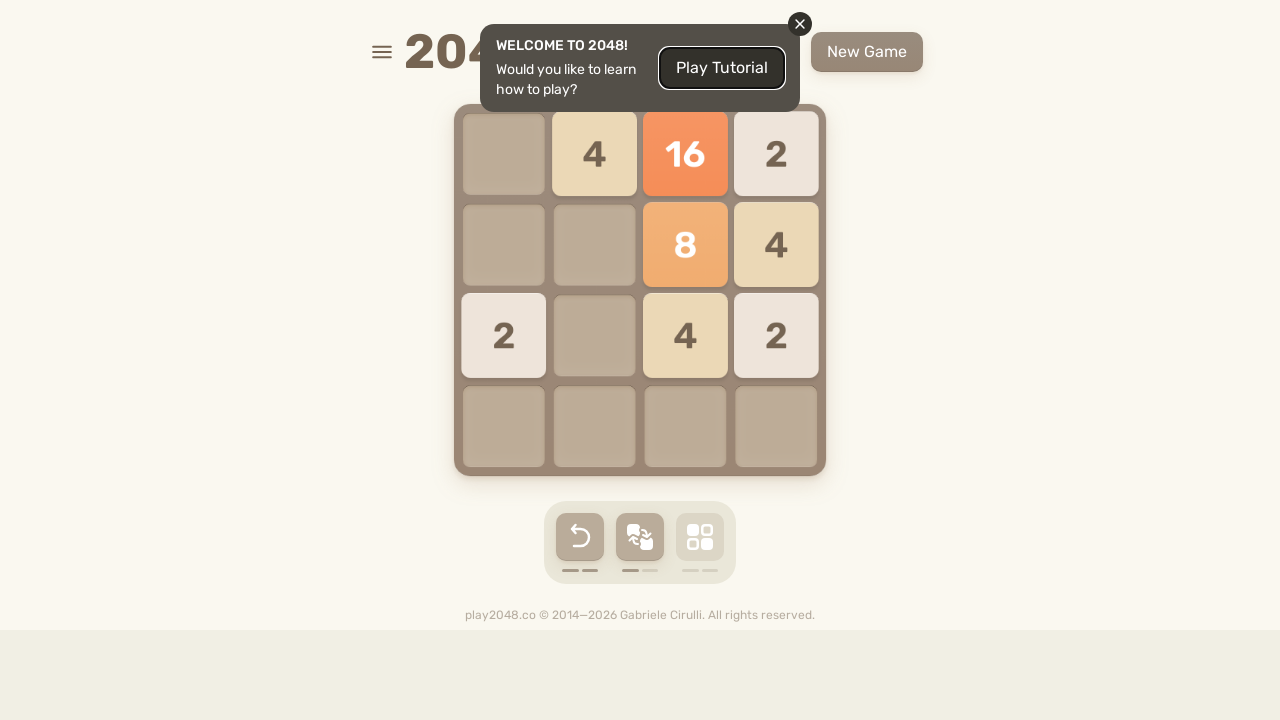

Pressed ArrowDown key on body
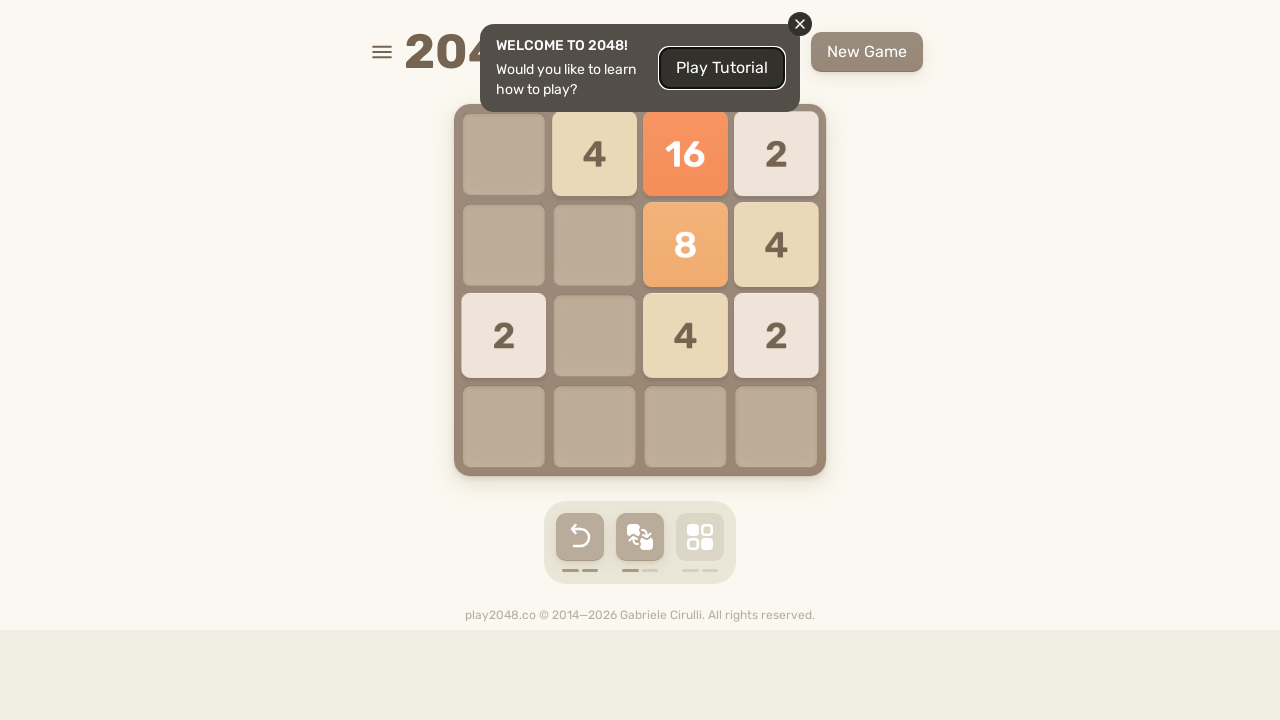

Waited 50ms after ArrowDown
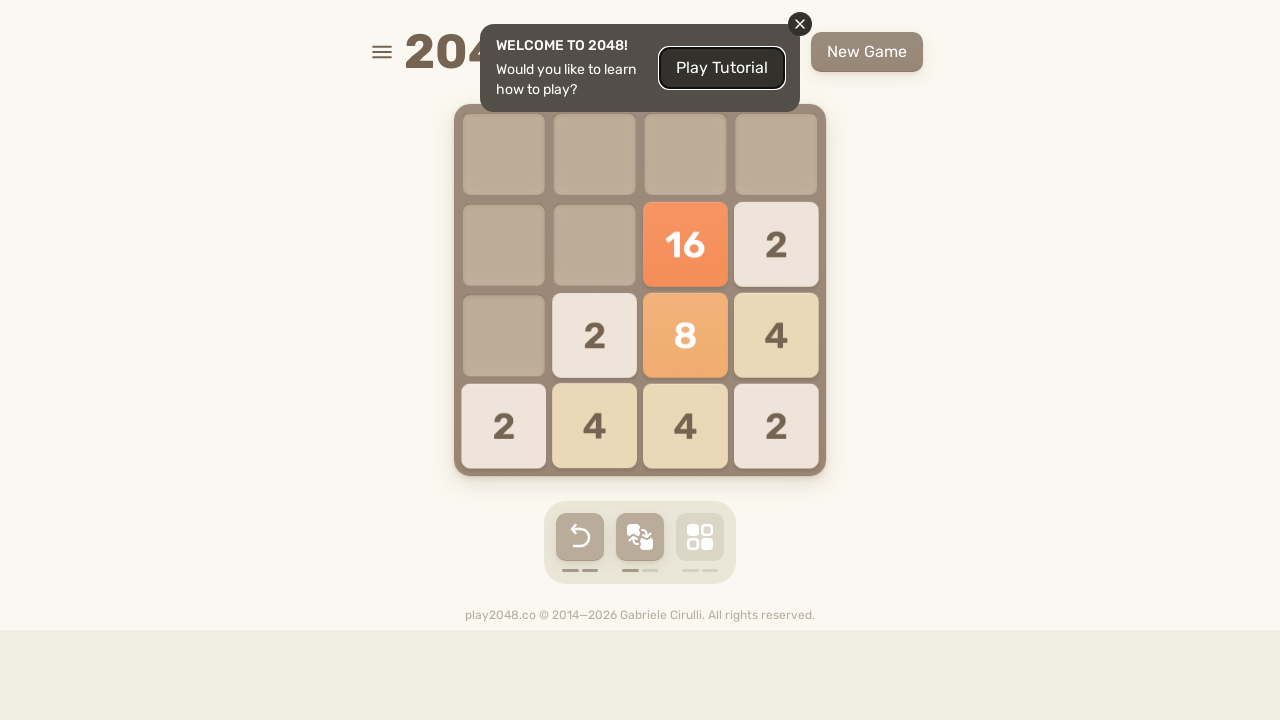

Pressed ArrowLeft key on body
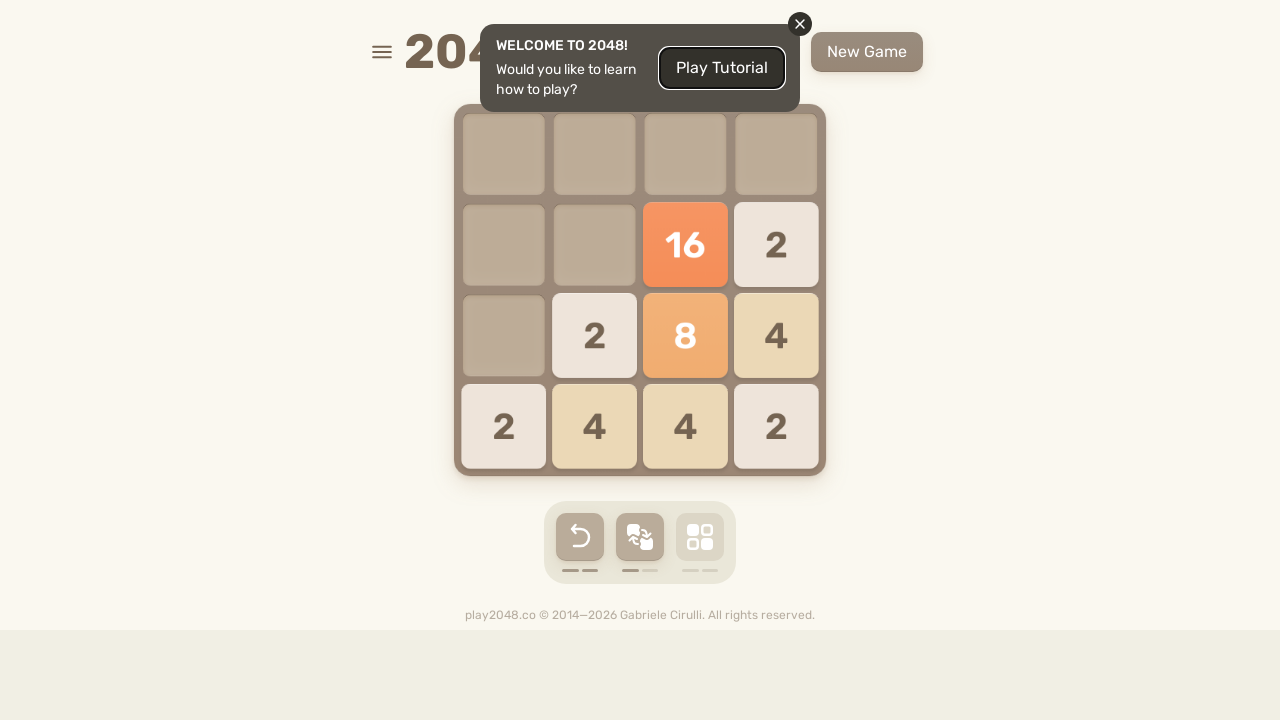

Waited 50ms after ArrowLeft
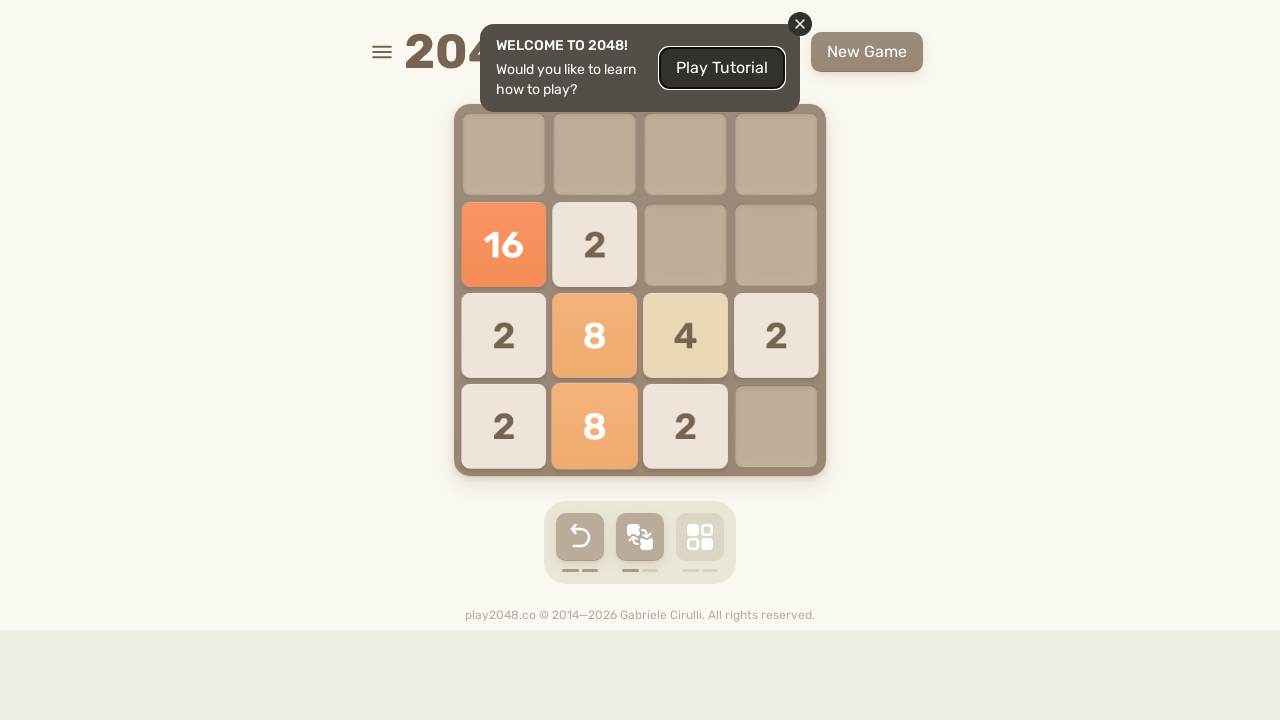

Pressed ArrowUp key on body
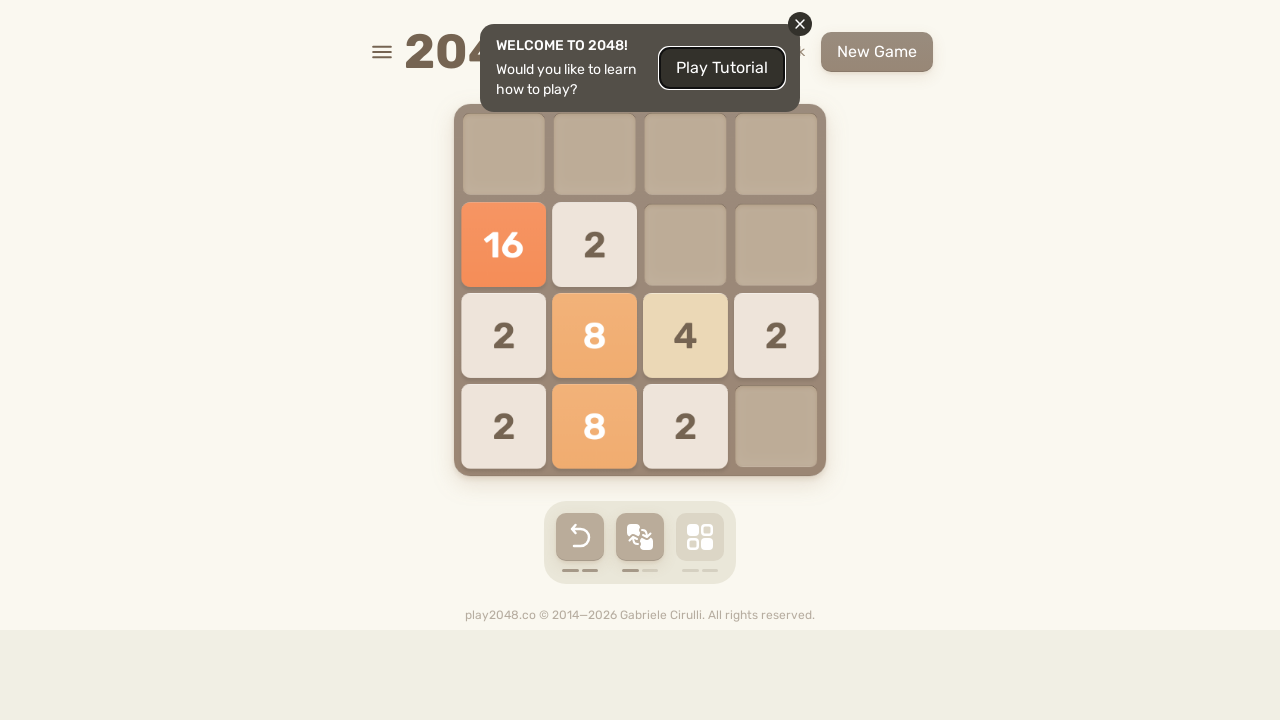

Waited 50ms after ArrowUp
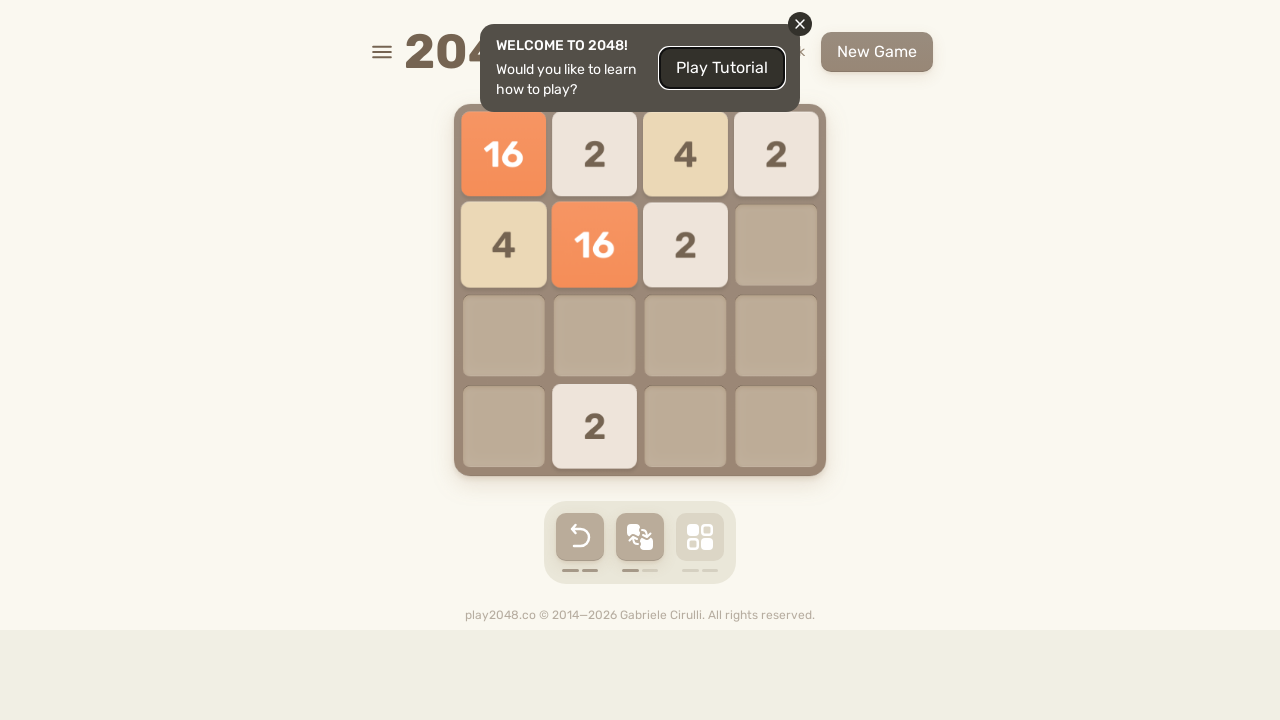

Pressed ArrowRight key on body
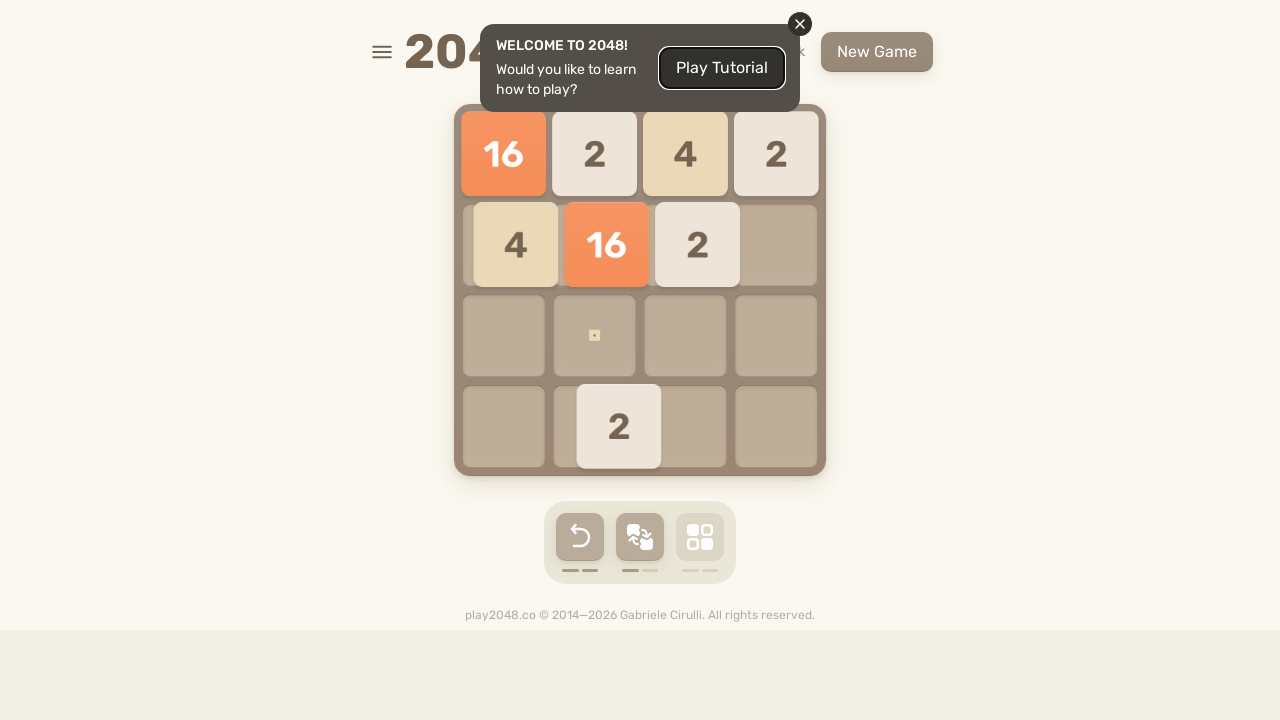

Waited 50ms after ArrowRight
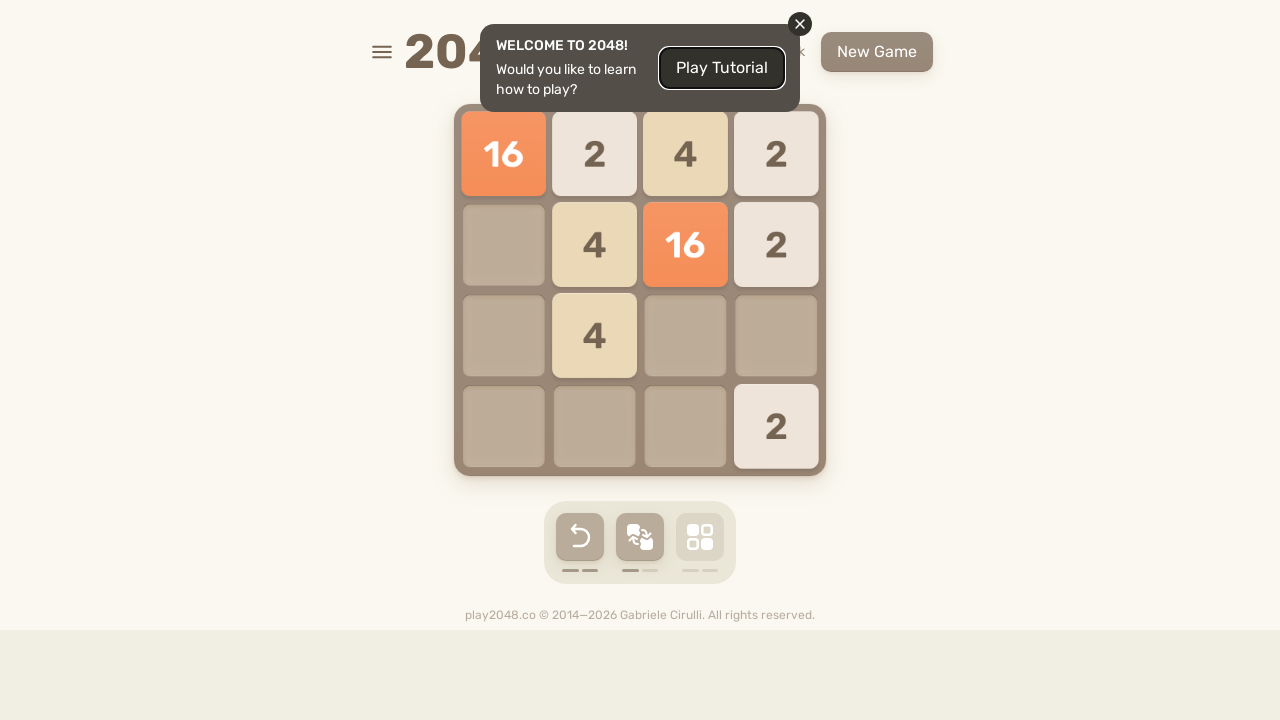

Pressed ArrowDown key on body
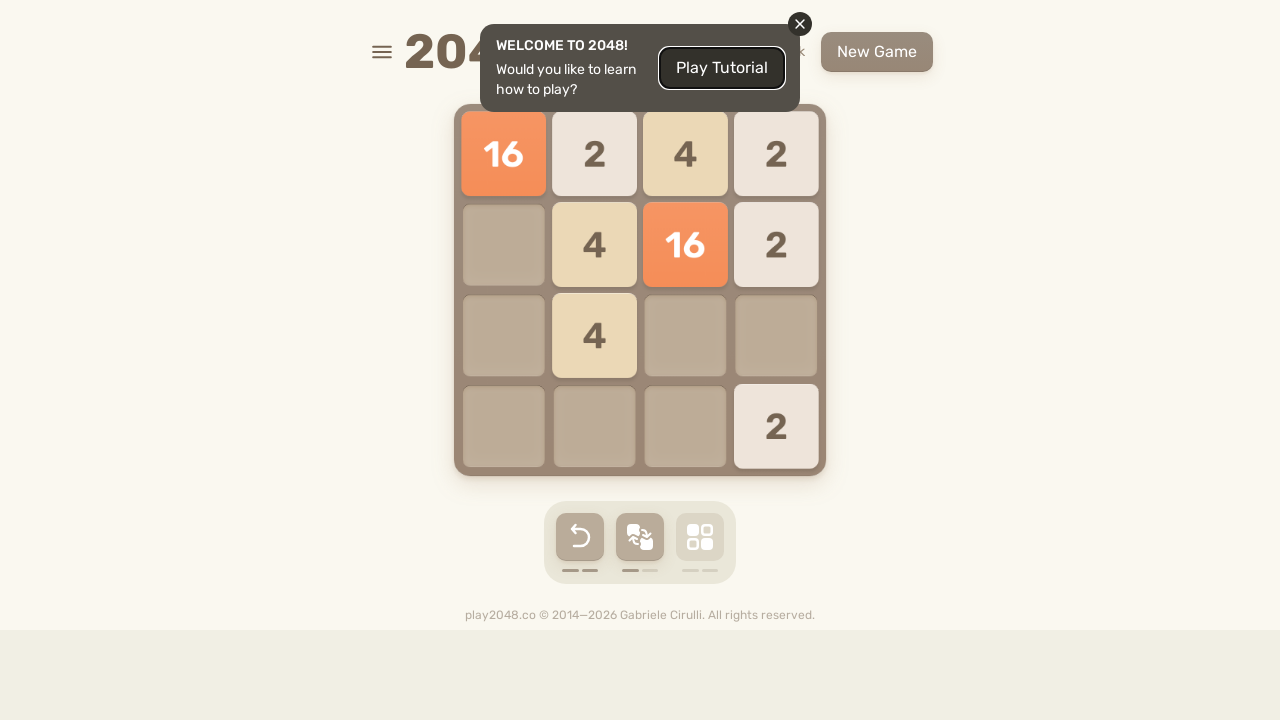

Waited 50ms after ArrowDown
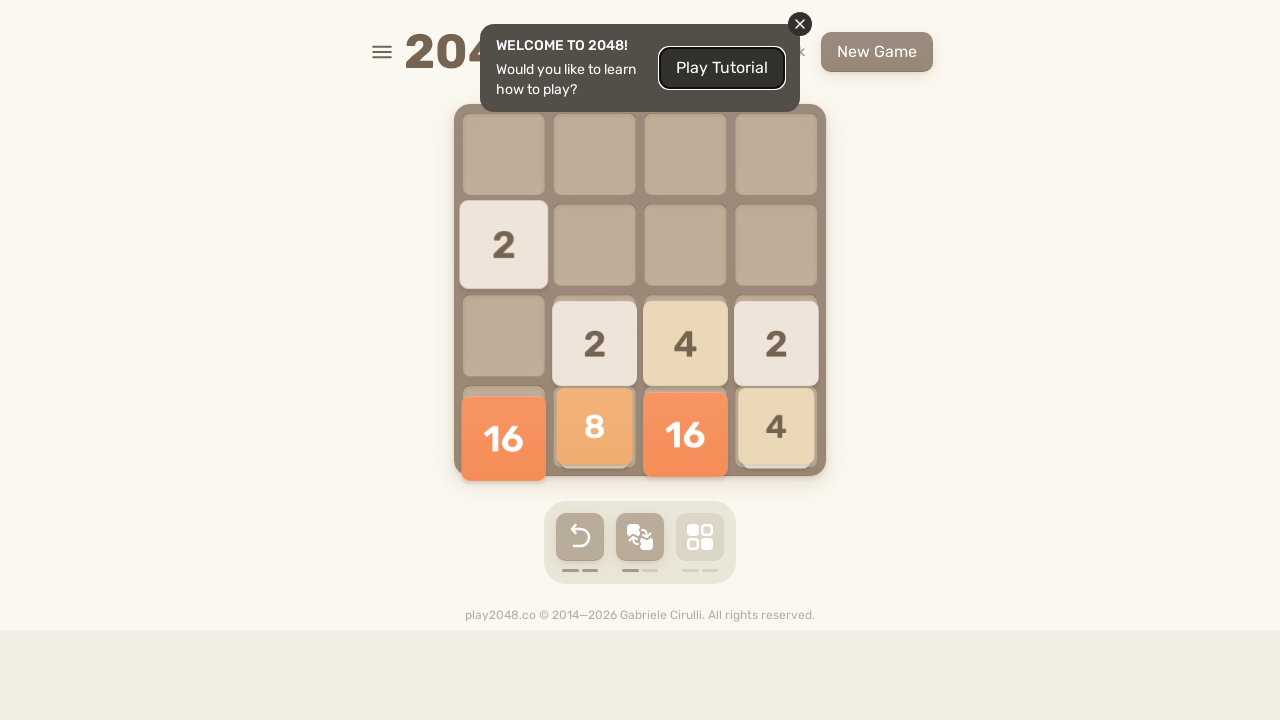

Pressed ArrowLeft key on body
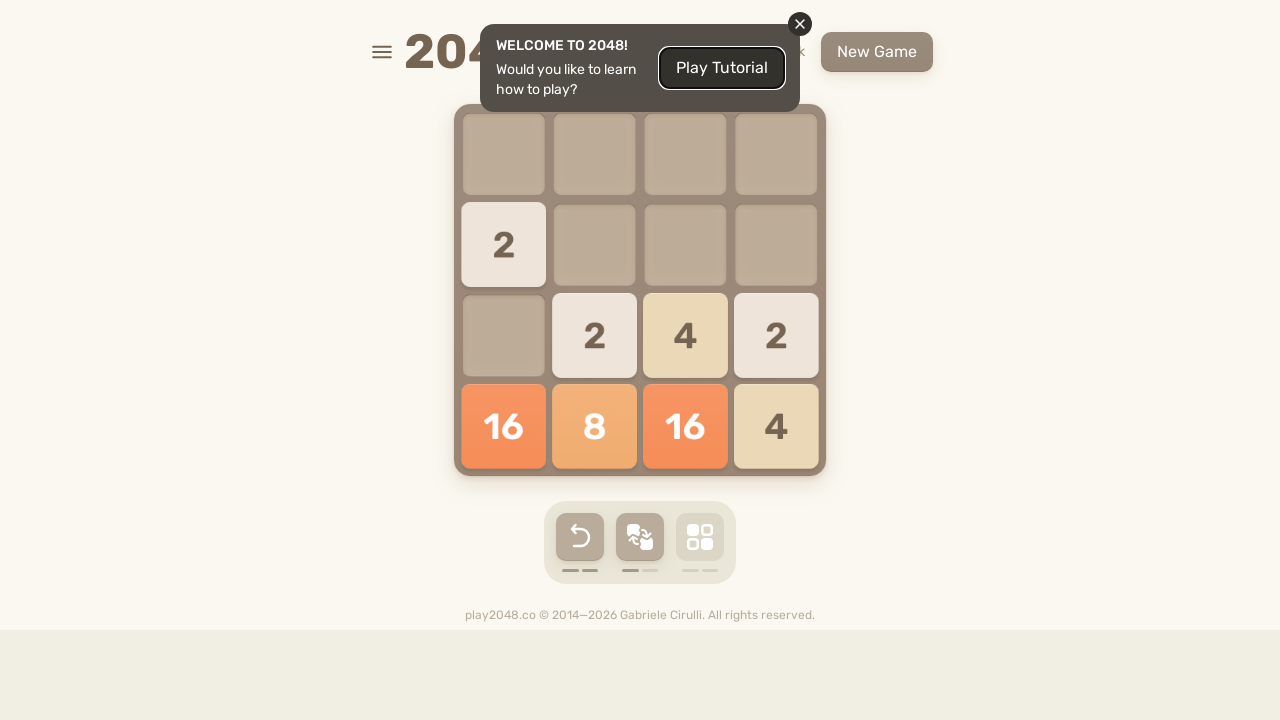

Waited 50ms after ArrowLeft
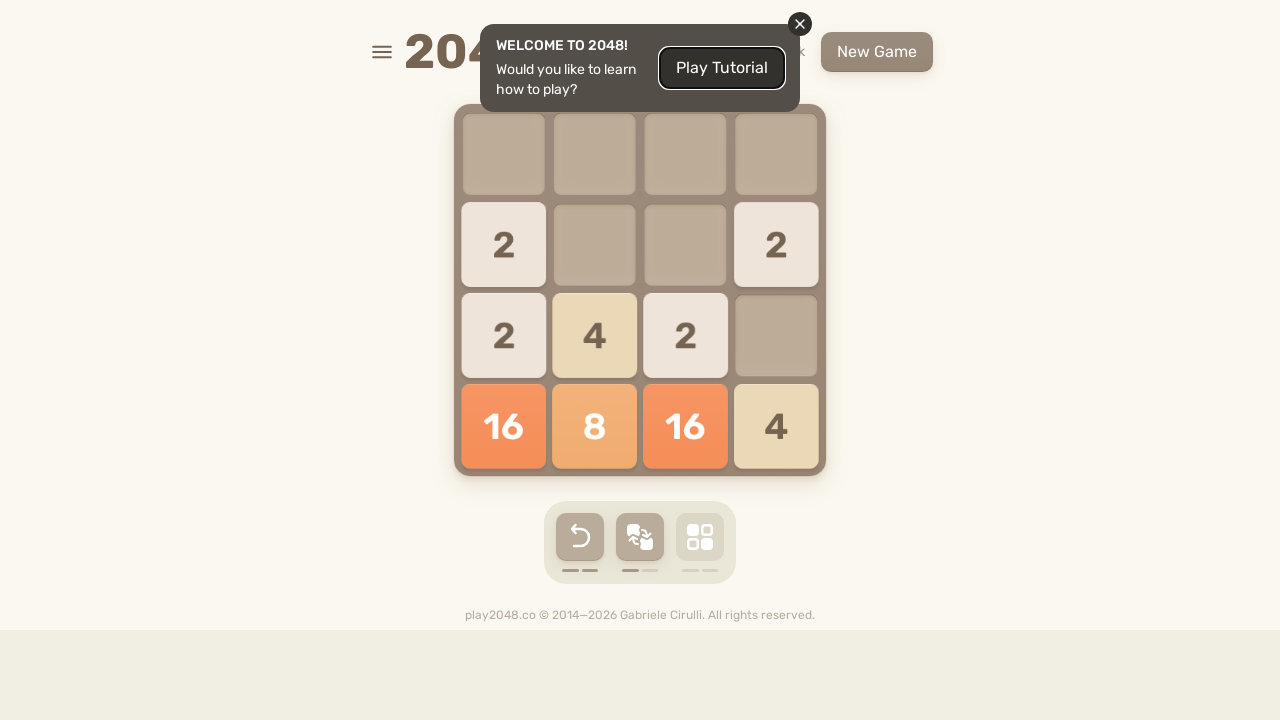

Pressed ArrowUp key on body
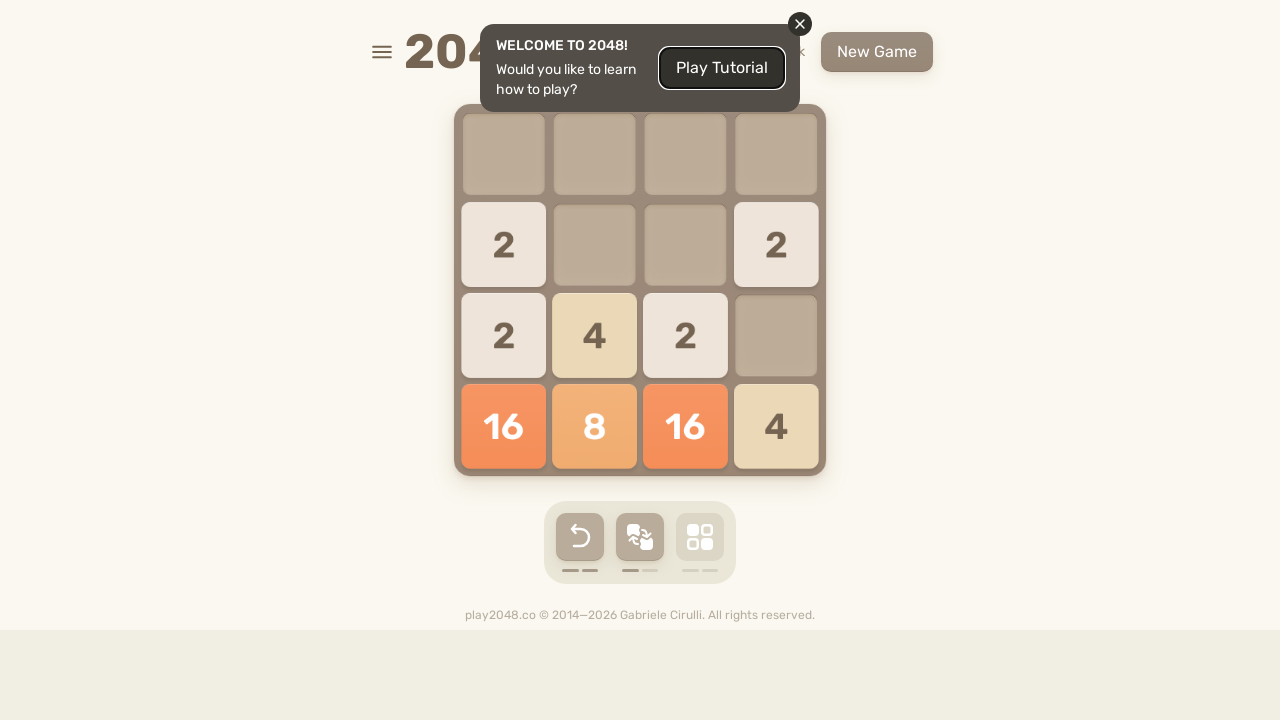

Waited 50ms after ArrowUp
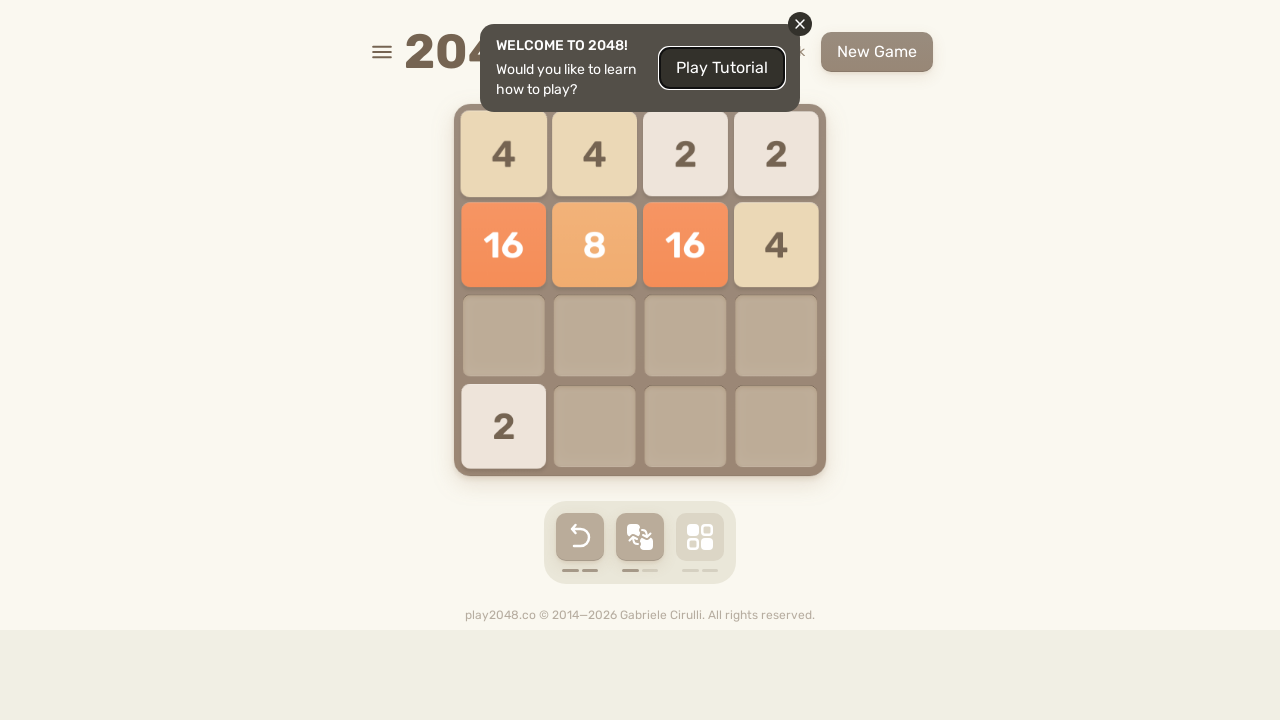

Pressed ArrowRight key on body
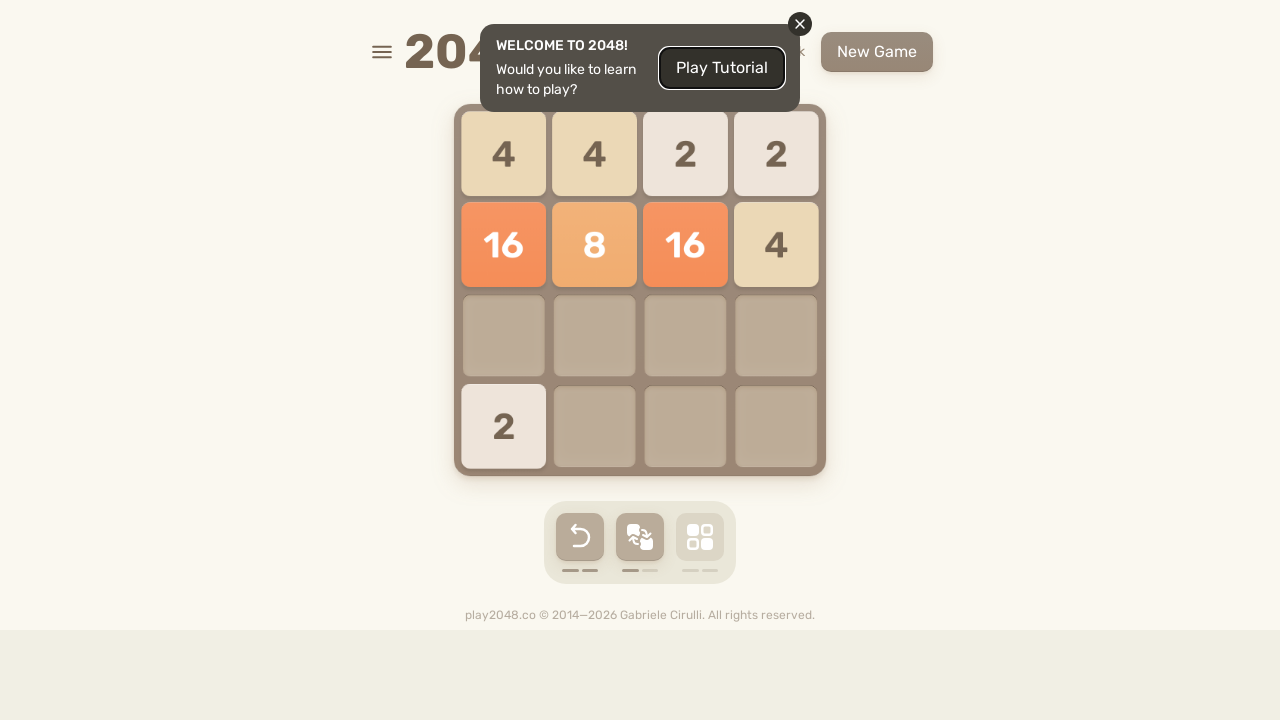

Waited 50ms after ArrowRight
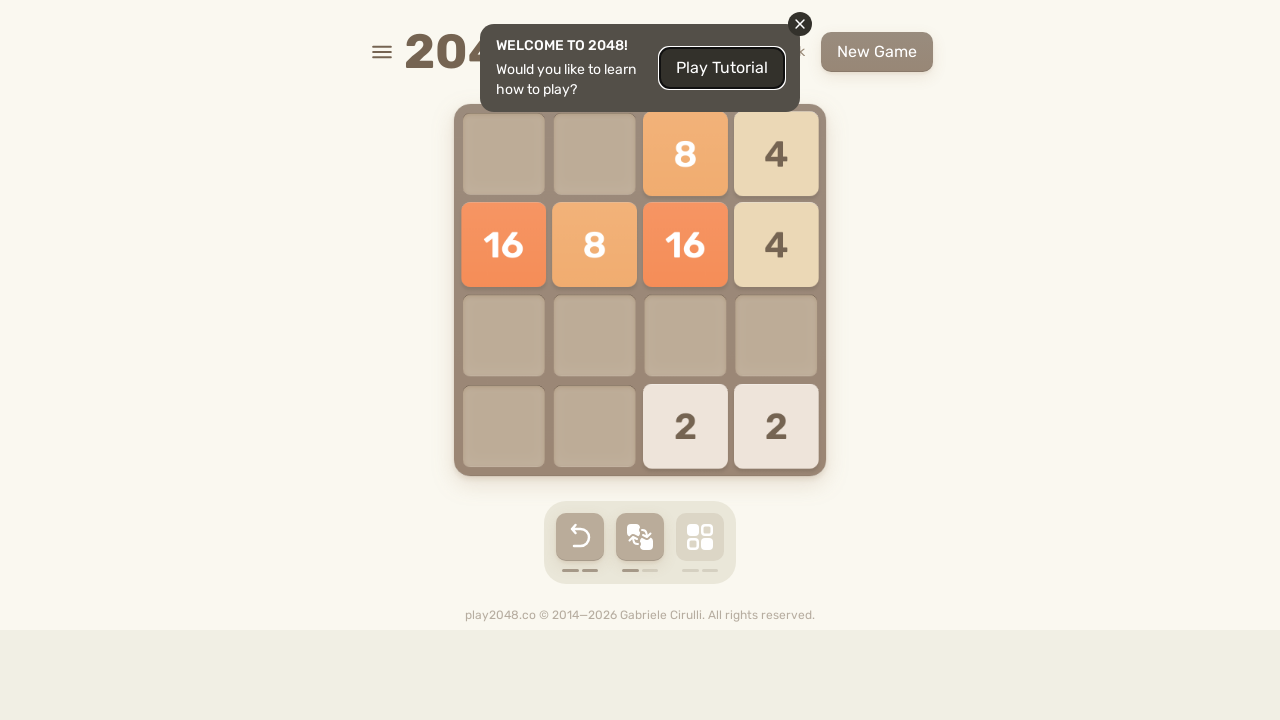

Pressed ArrowDown key on body
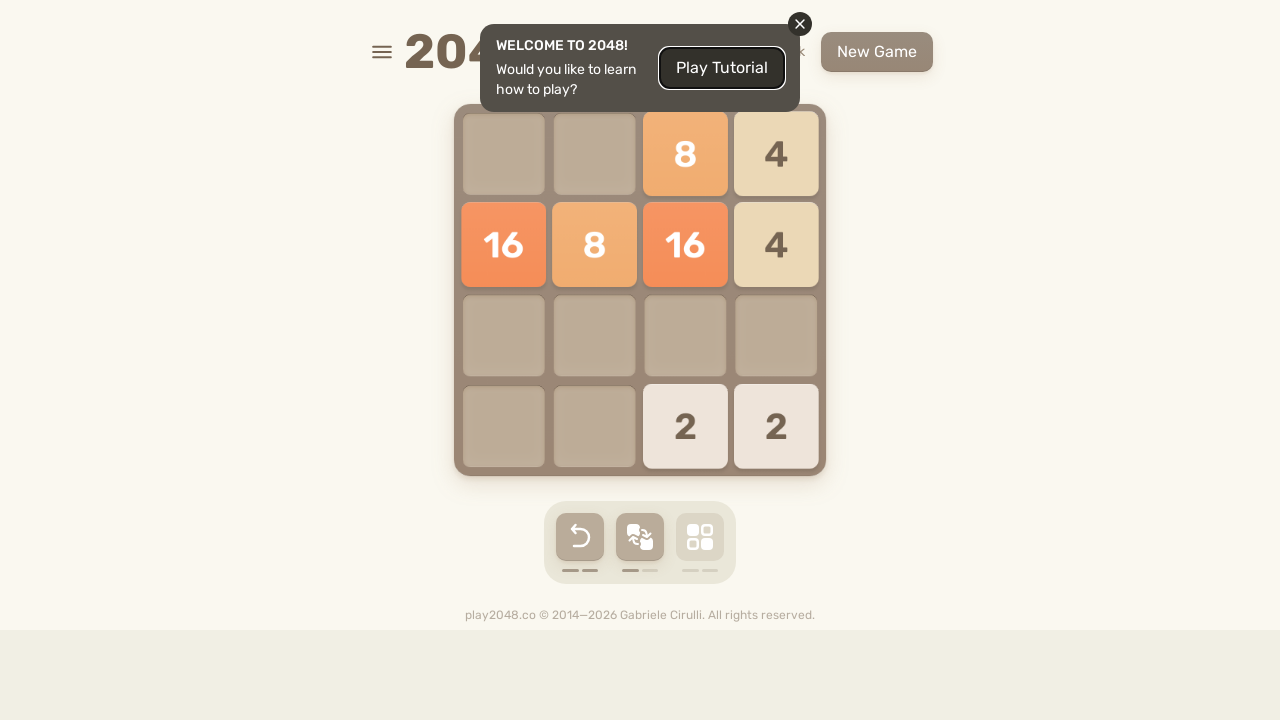

Waited 50ms after ArrowDown
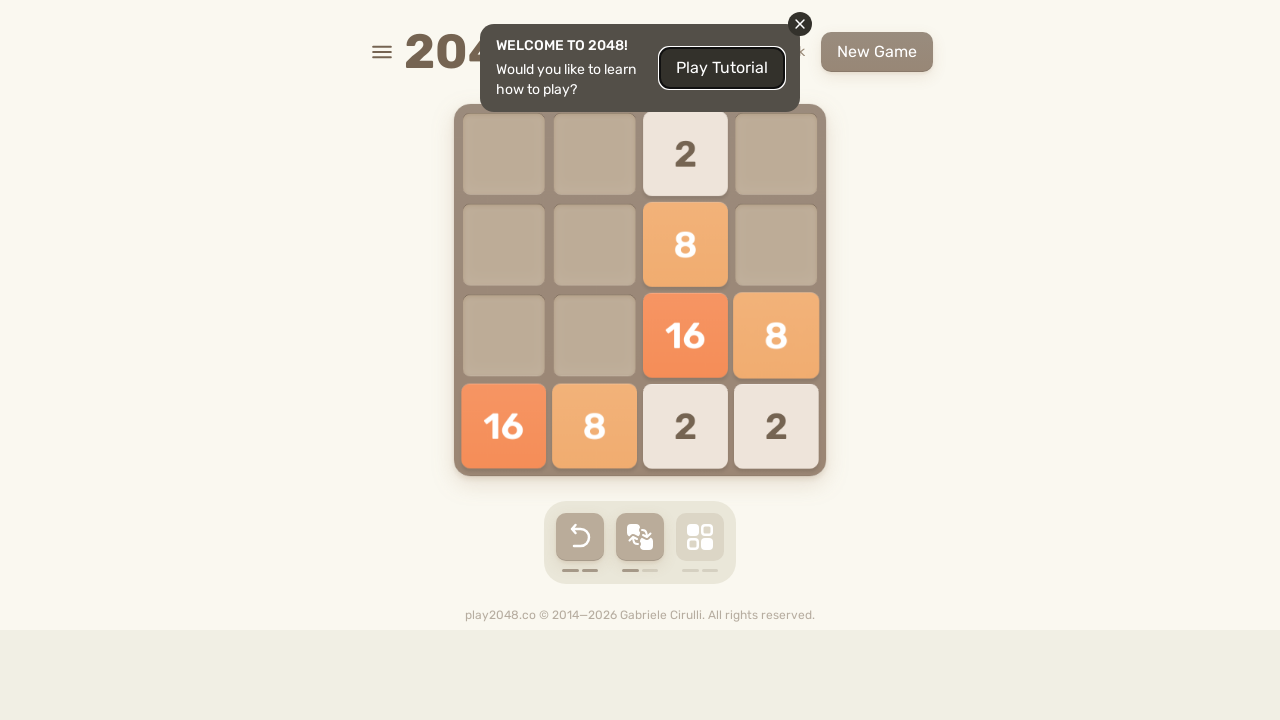

Pressed ArrowLeft key on body
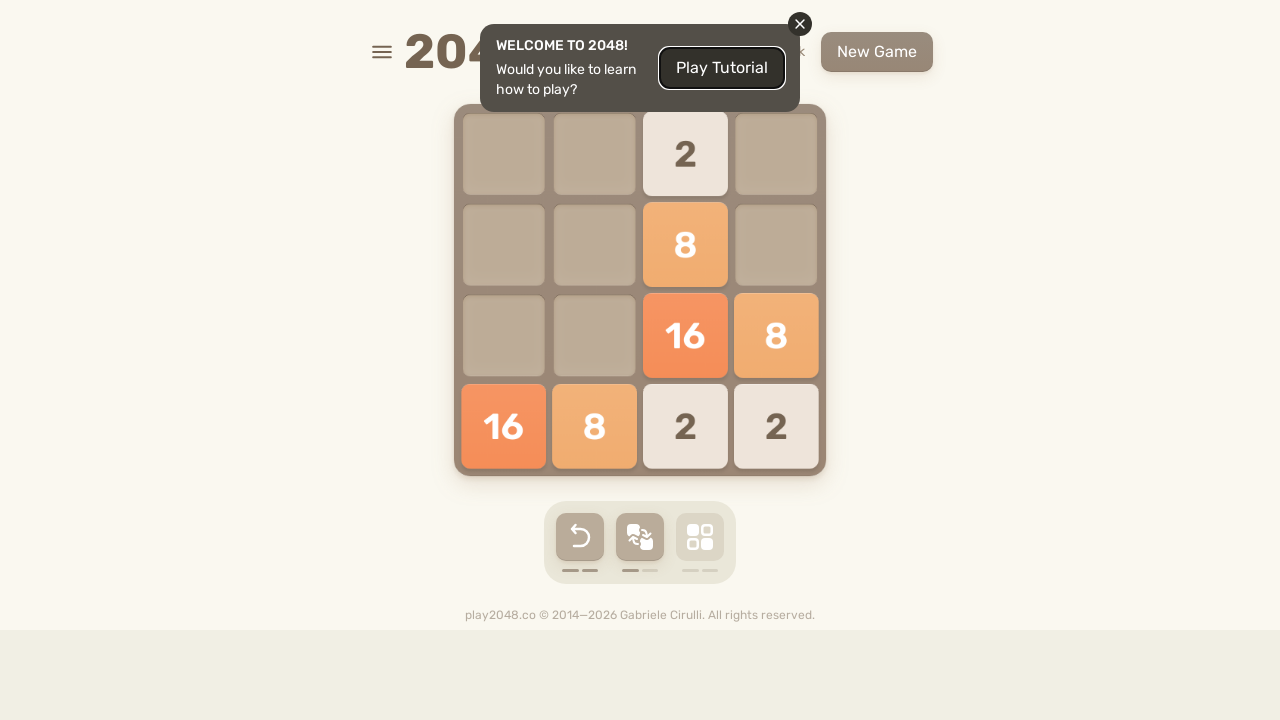

Waited 50ms after ArrowLeft
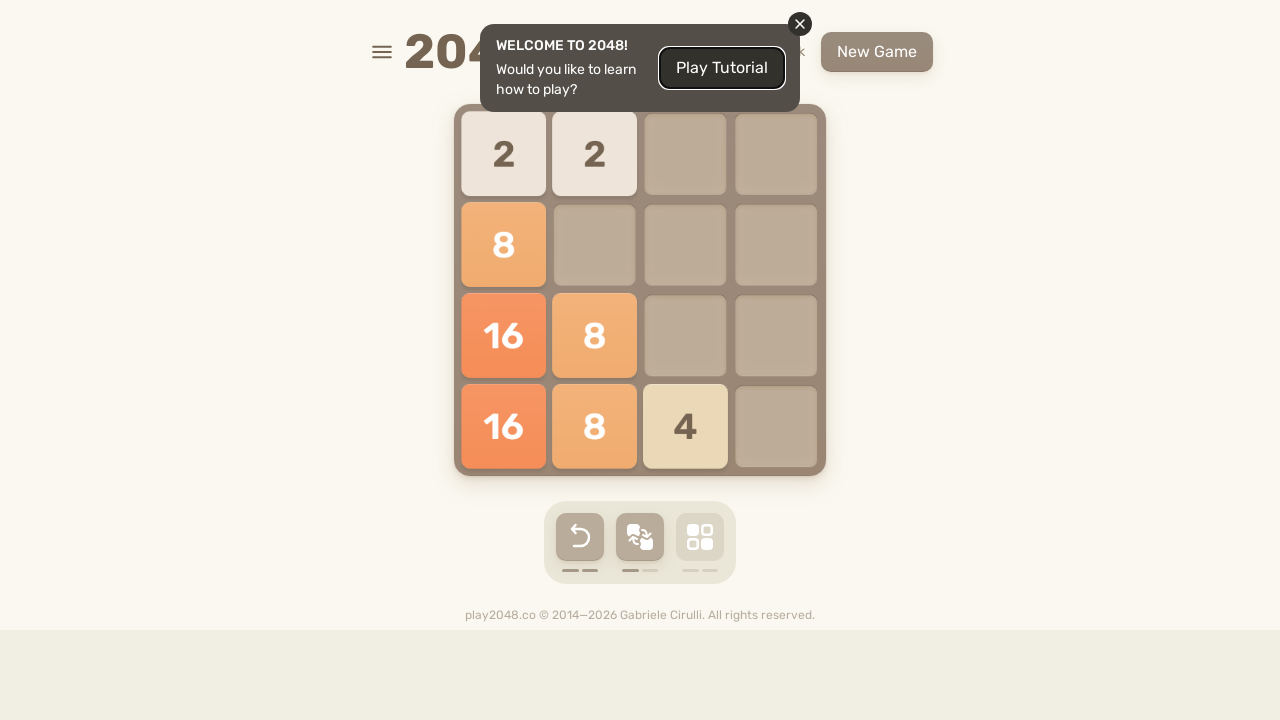

Pressed ArrowUp key on body
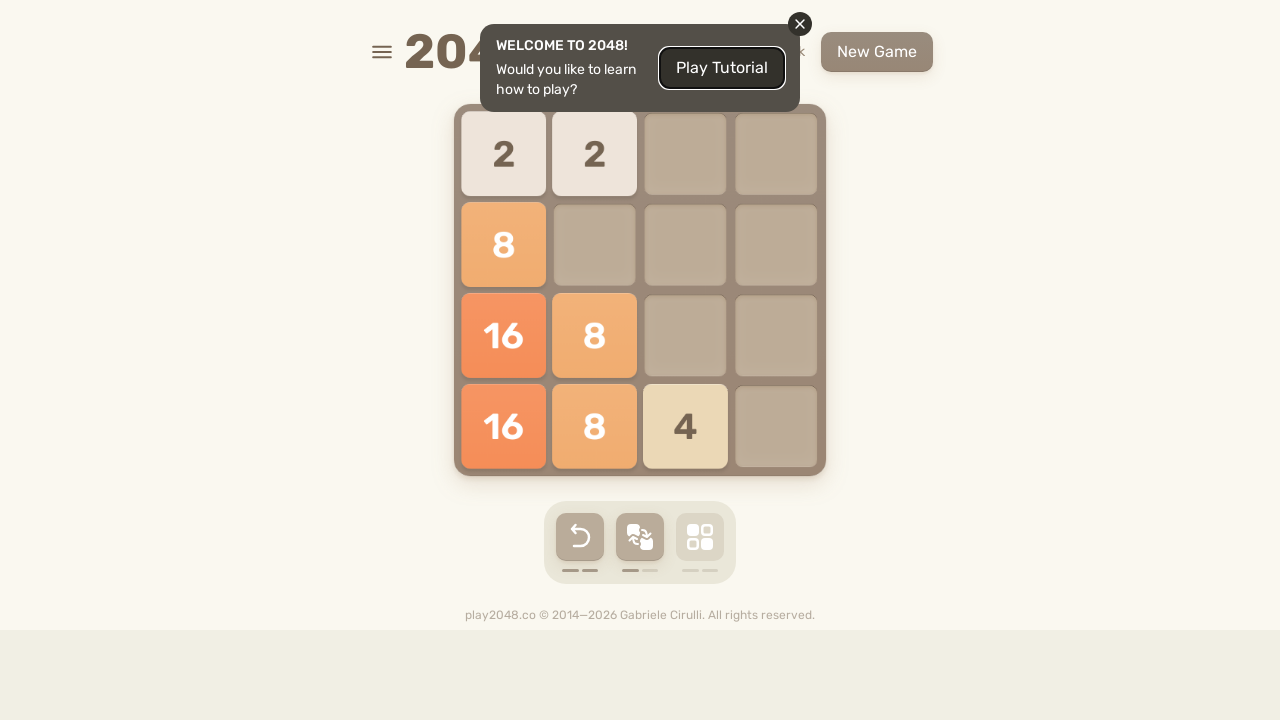

Waited 50ms after ArrowUp
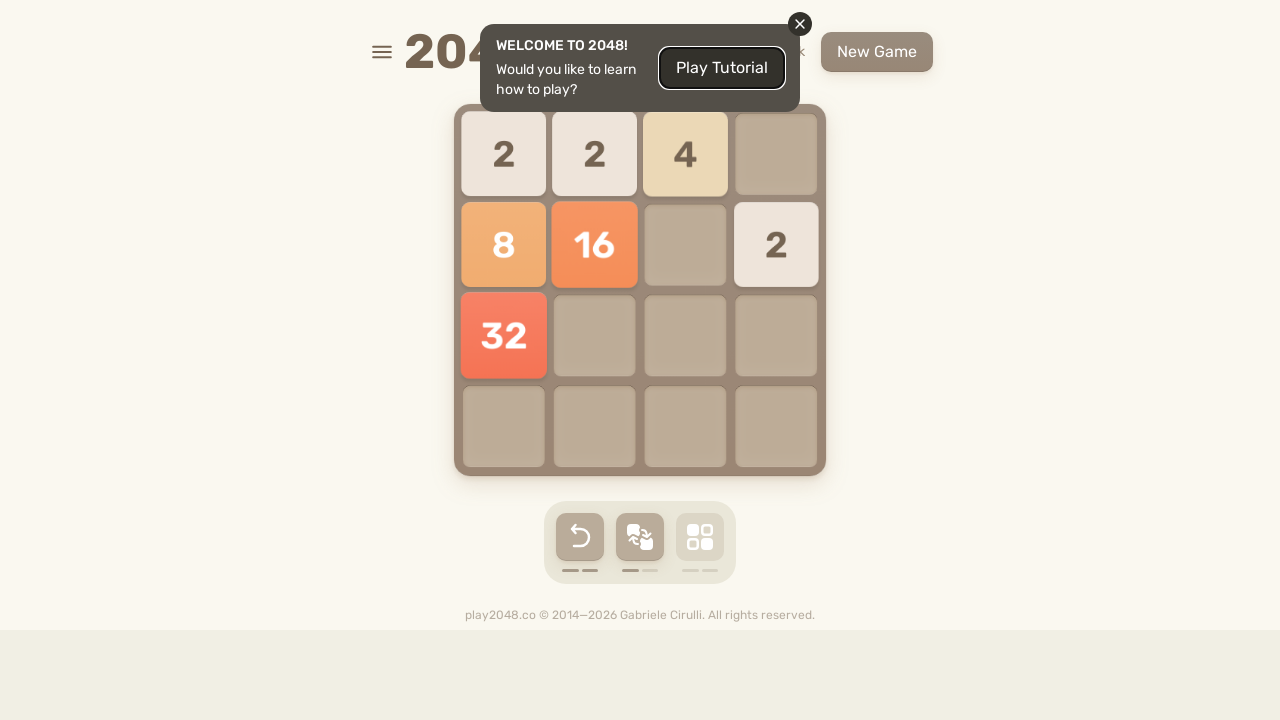

Pressed ArrowRight key on body
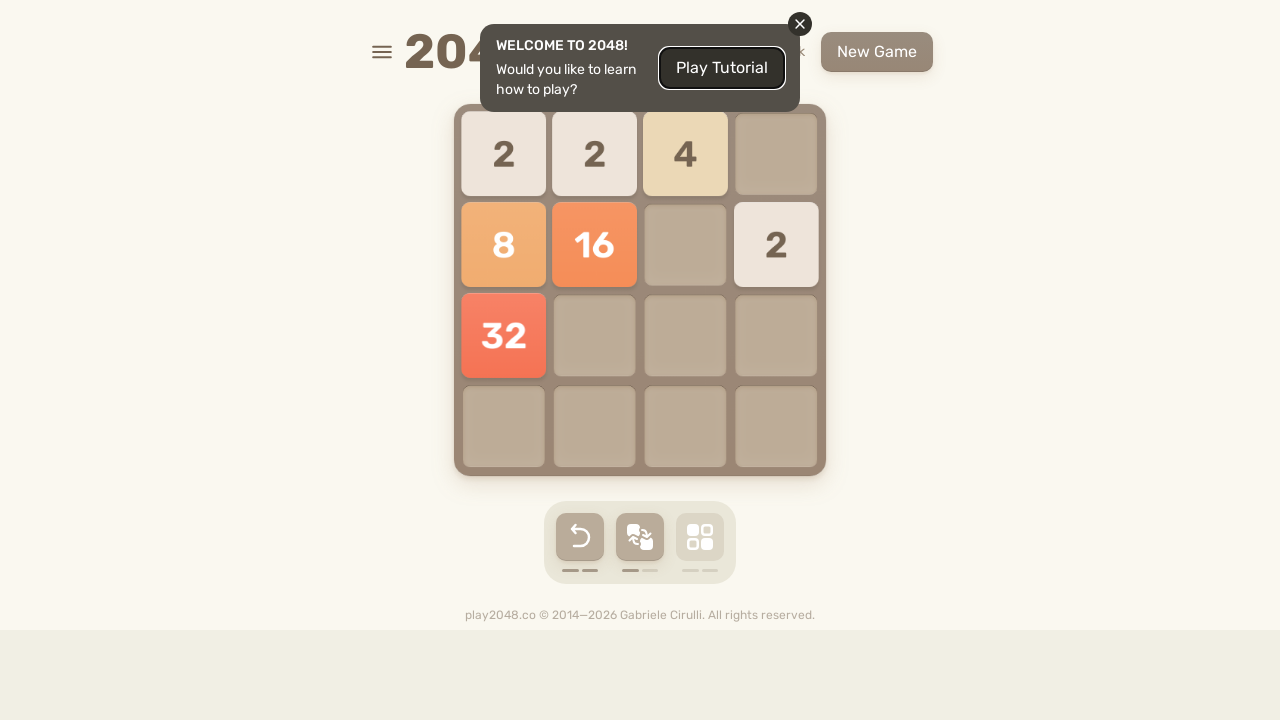

Waited 50ms after ArrowRight
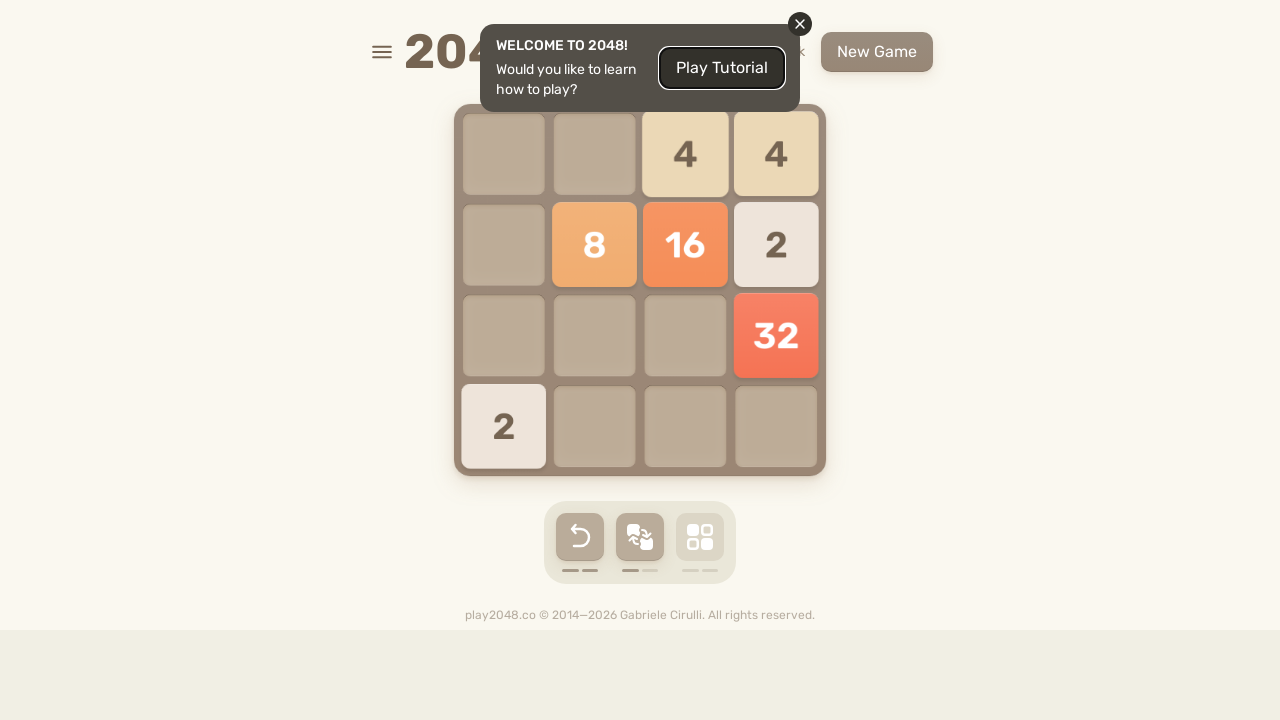

Pressed ArrowDown key on body
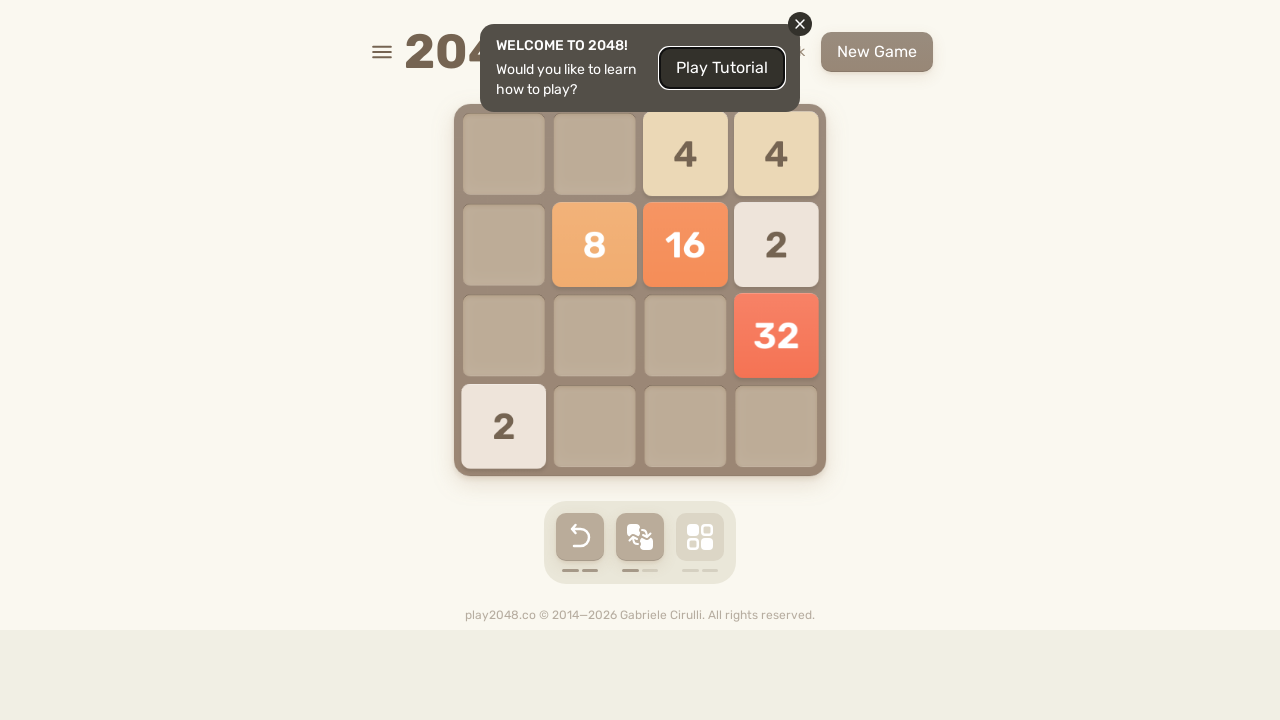

Waited 50ms after ArrowDown
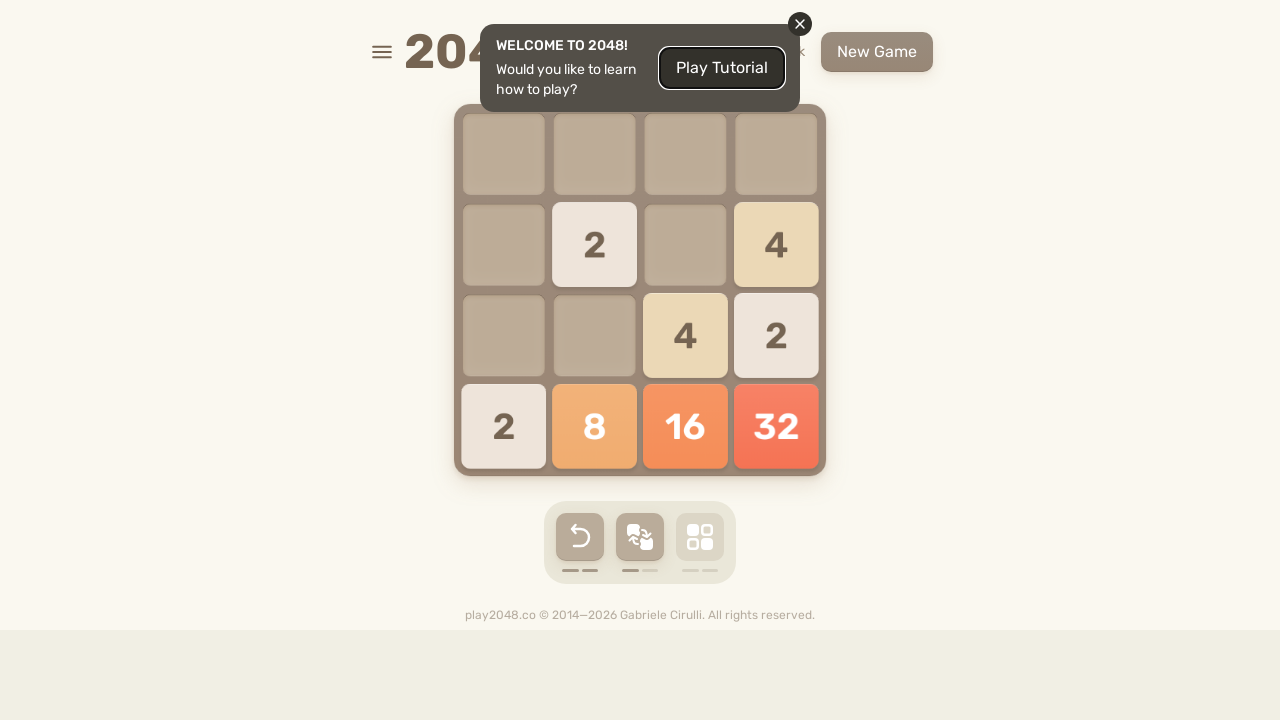

Pressed ArrowLeft key on body
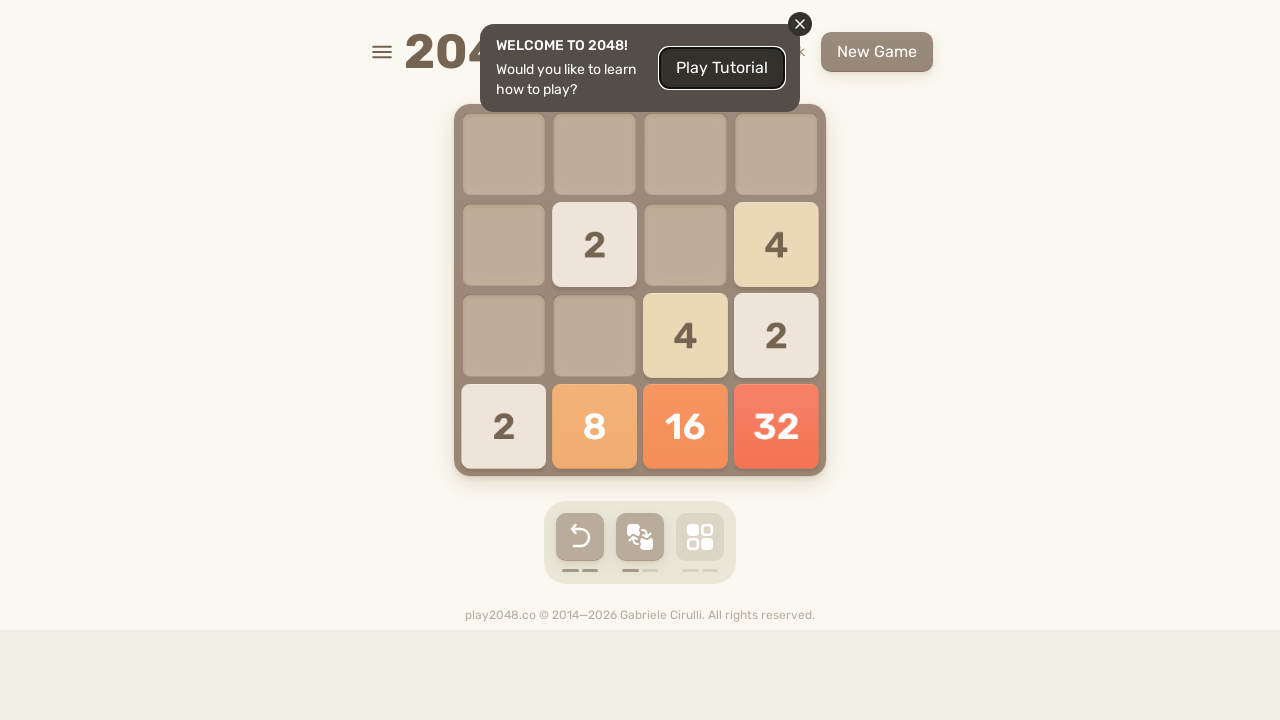

Waited 50ms after ArrowLeft
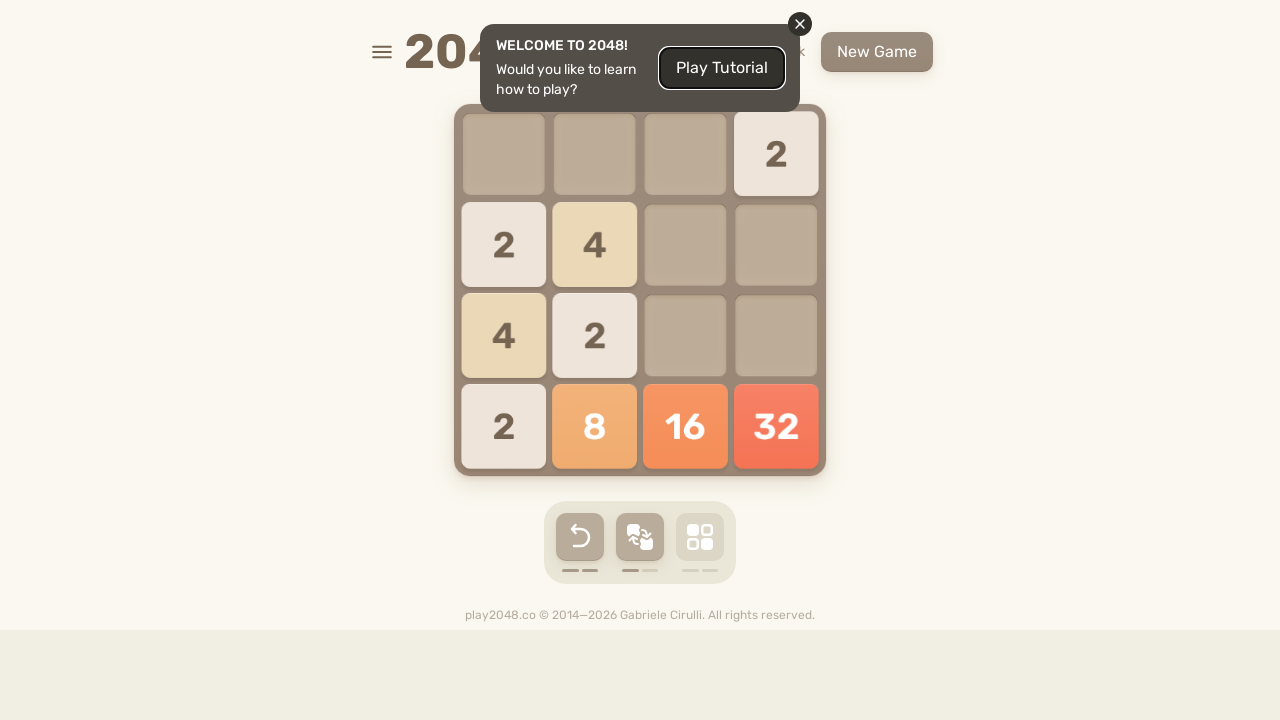

Pressed ArrowUp key on body
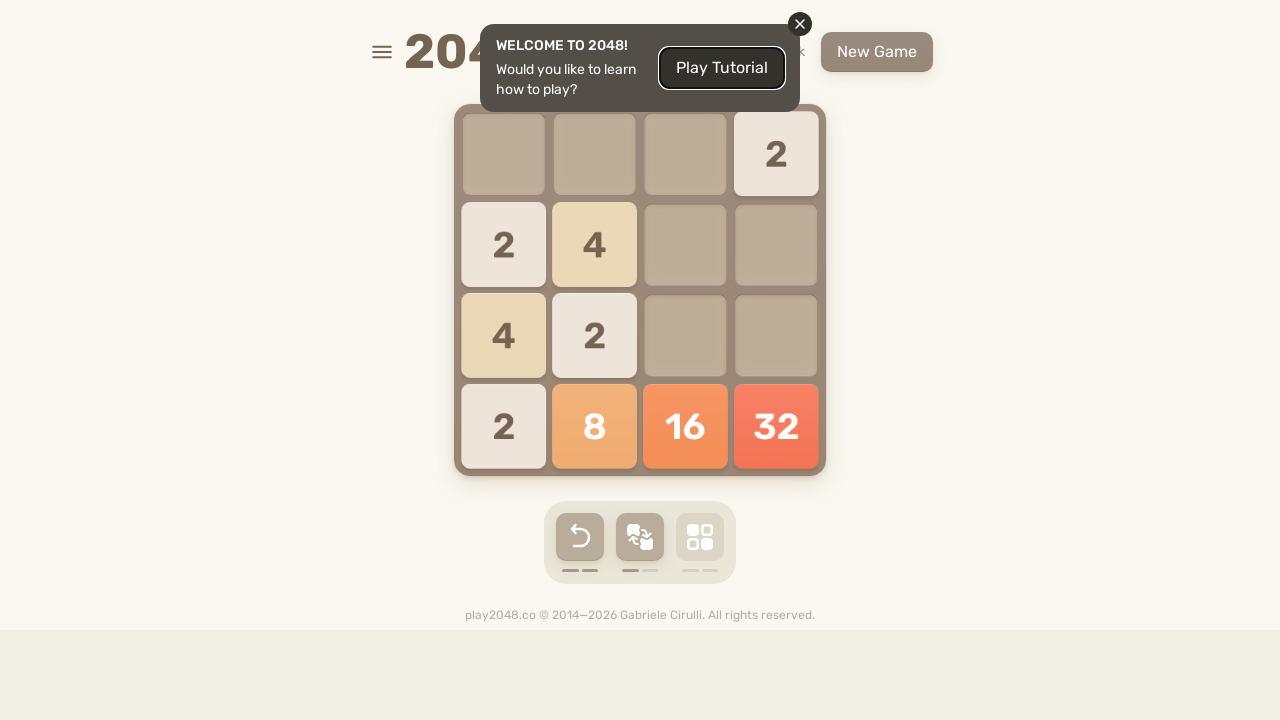

Waited 50ms after ArrowUp
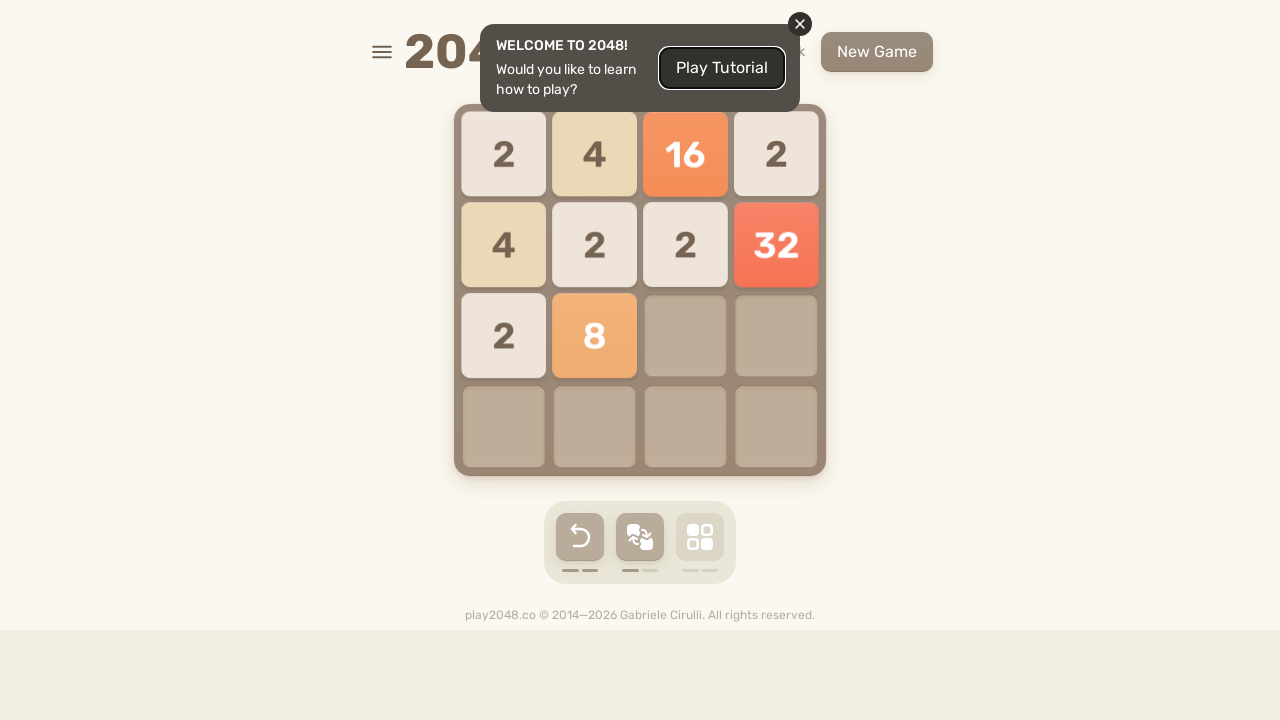

Pressed ArrowRight key on body
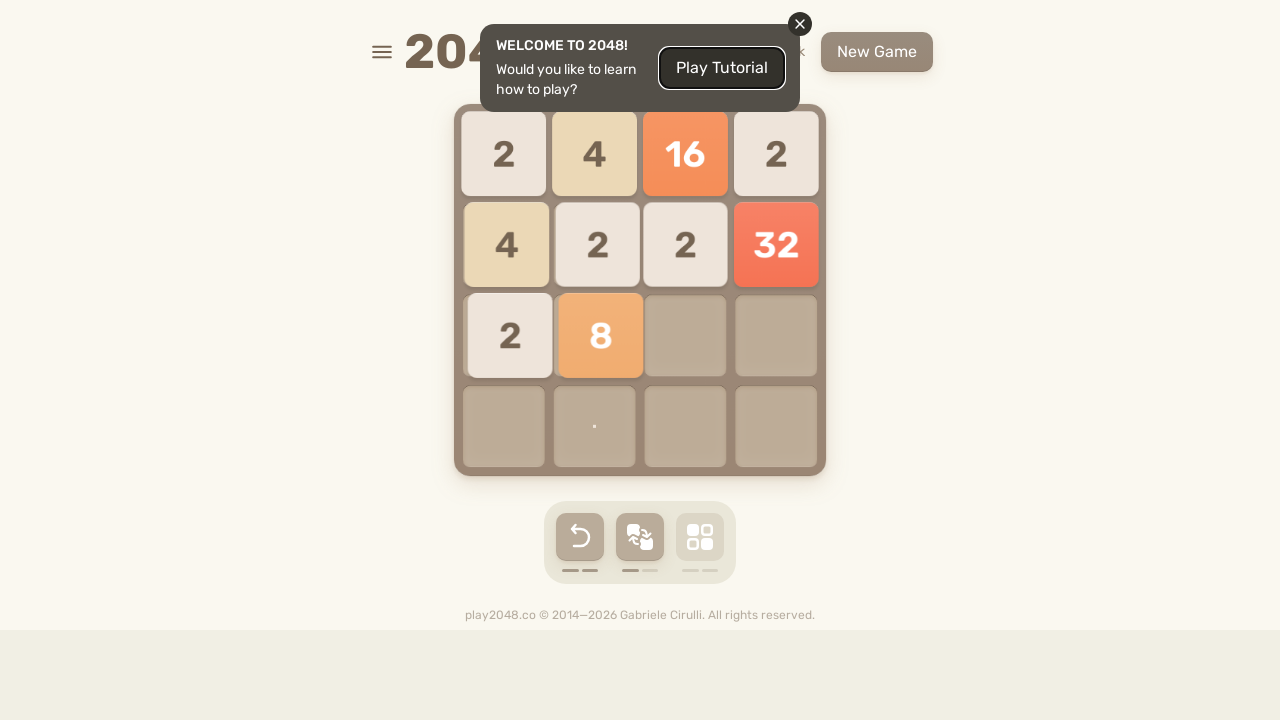

Waited 50ms after ArrowRight
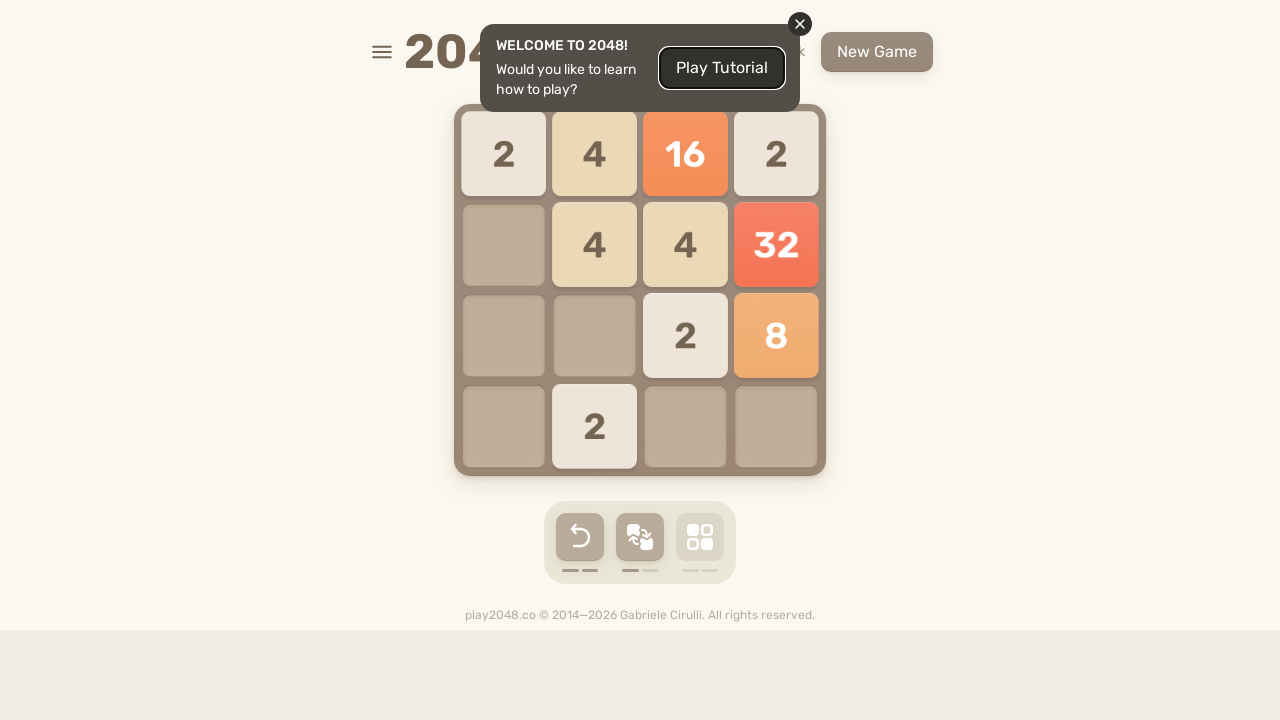

Pressed ArrowDown key on body
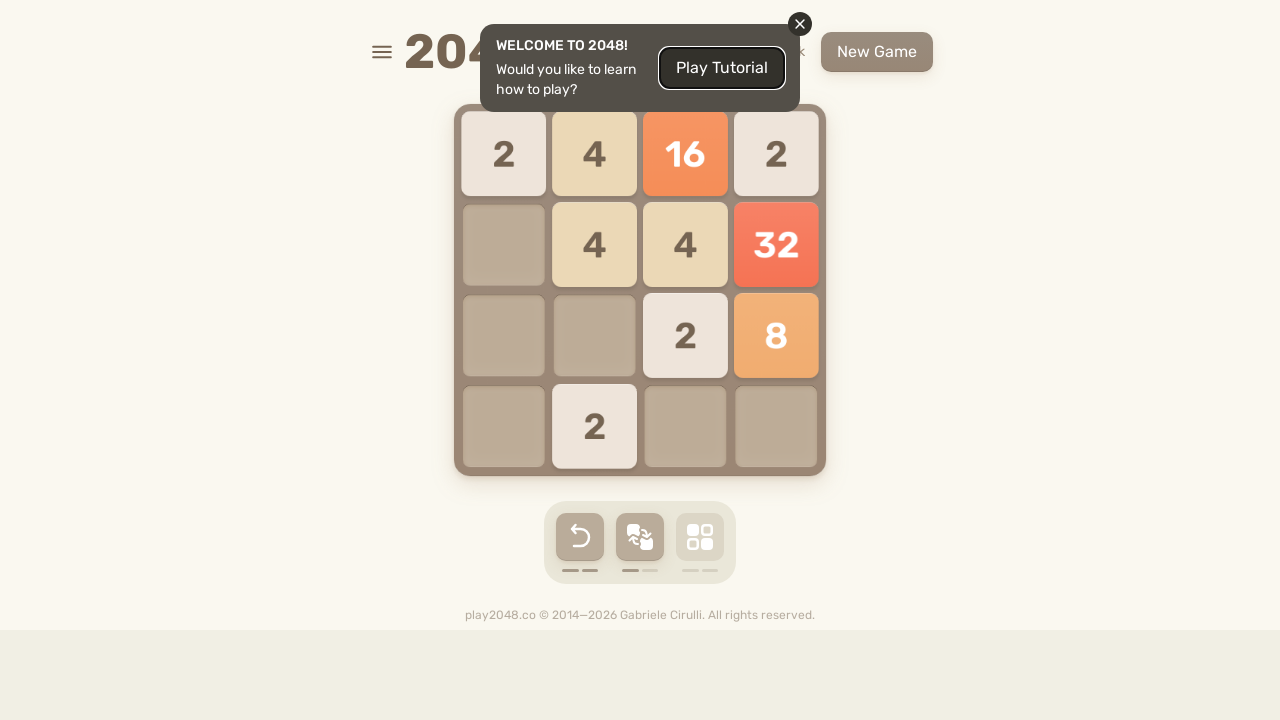

Waited 50ms after ArrowDown
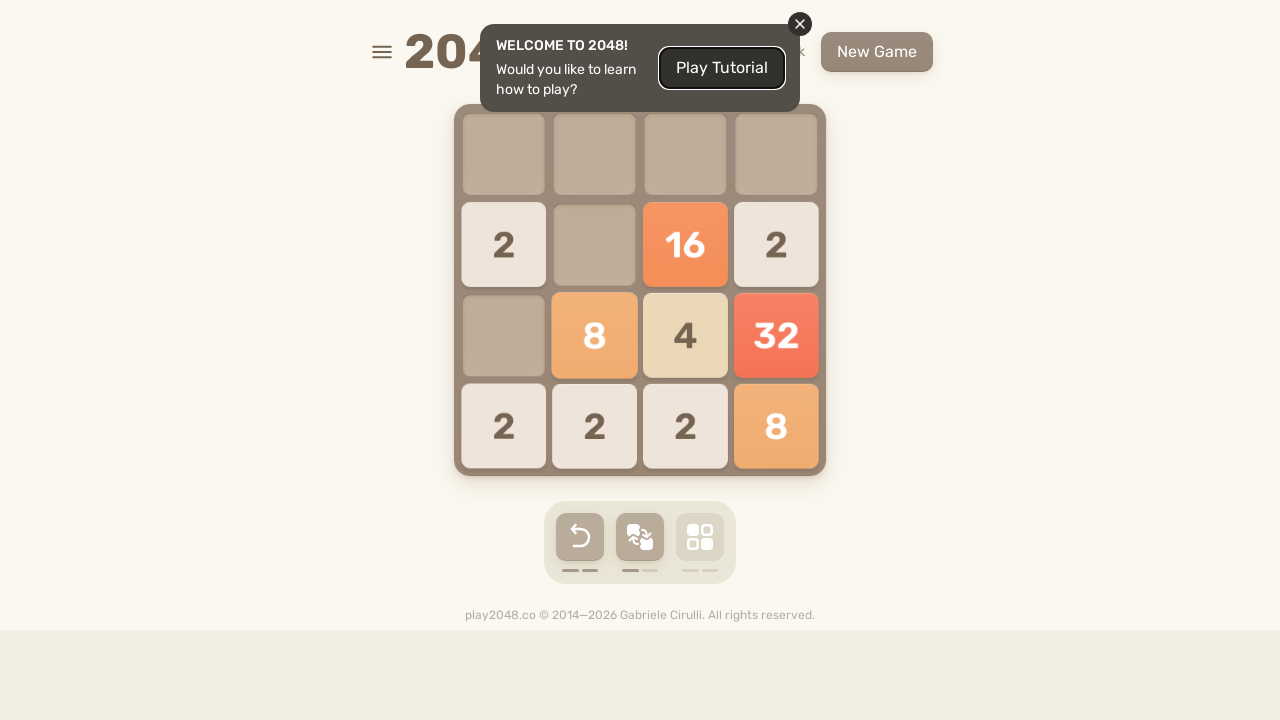

Pressed ArrowLeft key on body
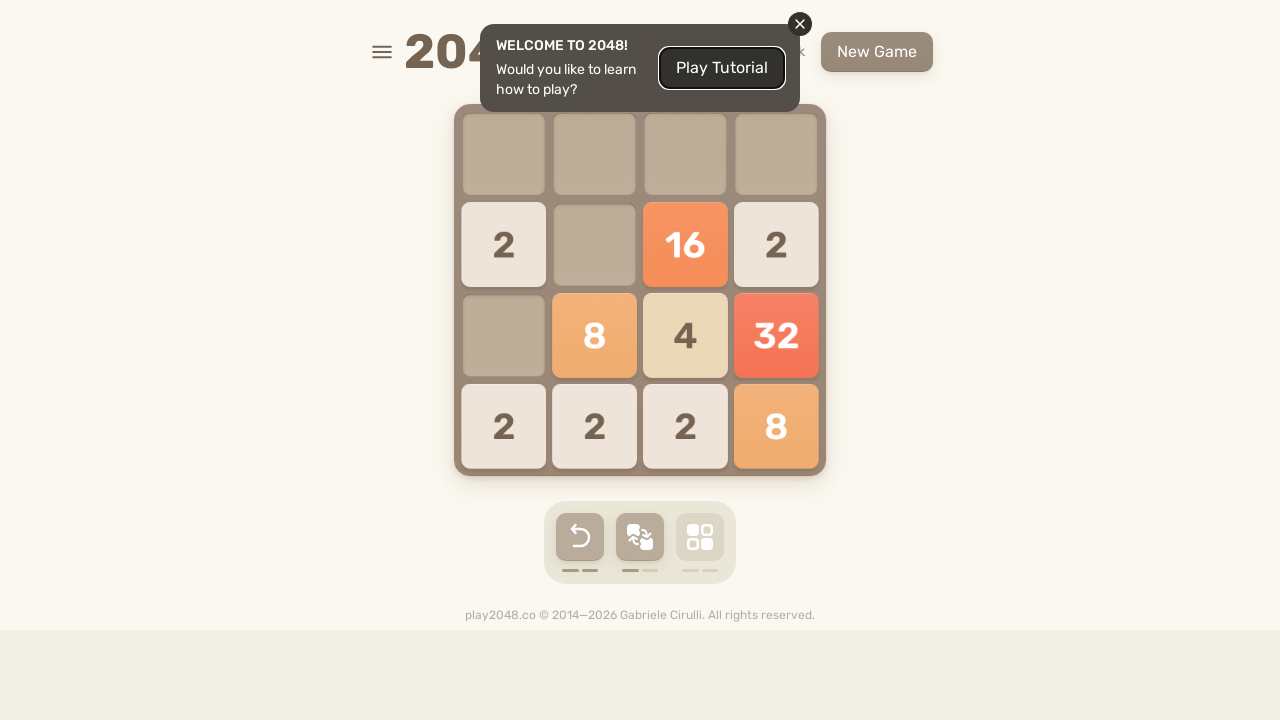

Waited 50ms after ArrowLeft
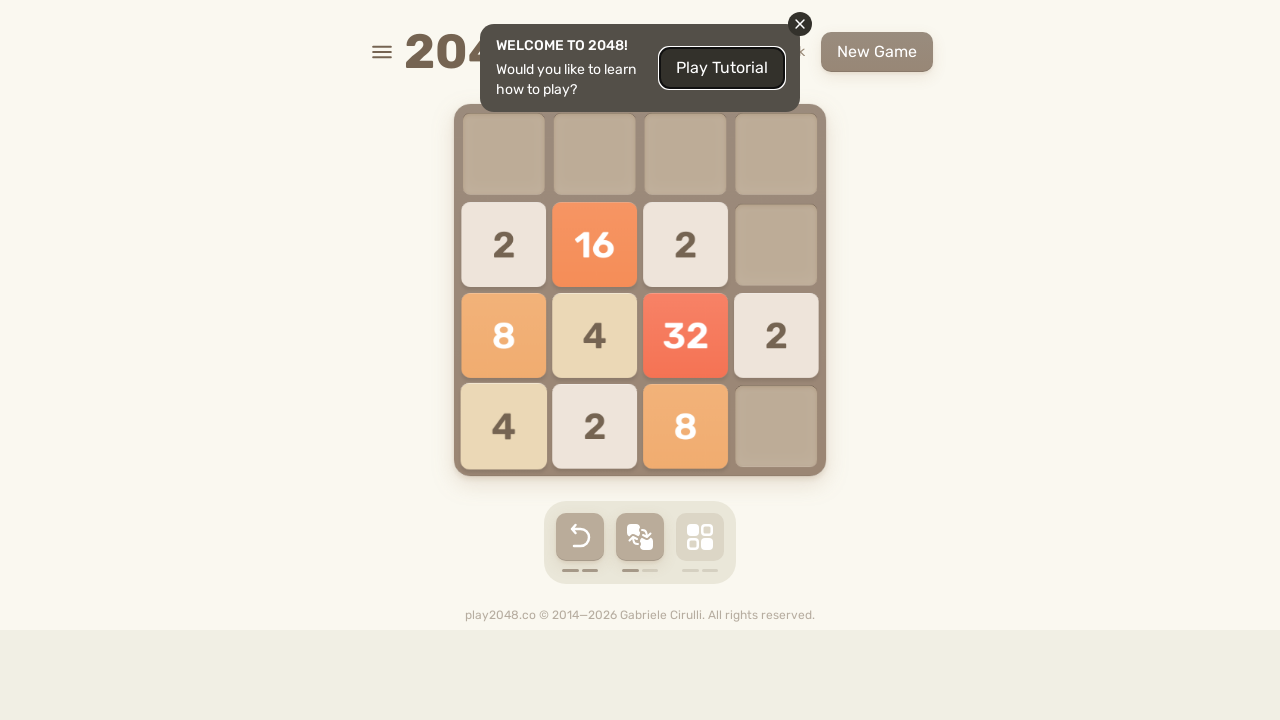

Pressed ArrowUp key on body
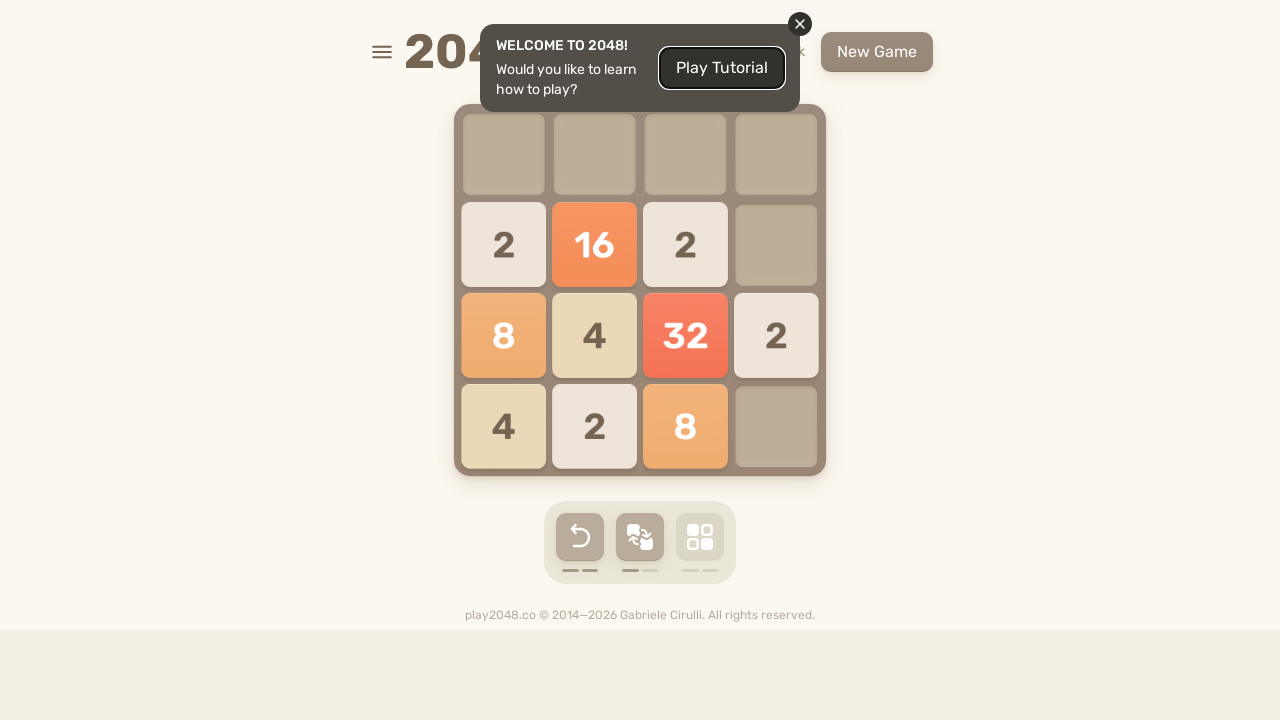

Waited 50ms after ArrowUp
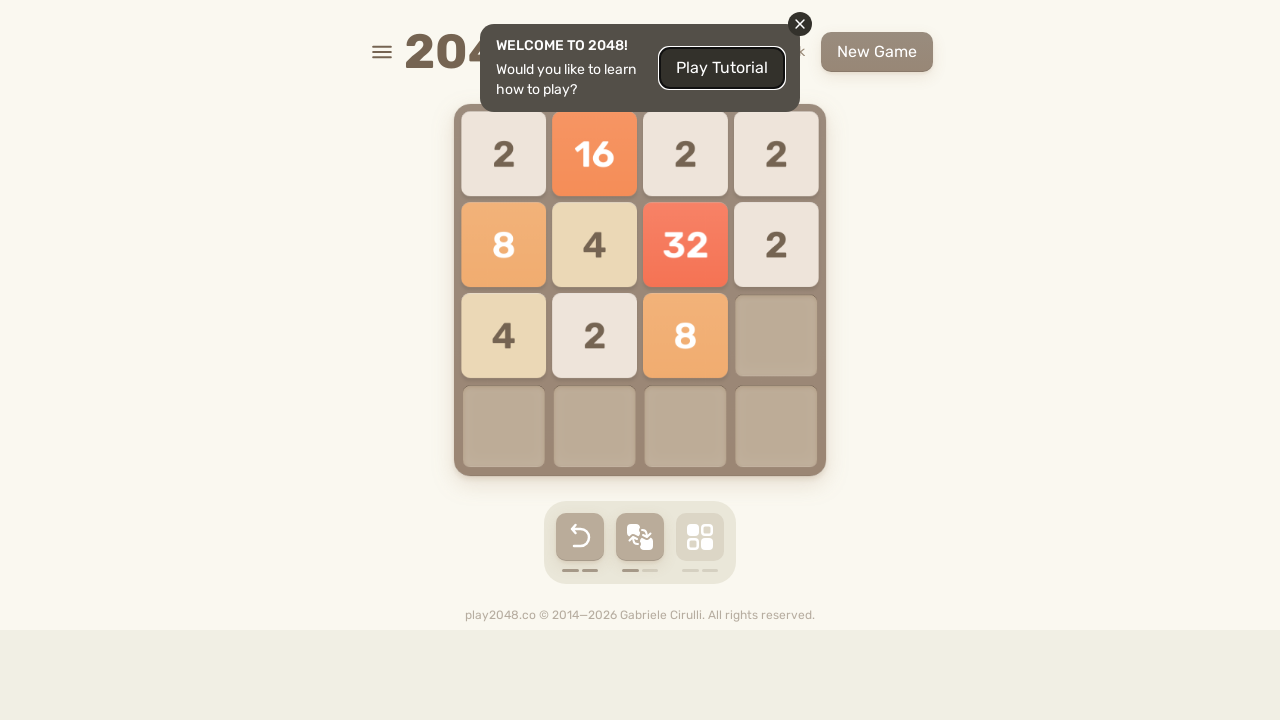

Pressed ArrowRight key on body
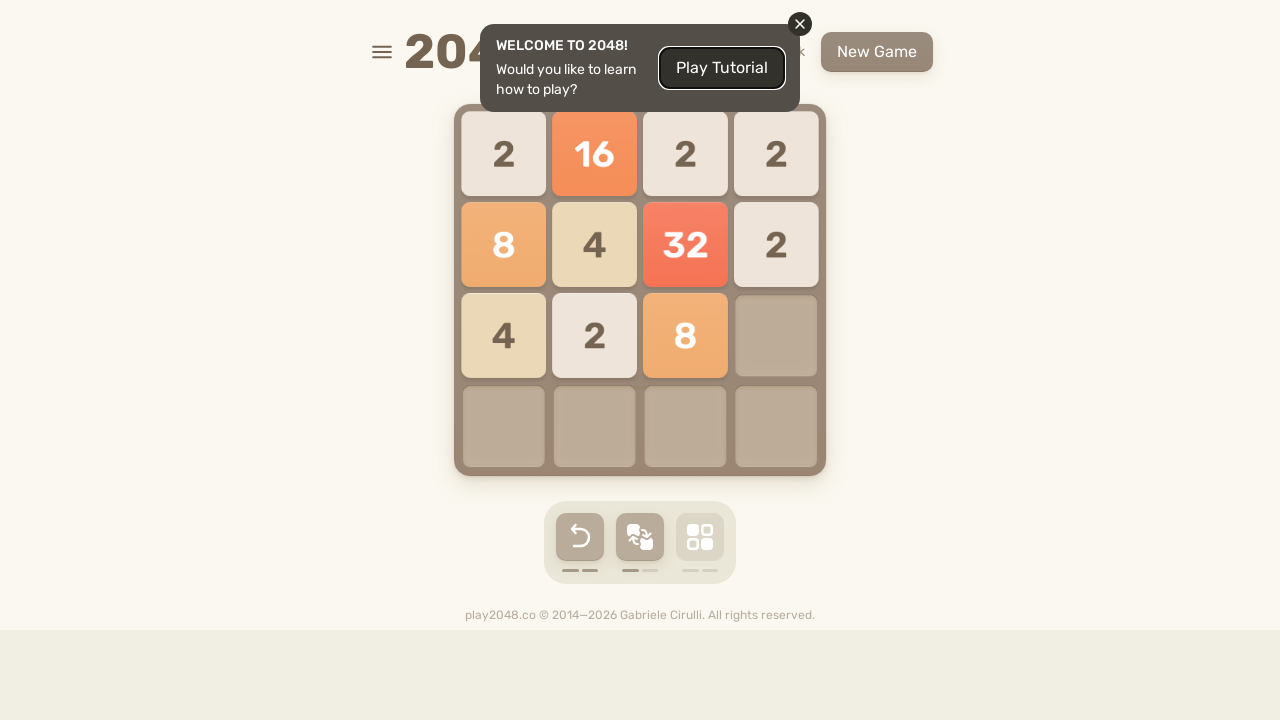

Waited 50ms after ArrowRight
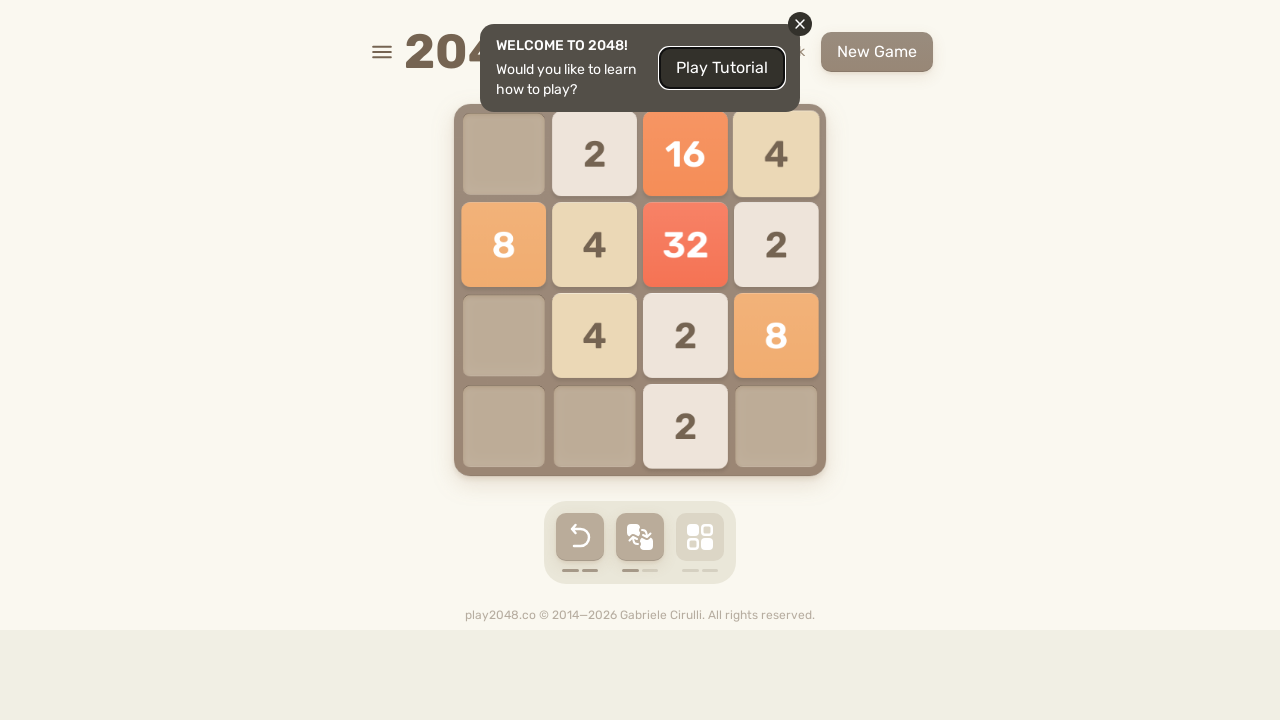

Pressed ArrowDown key on body
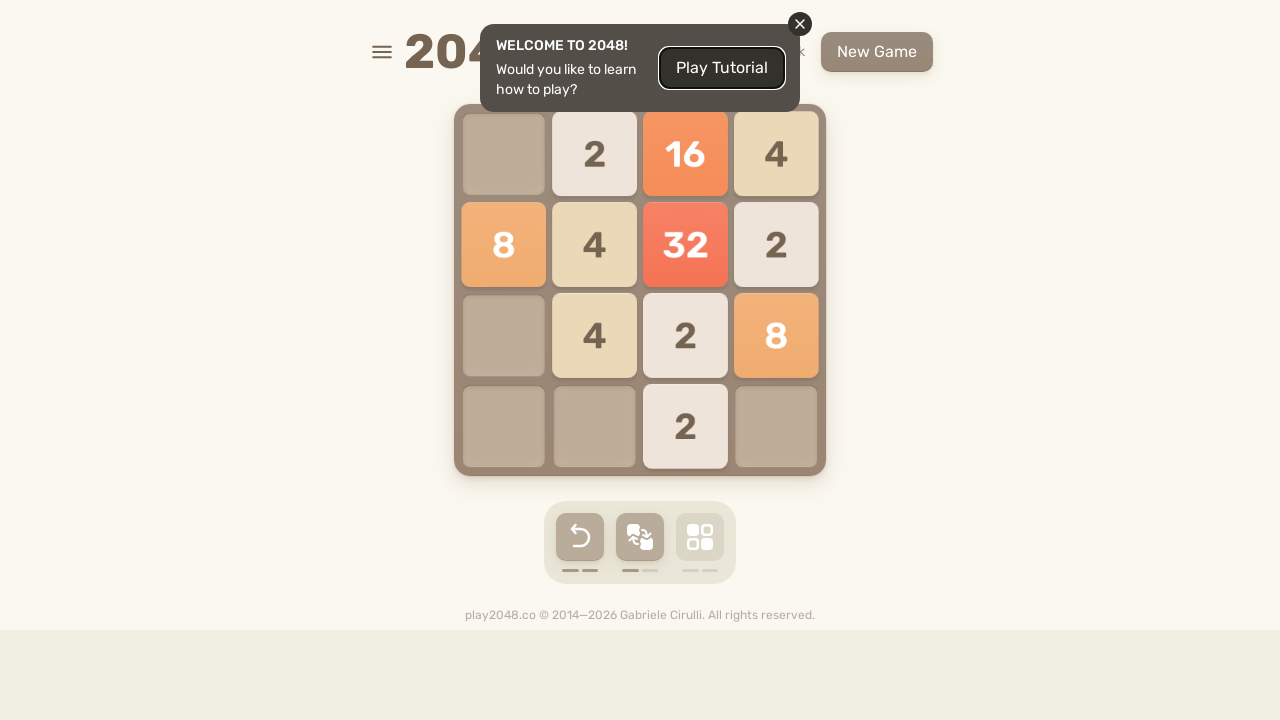

Waited 50ms after ArrowDown
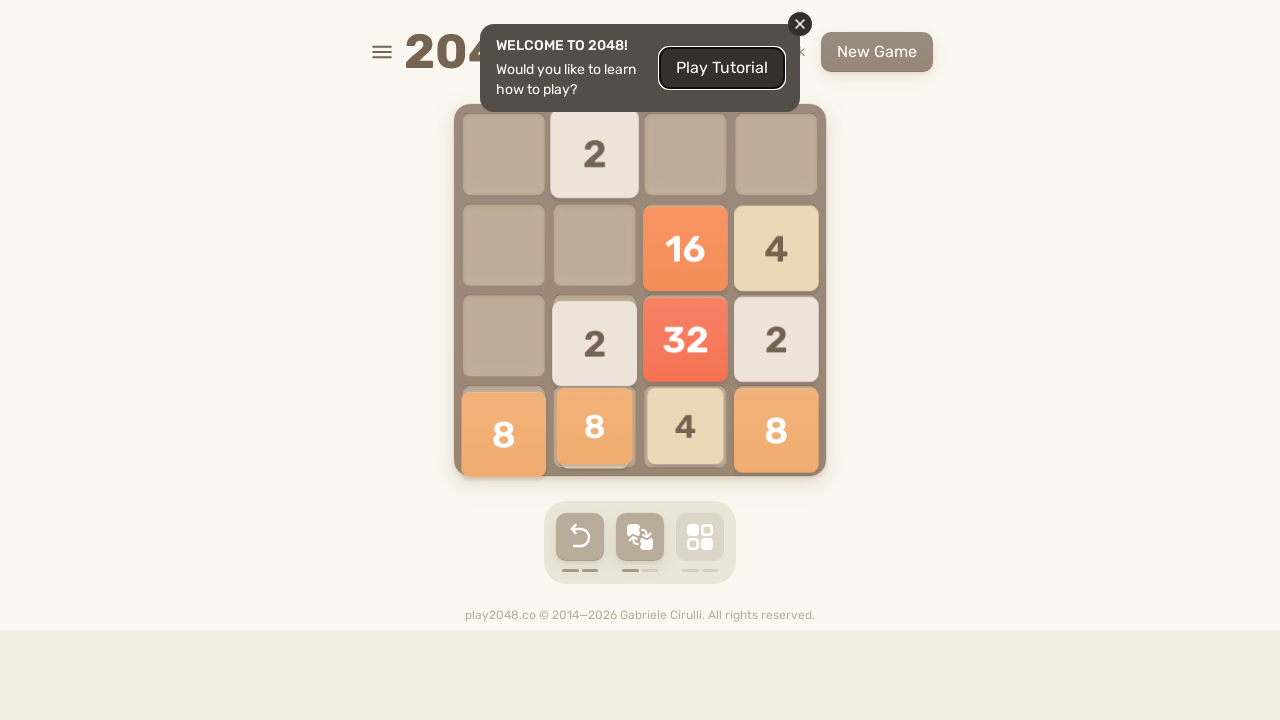

Pressed ArrowLeft key on body
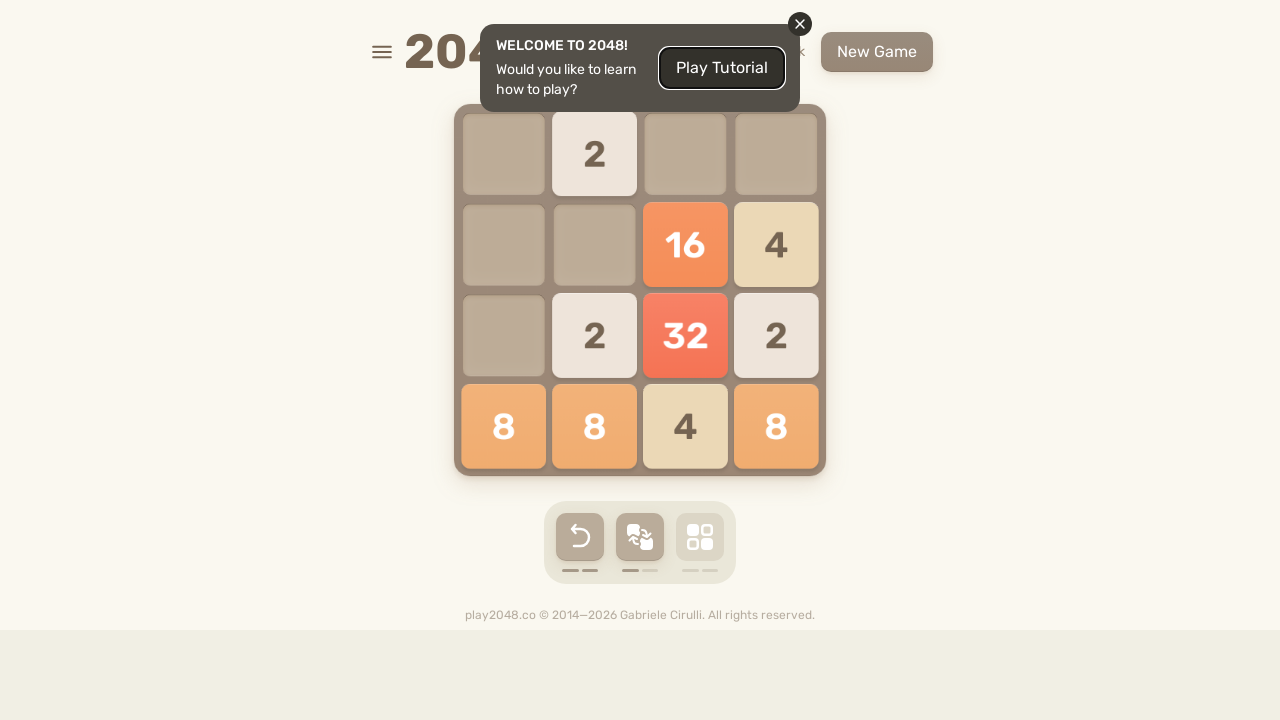

Waited 50ms after ArrowLeft
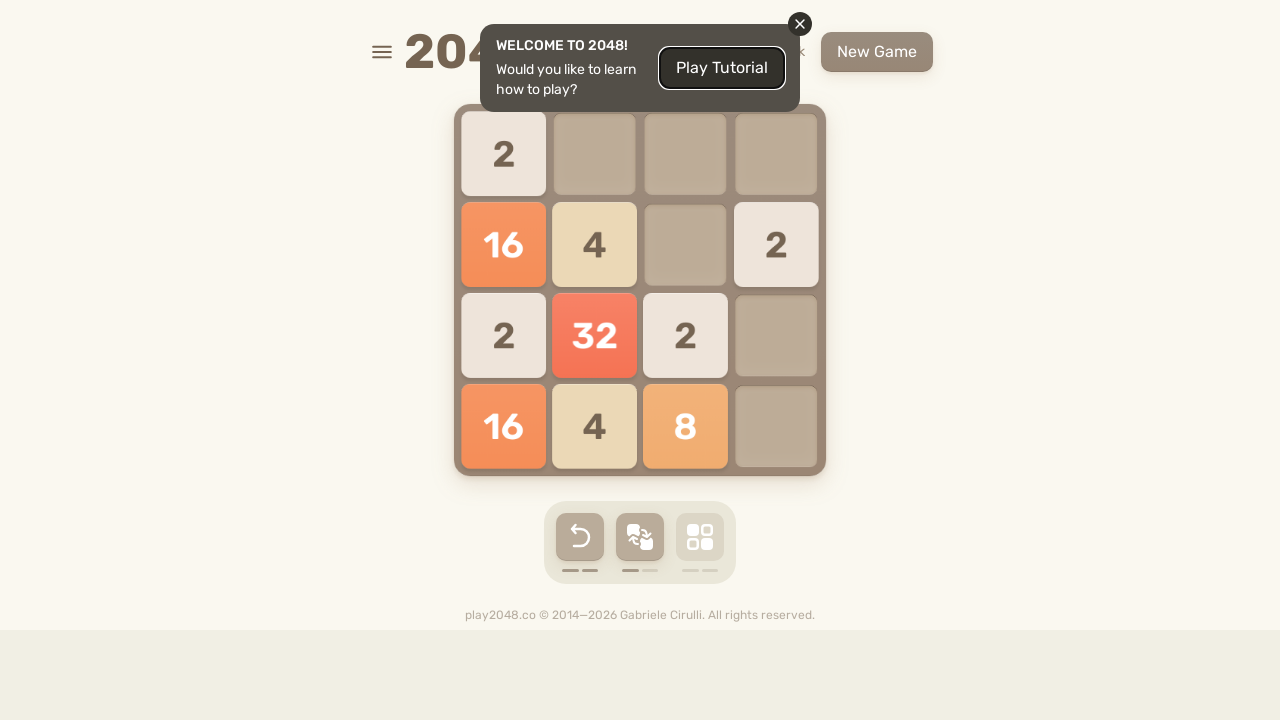

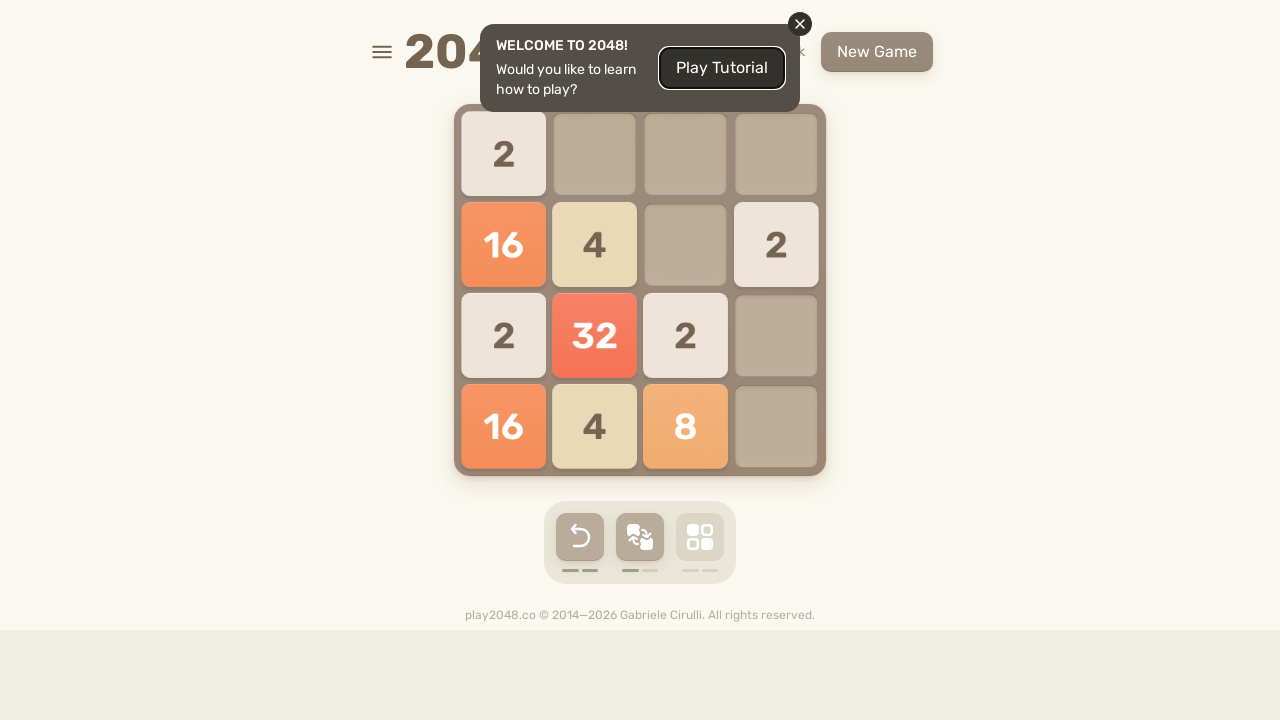